Tests filling a large form by entering "0" into all input fields and then clicking the submit button

Starting URL: http://suninjuly.github.io/huge_form.html

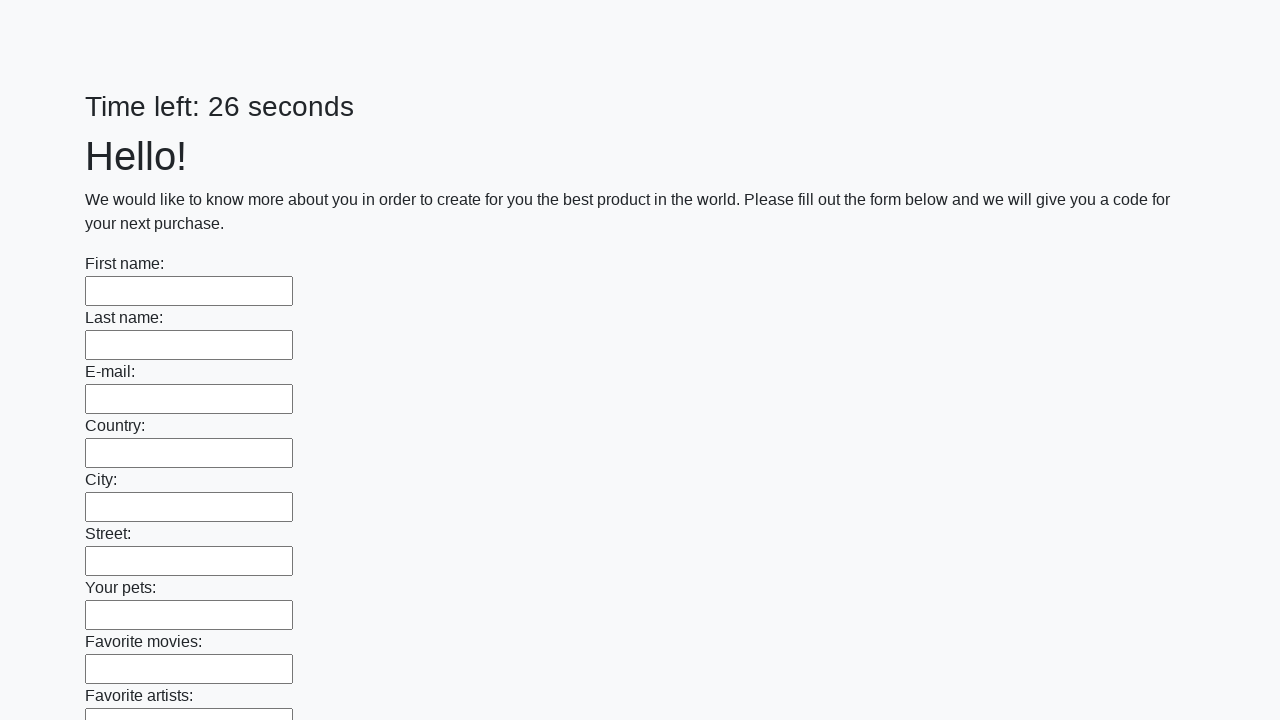

Located all input elements on the form
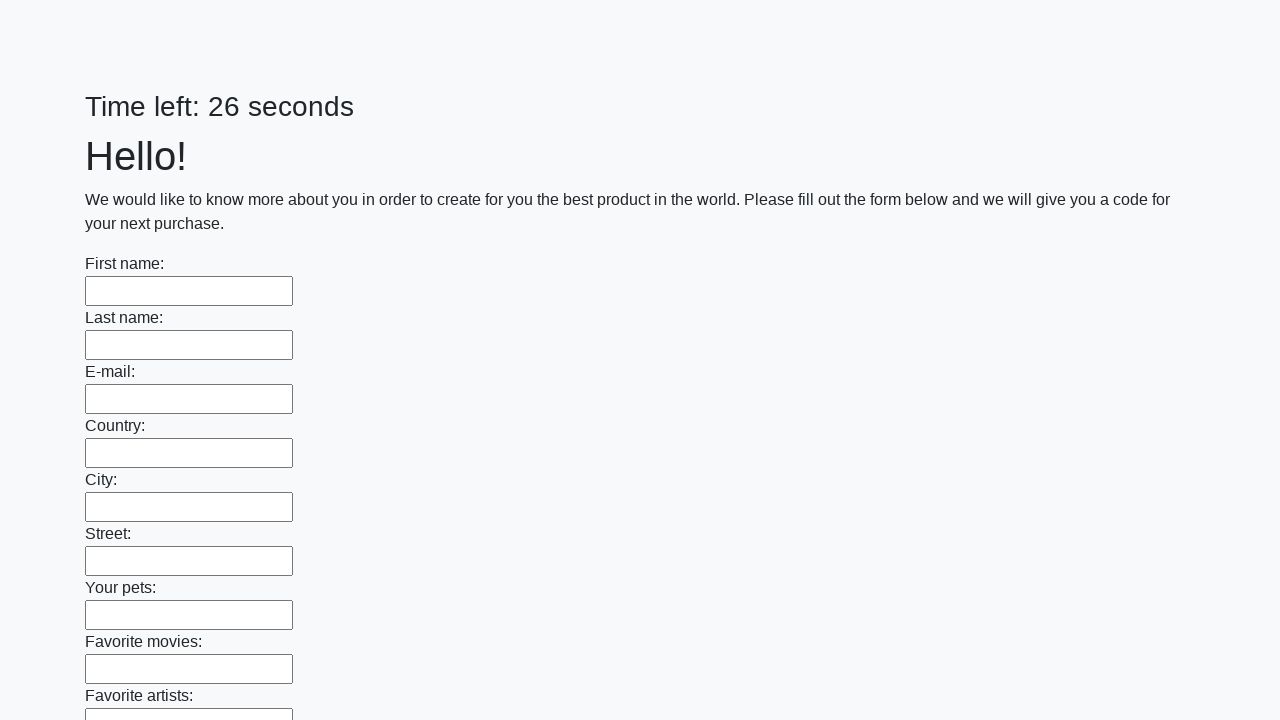

Counted 100 input fields in the form
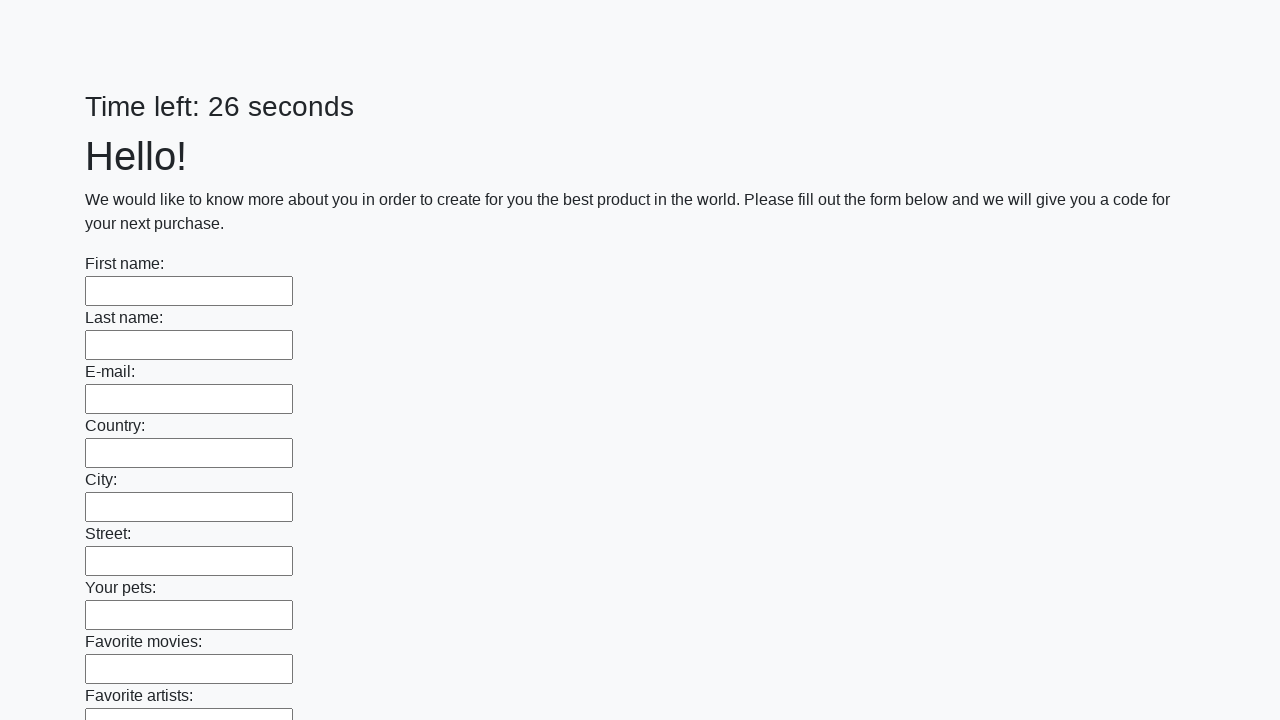

Filled input field 1 of 100 with '0' on input >> nth=0
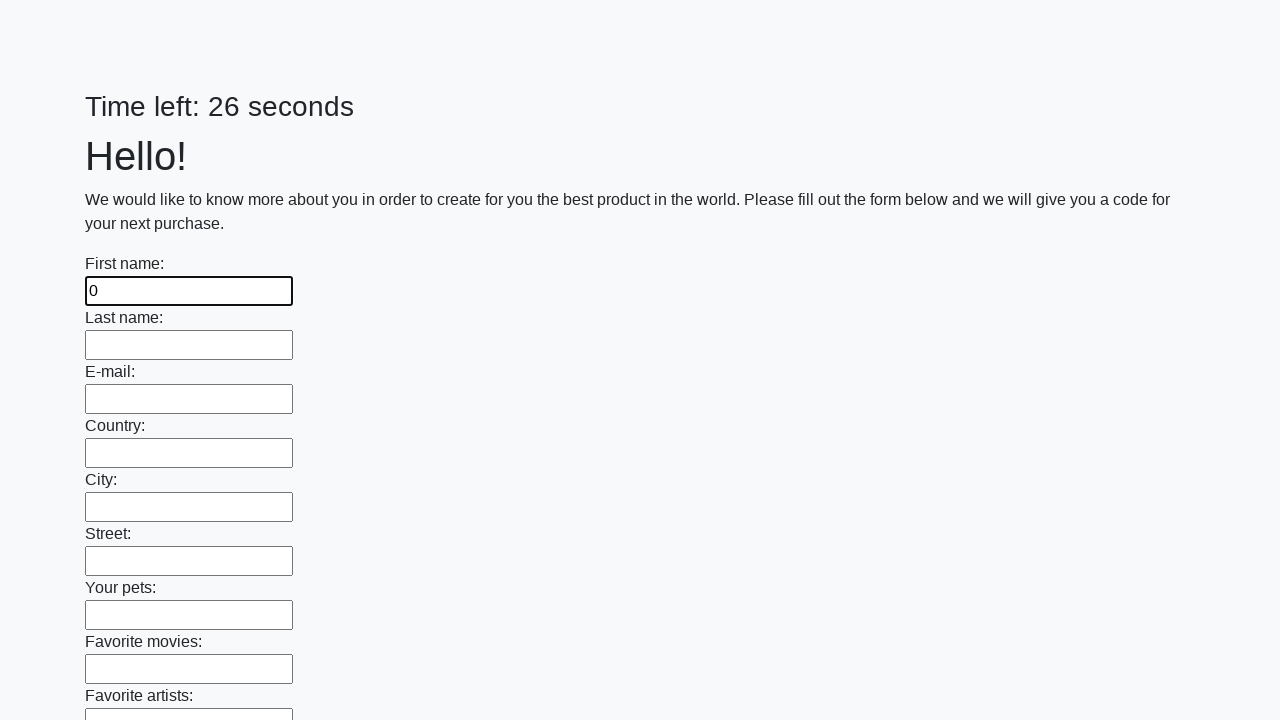

Filled input field 2 of 100 with '0' on input >> nth=1
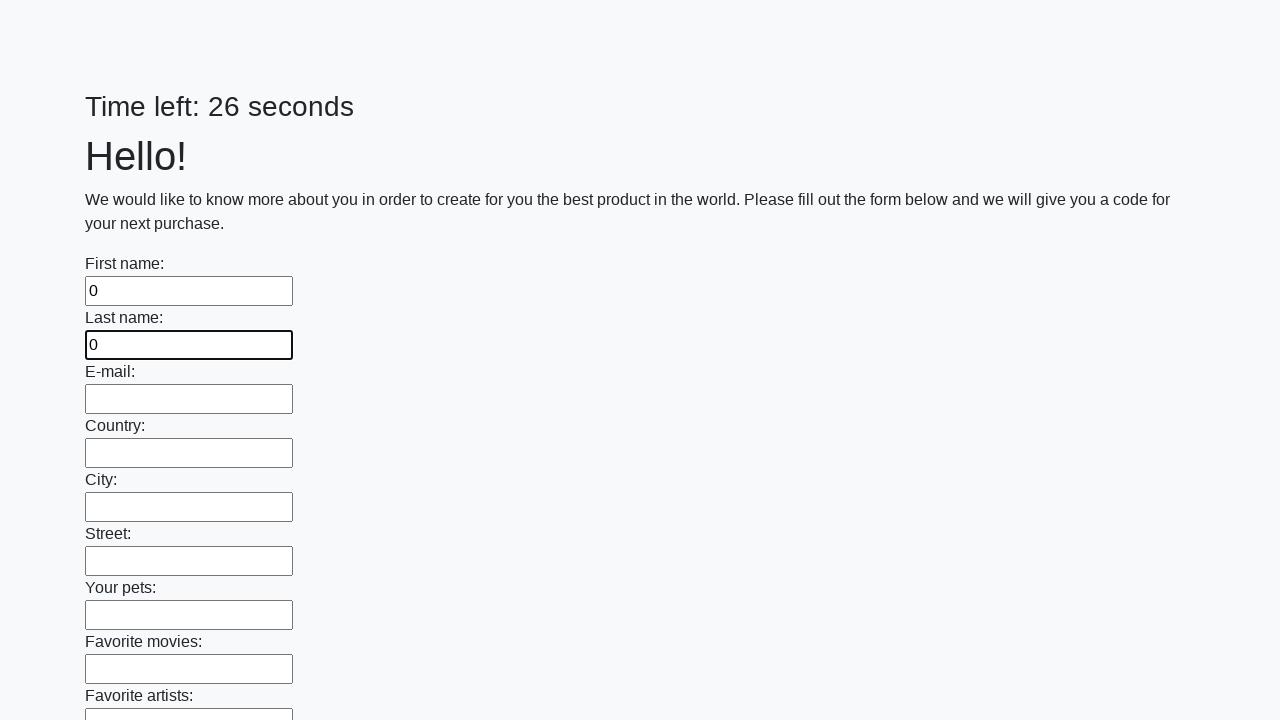

Filled input field 3 of 100 with '0' on input >> nth=2
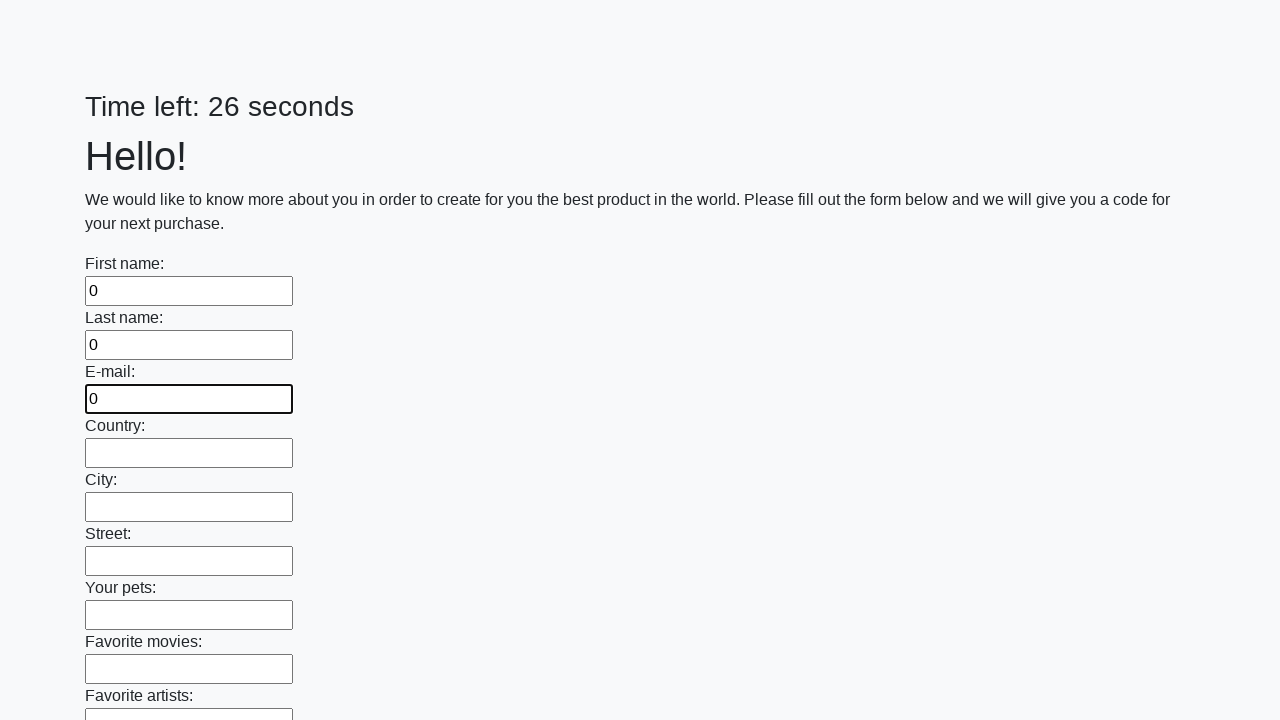

Filled input field 4 of 100 with '0' on input >> nth=3
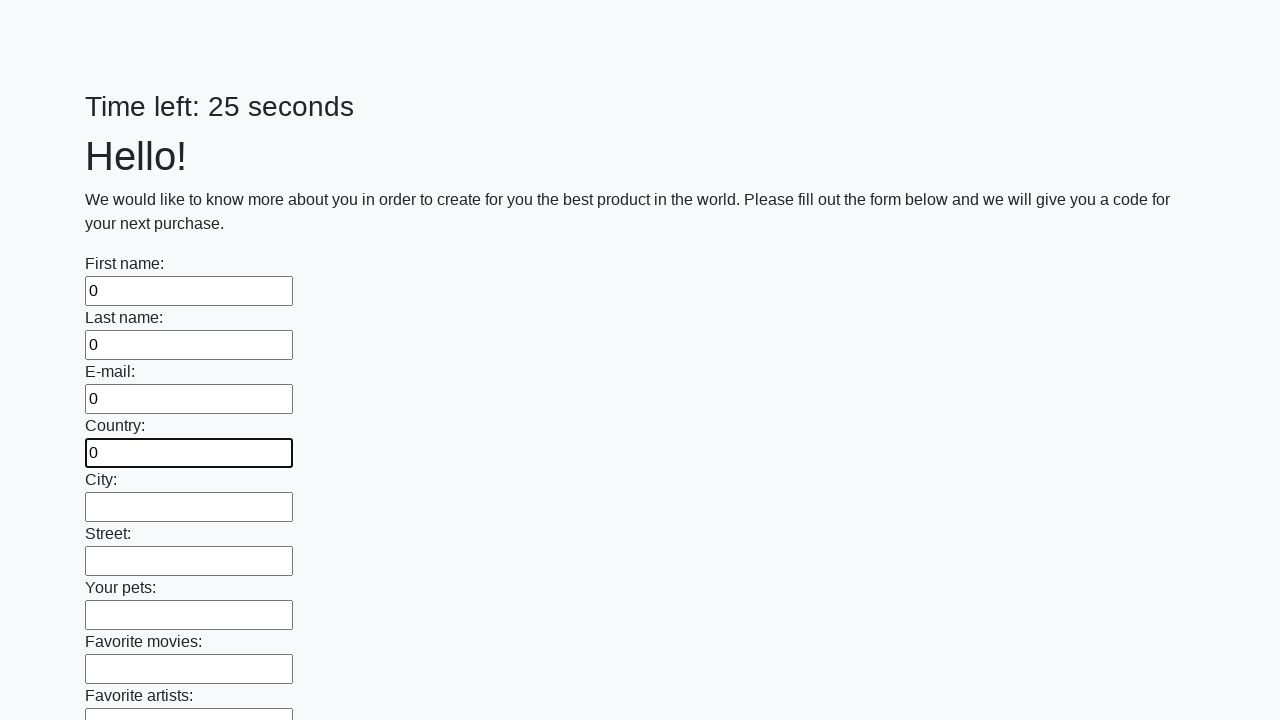

Filled input field 5 of 100 with '0' on input >> nth=4
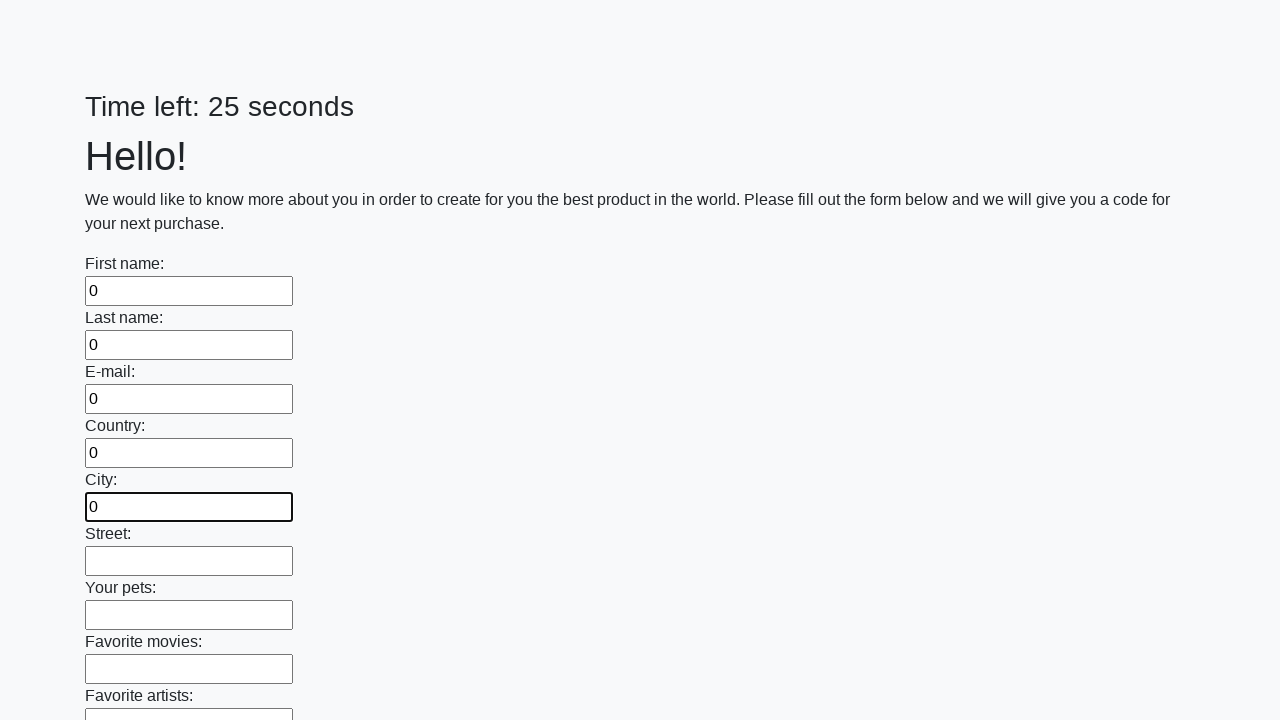

Filled input field 6 of 100 with '0' on input >> nth=5
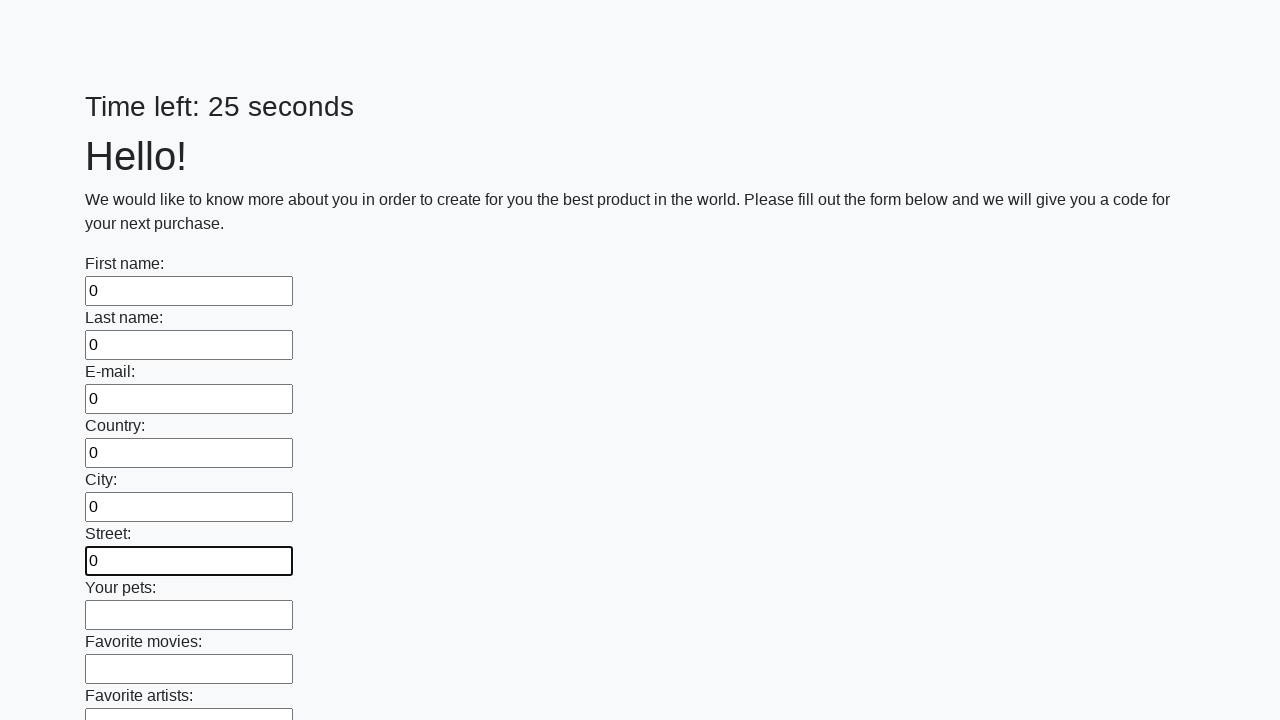

Filled input field 7 of 100 with '0' on input >> nth=6
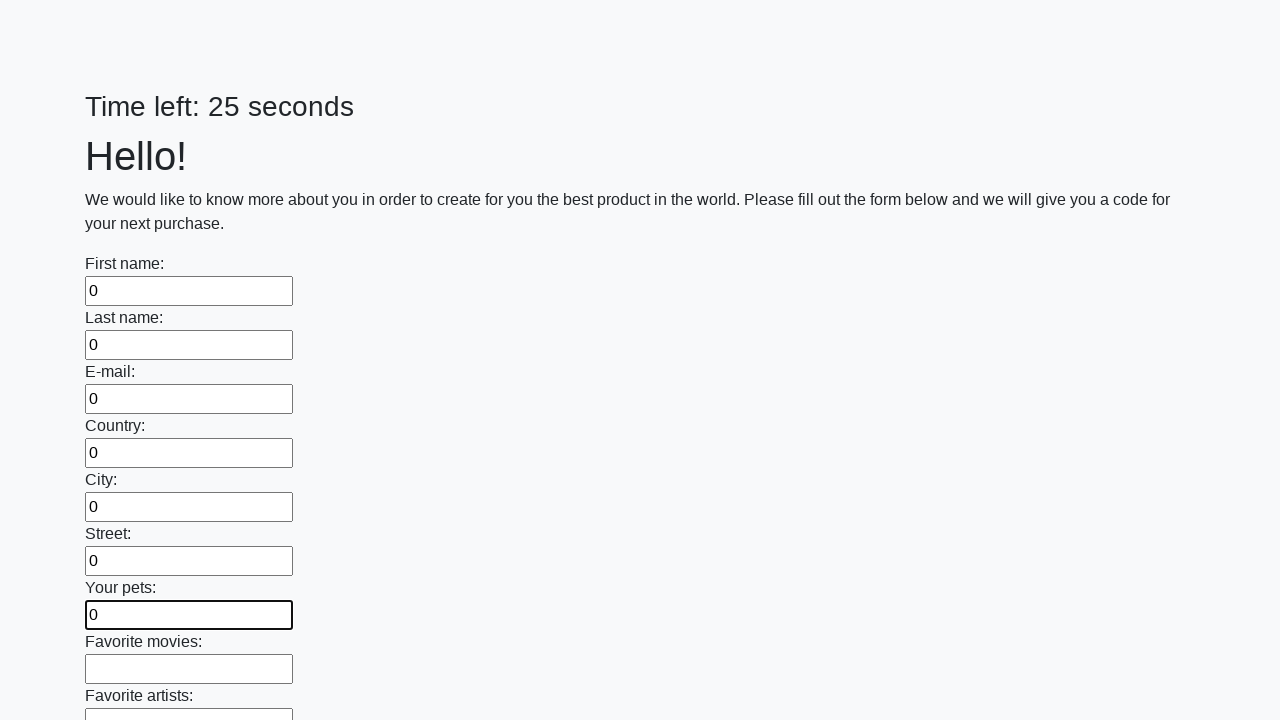

Filled input field 8 of 100 with '0' on input >> nth=7
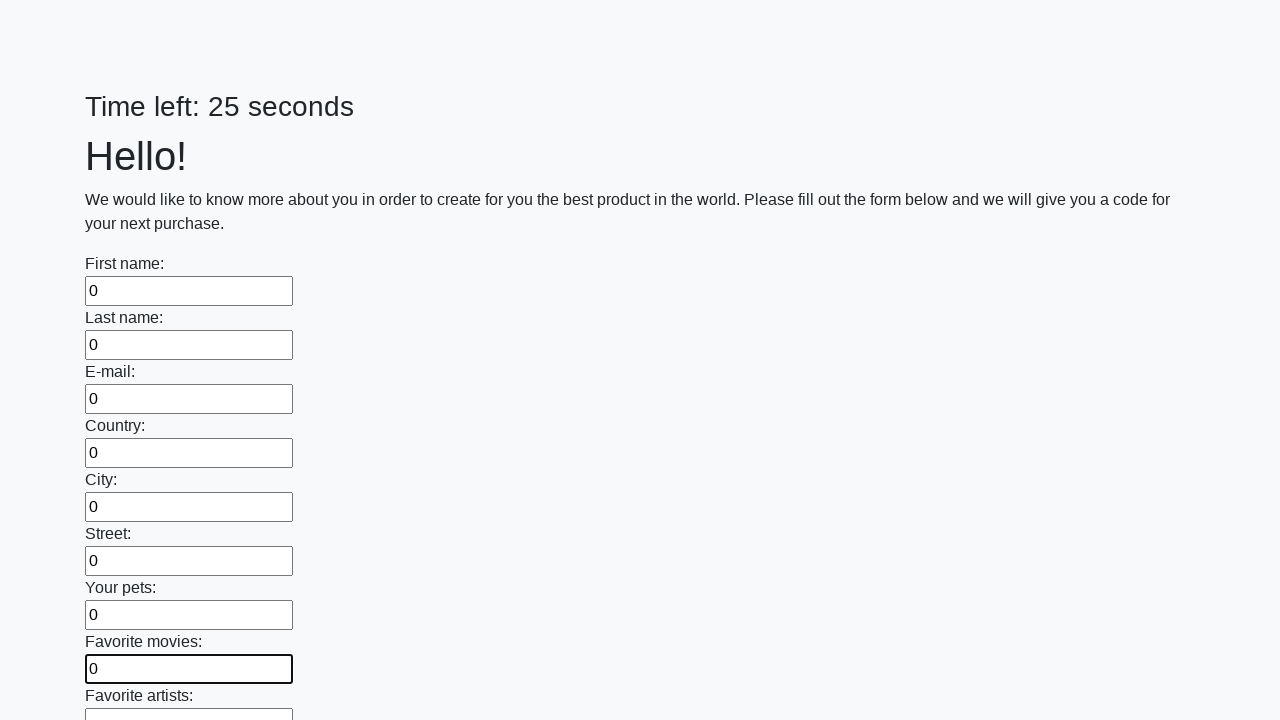

Filled input field 9 of 100 with '0' on input >> nth=8
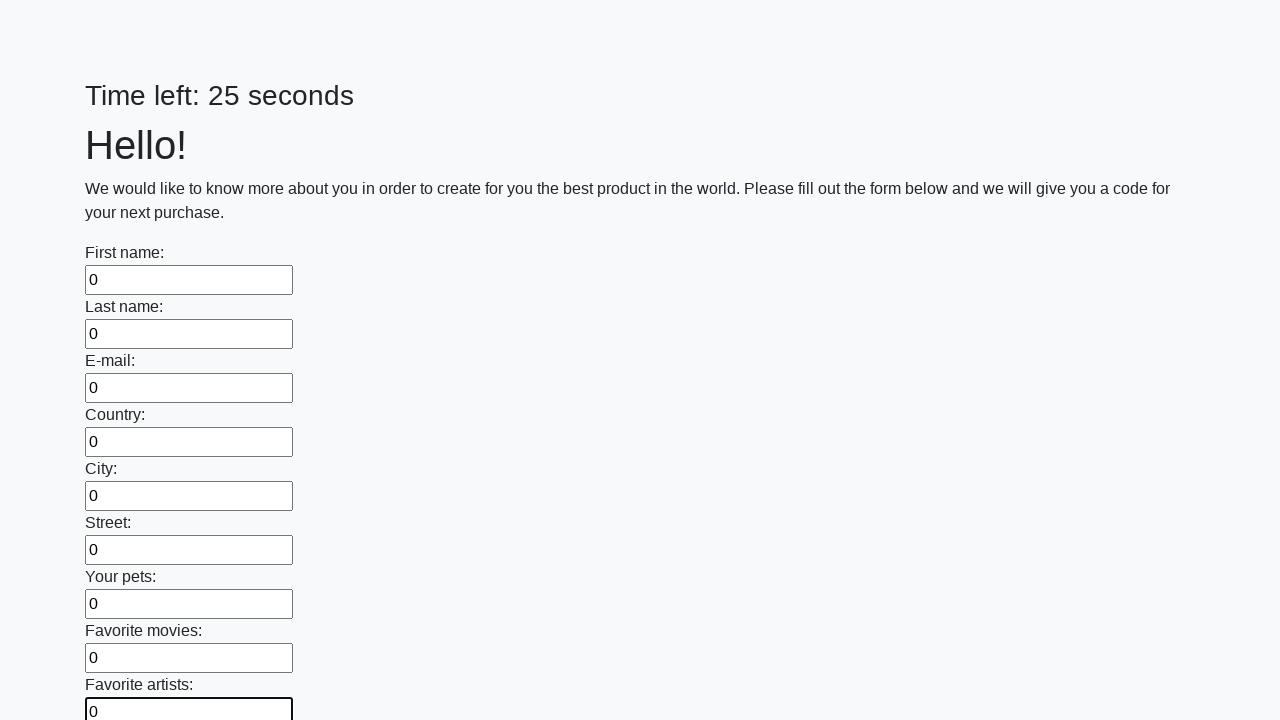

Filled input field 10 of 100 with '0' on input >> nth=9
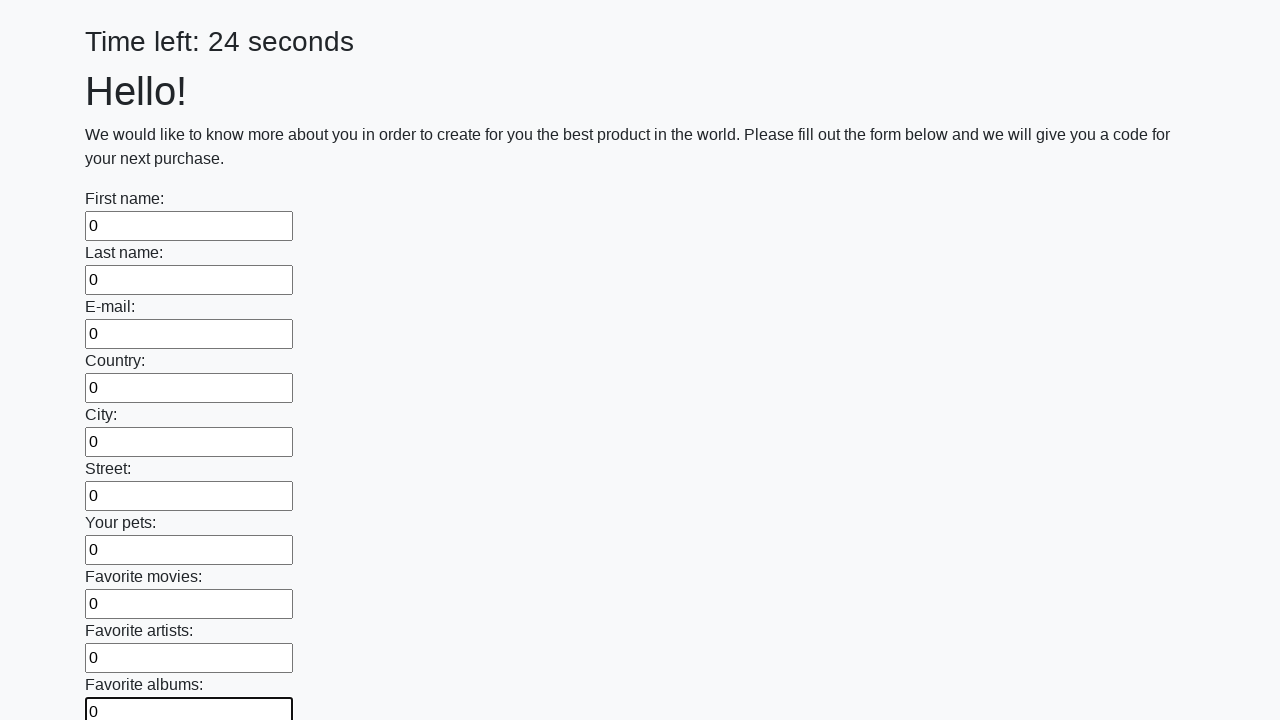

Filled input field 11 of 100 with '0' on input >> nth=10
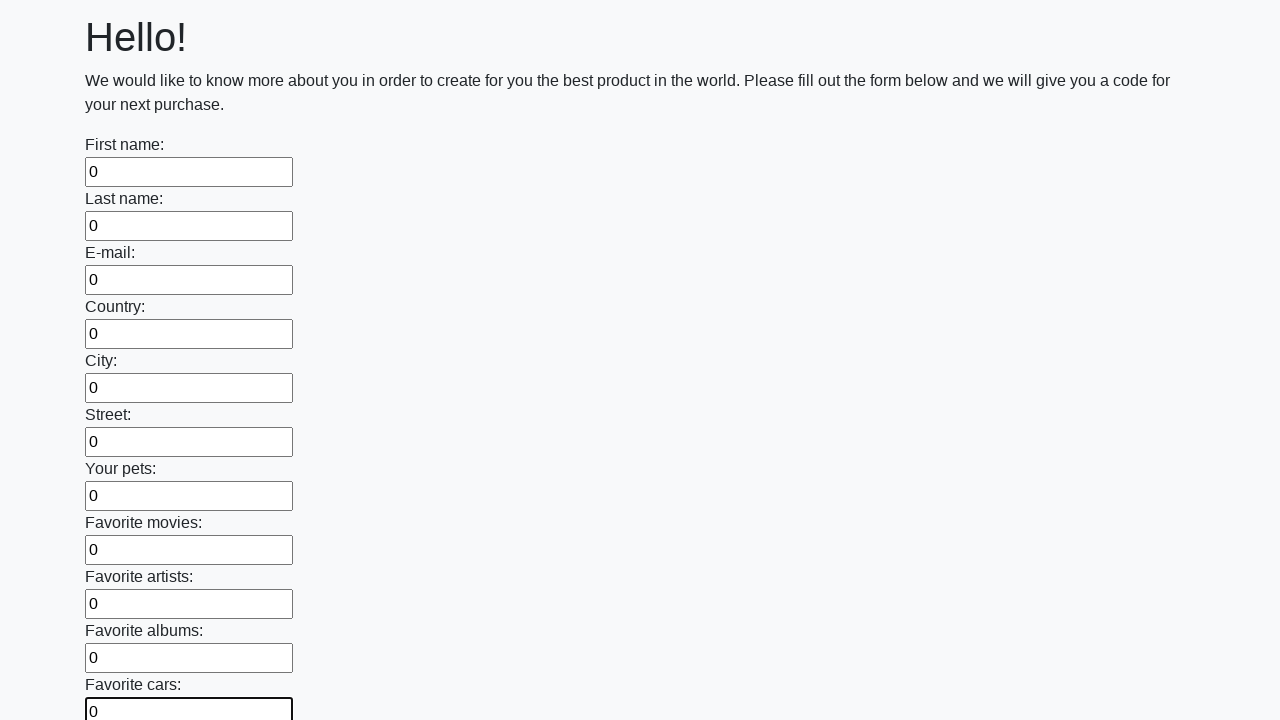

Filled input field 12 of 100 with '0' on input >> nth=11
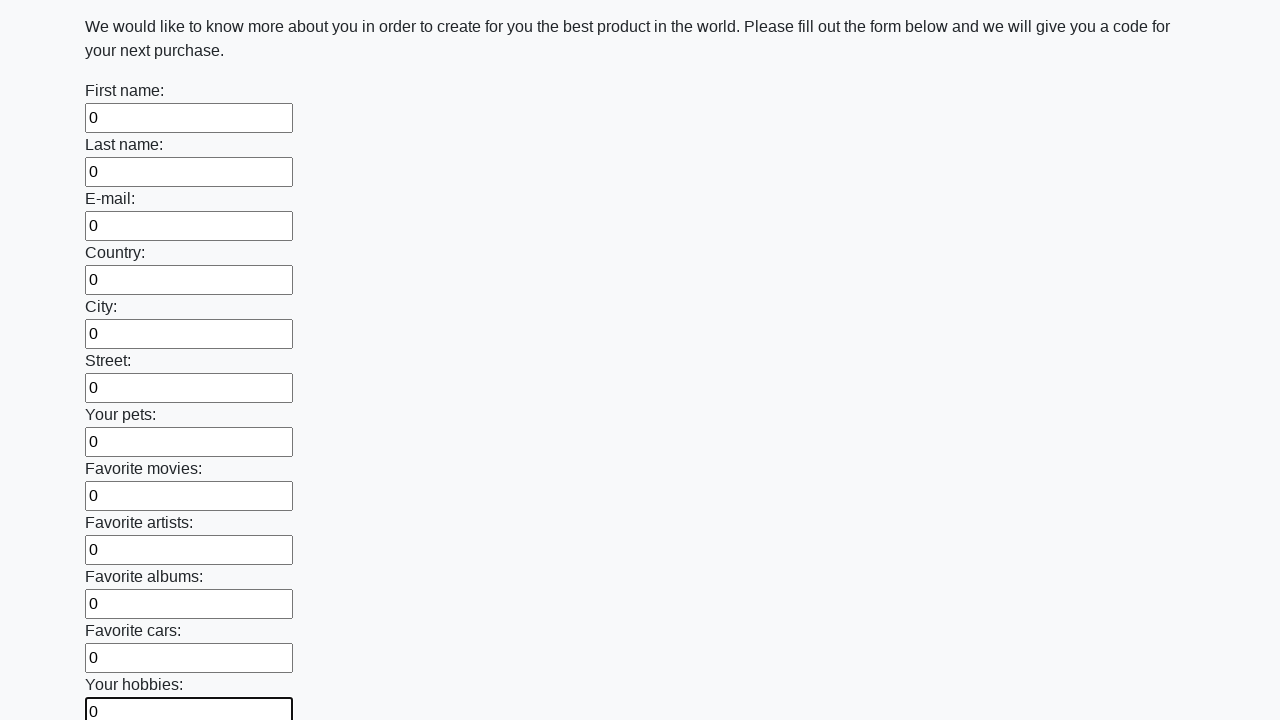

Filled input field 13 of 100 with '0' on input >> nth=12
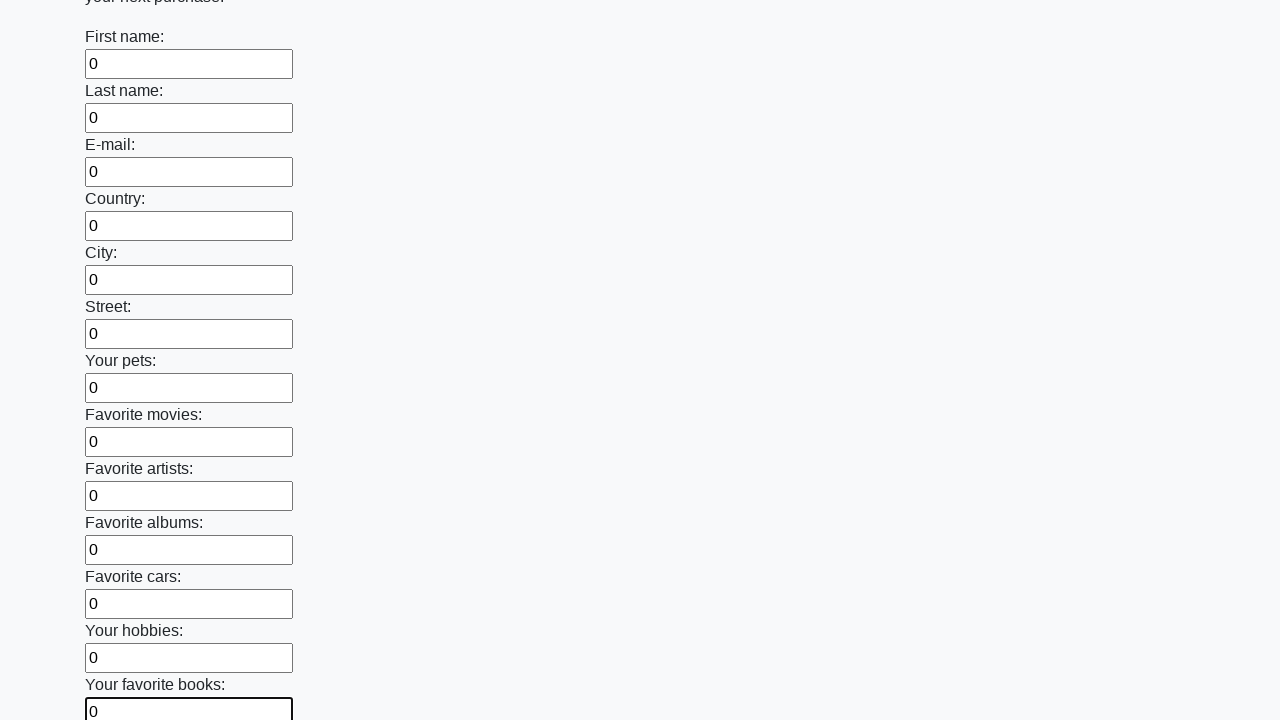

Filled input field 14 of 100 with '0' on input >> nth=13
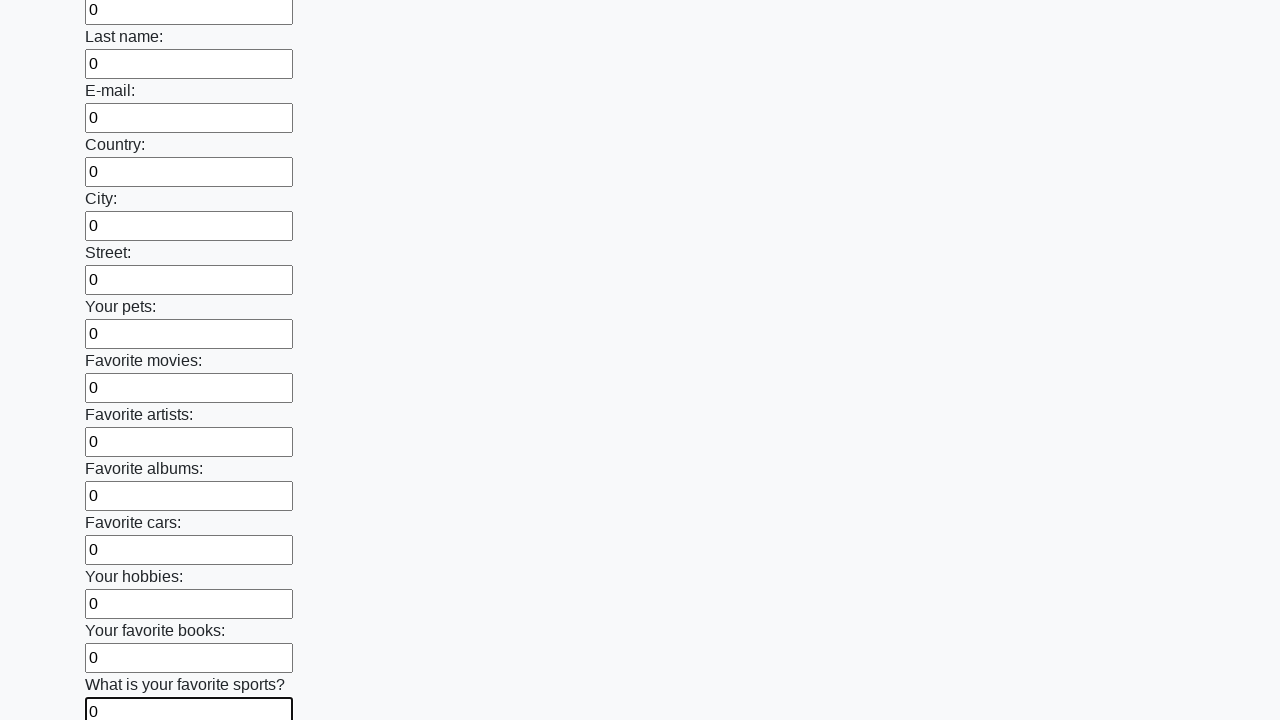

Filled input field 15 of 100 with '0' on input >> nth=14
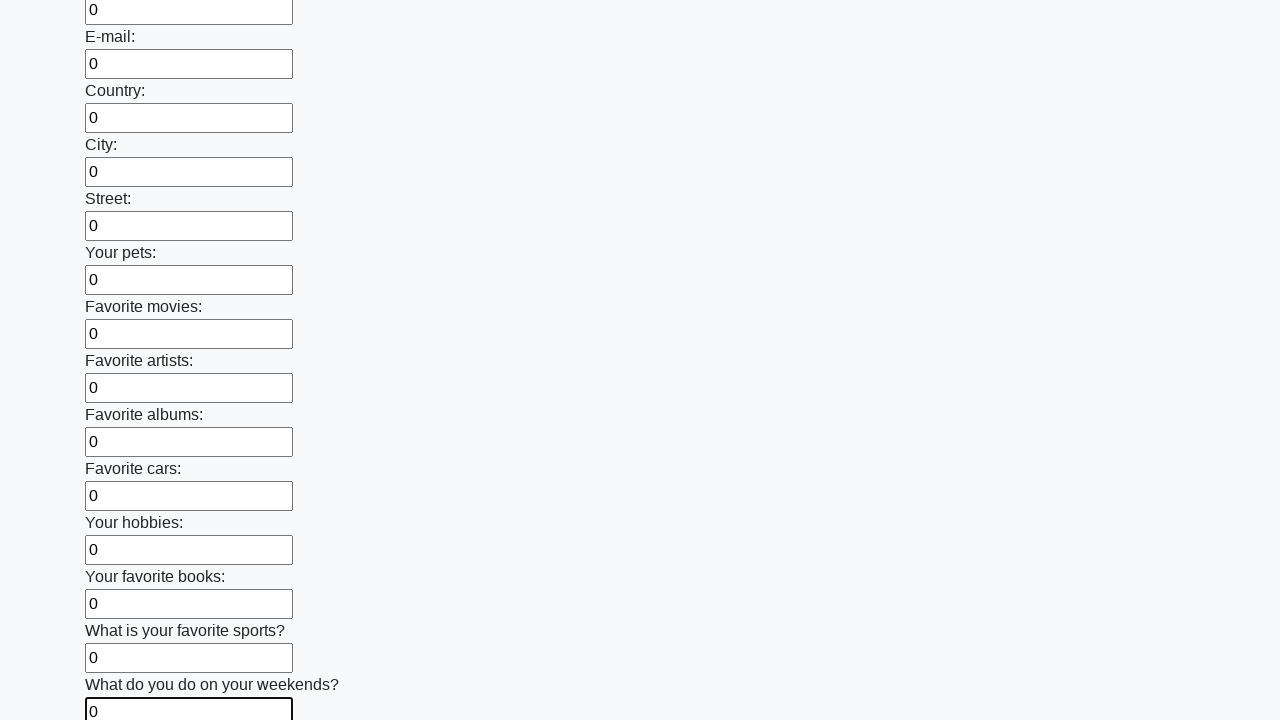

Filled input field 16 of 100 with '0' on input >> nth=15
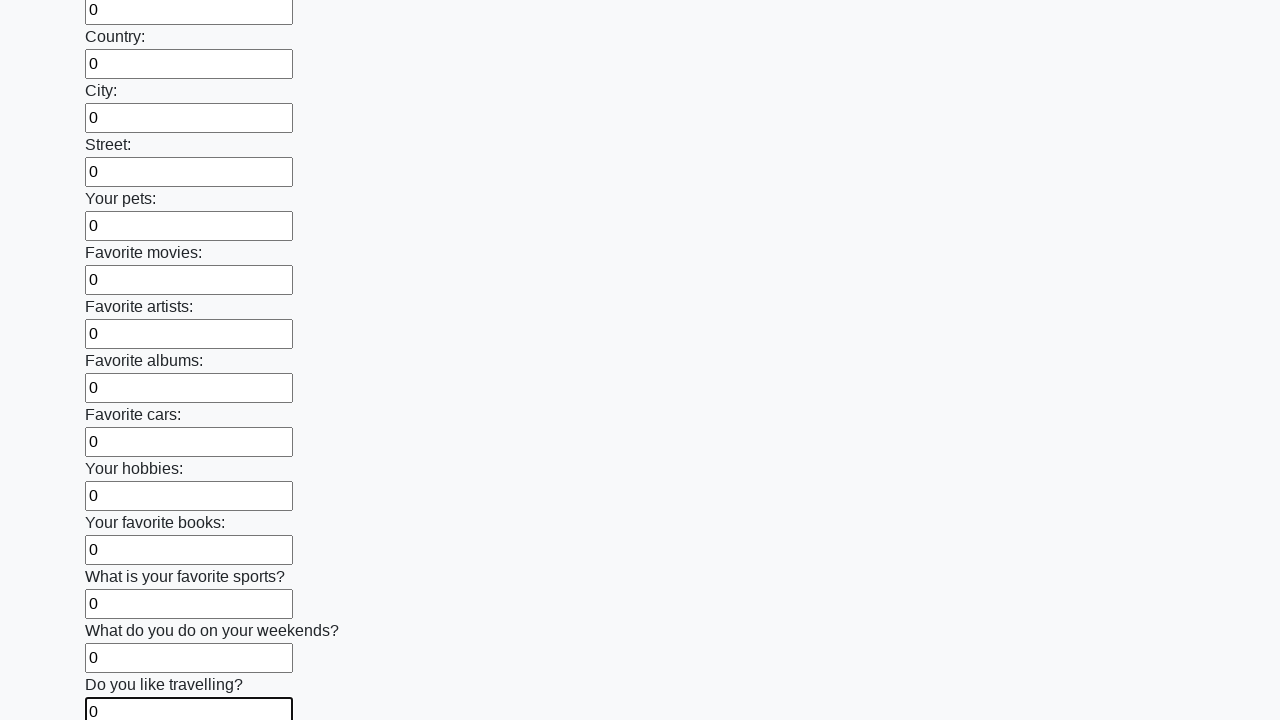

Filled input field 17 of 100 with '0' on input >> nth=16
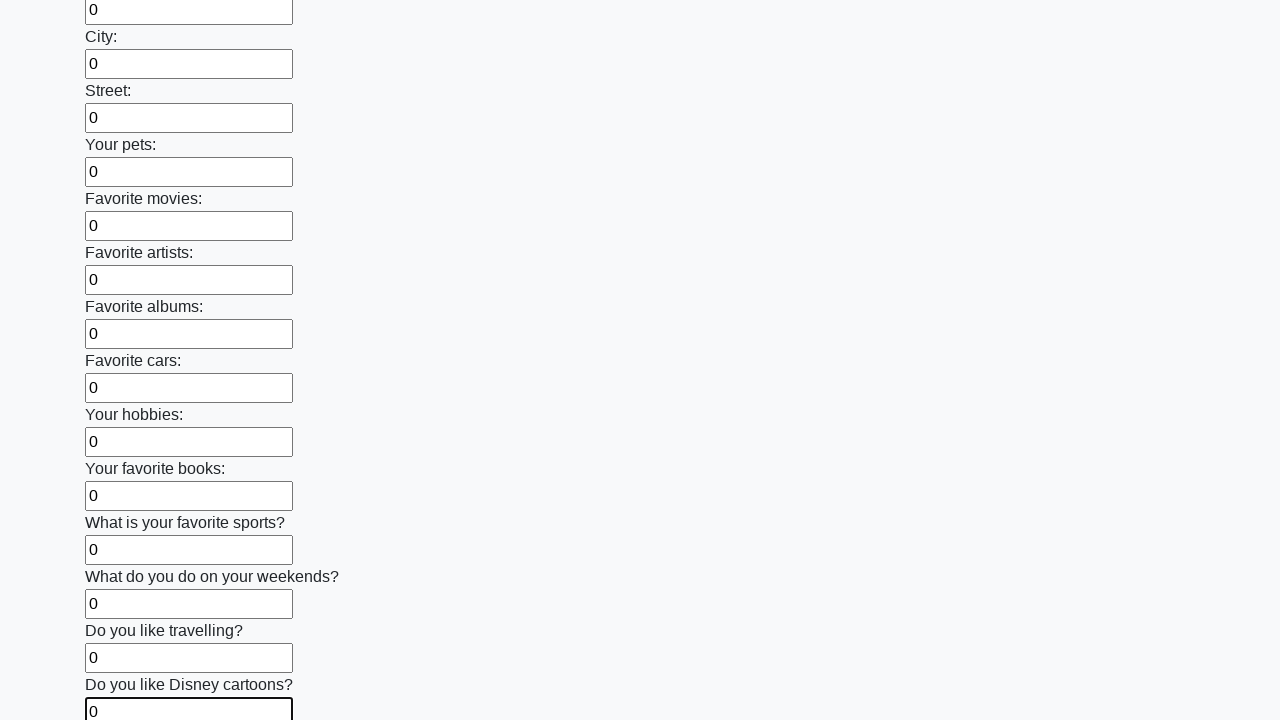

Filled input field 18 of 100 with '0' on input >> nth=17
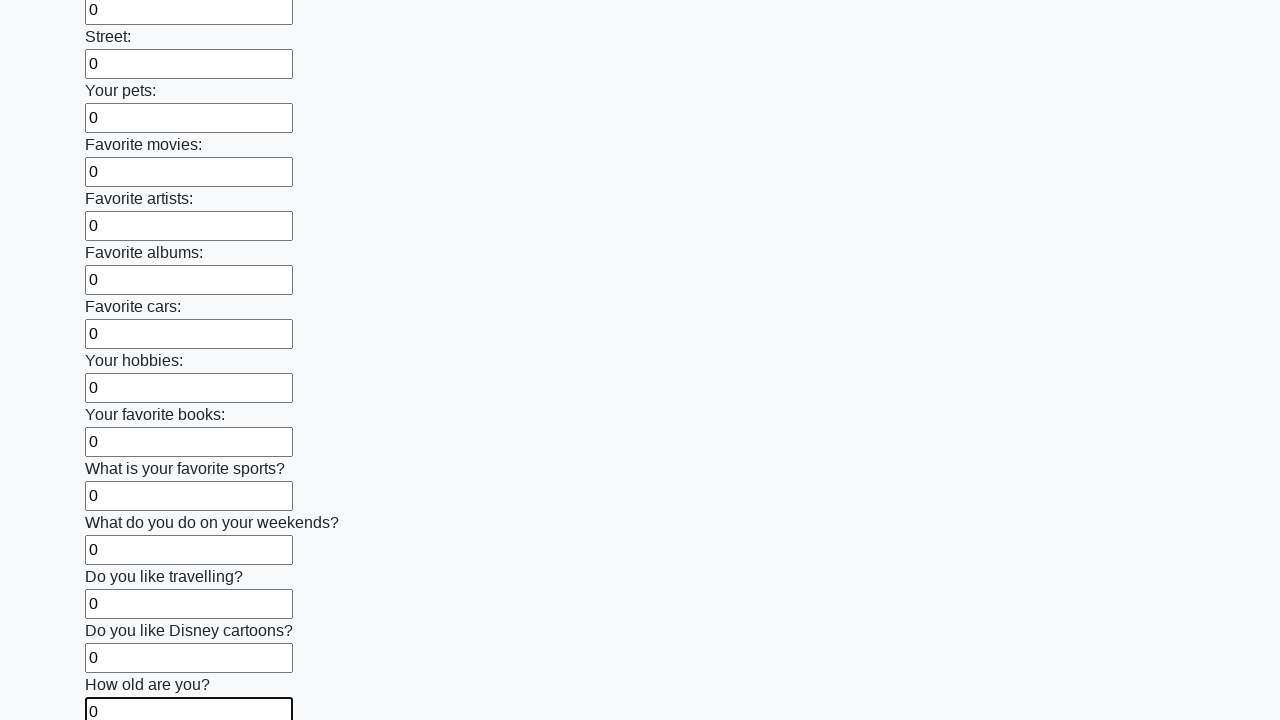

Filled input field 19 of 100 with '0' on input >> nth=18
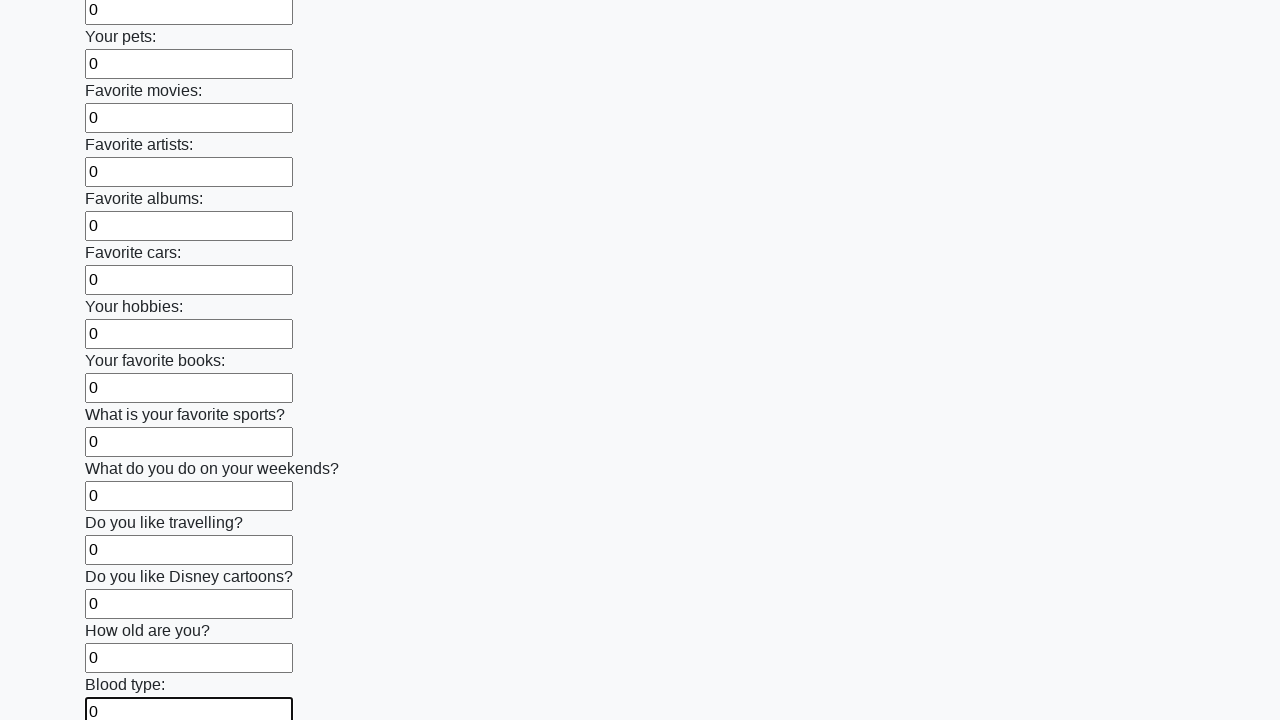

Filled input field 20 of 100 with '0' on input >> nth=19
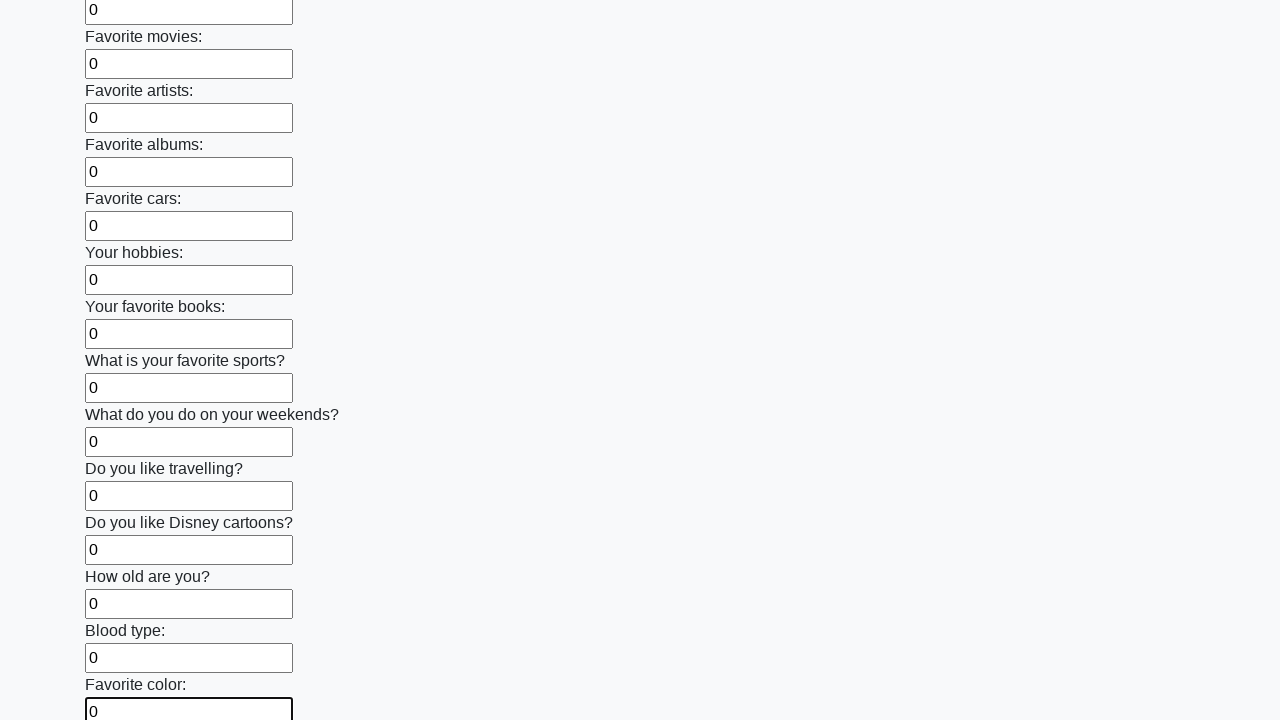

Filled input field 21 of 100 with '0' on input >> nth=20
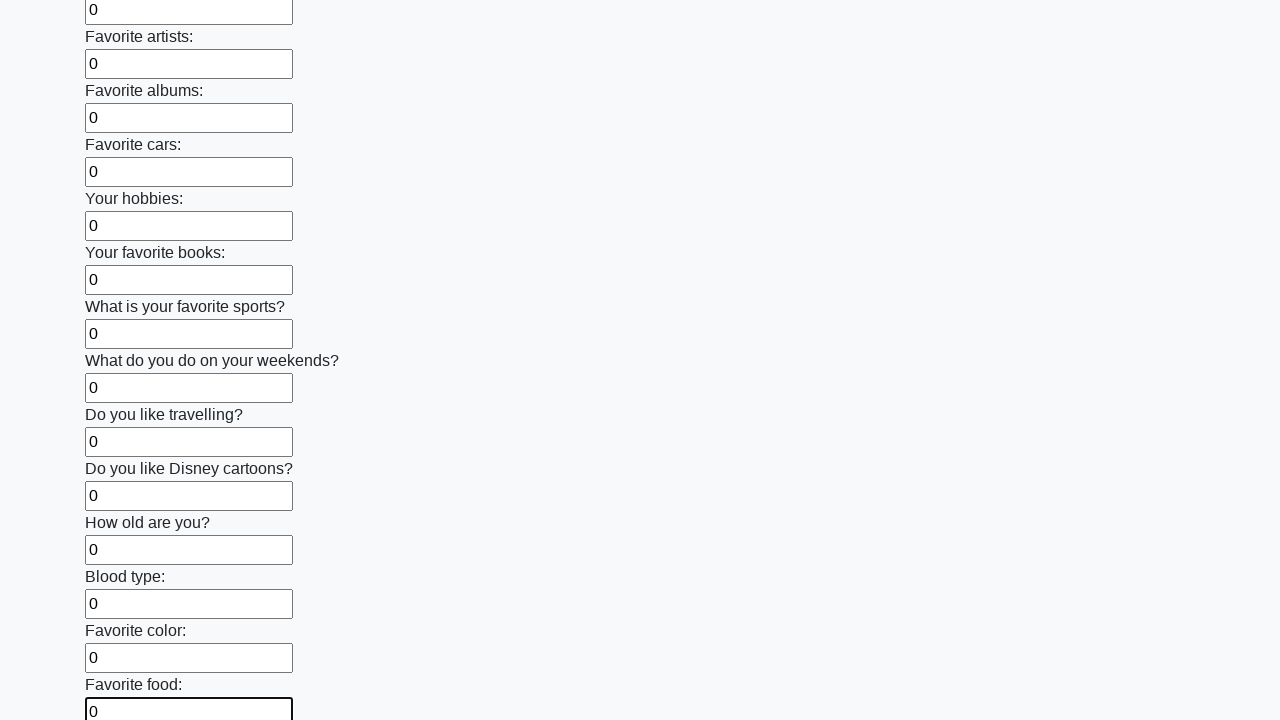

Filled input field 22 of 100 with '0' on input >> nth=21
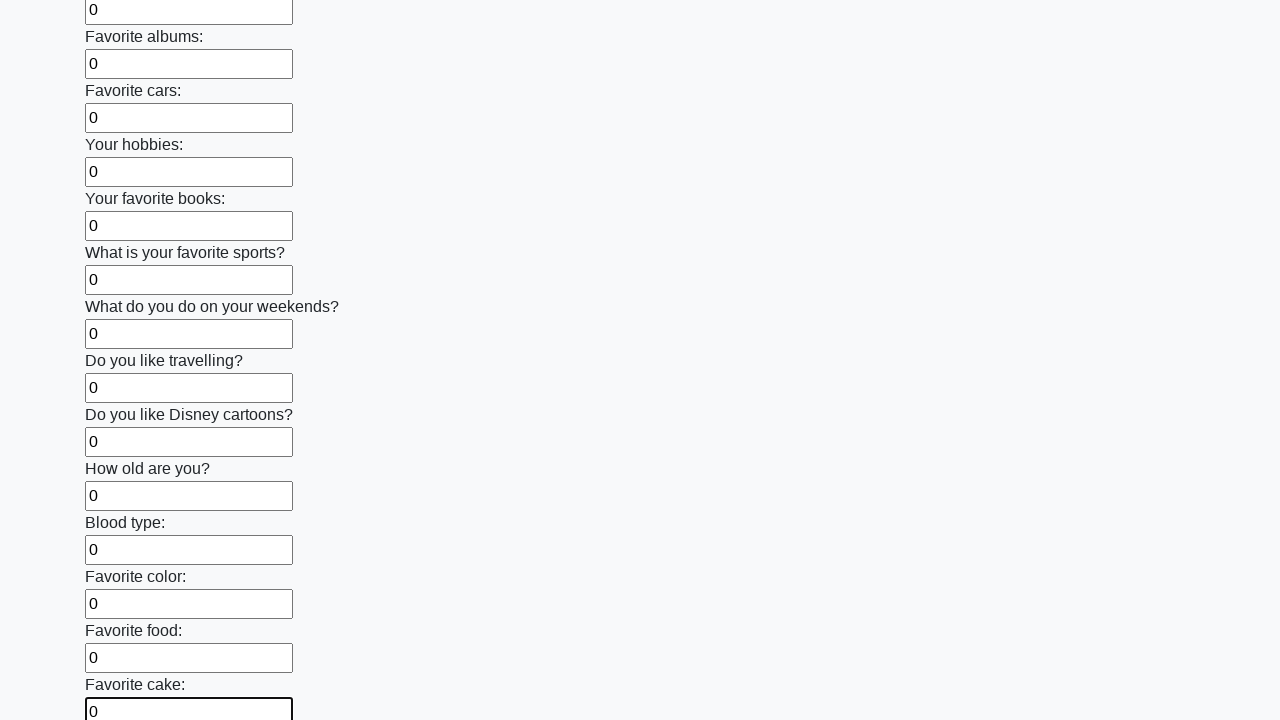

Filled input field 23 of 100 with '0' on input >> nth=22
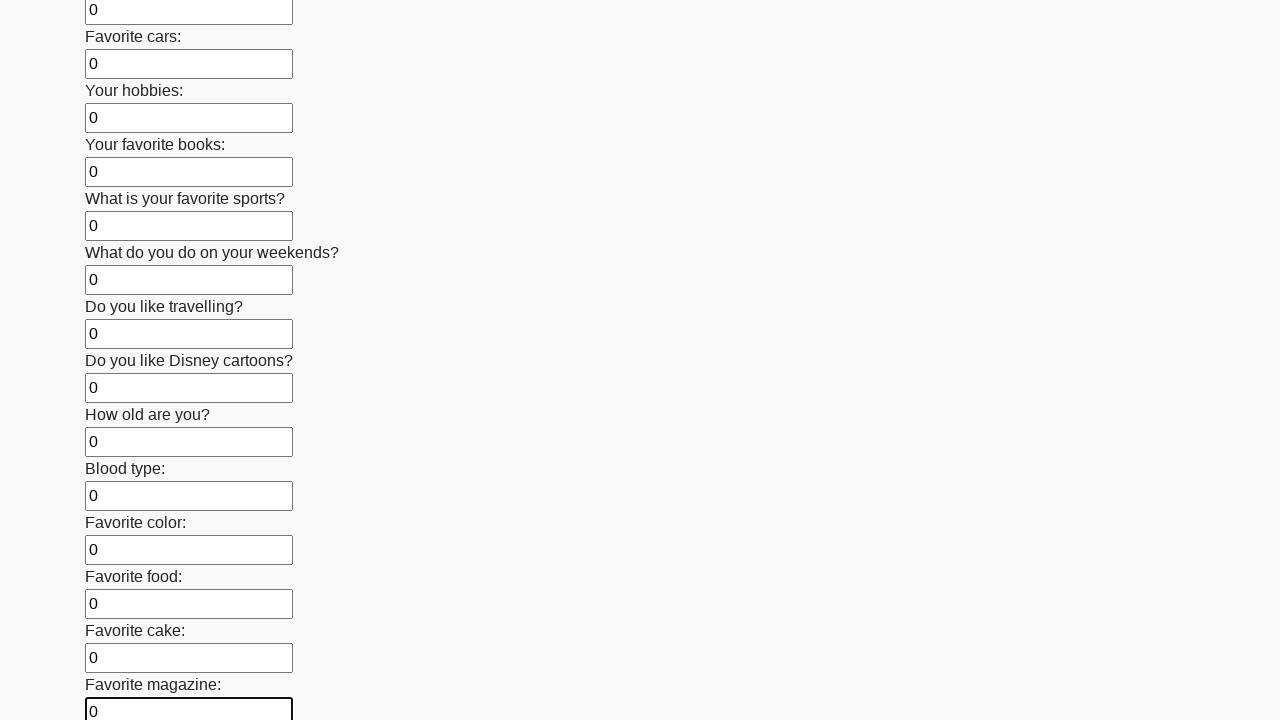

Filled input field 24 of 100 with '0' on input >> nth=23
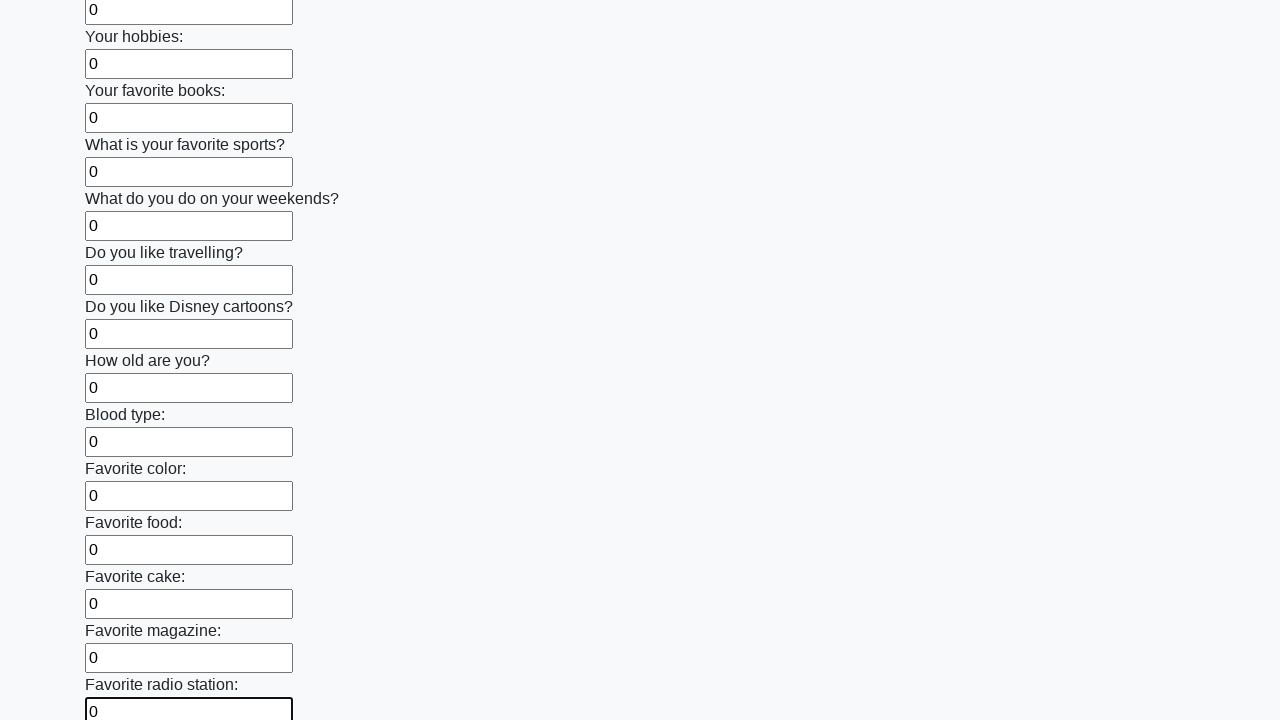

Filled input field 25 of 100 with '0' on input >> nth=24
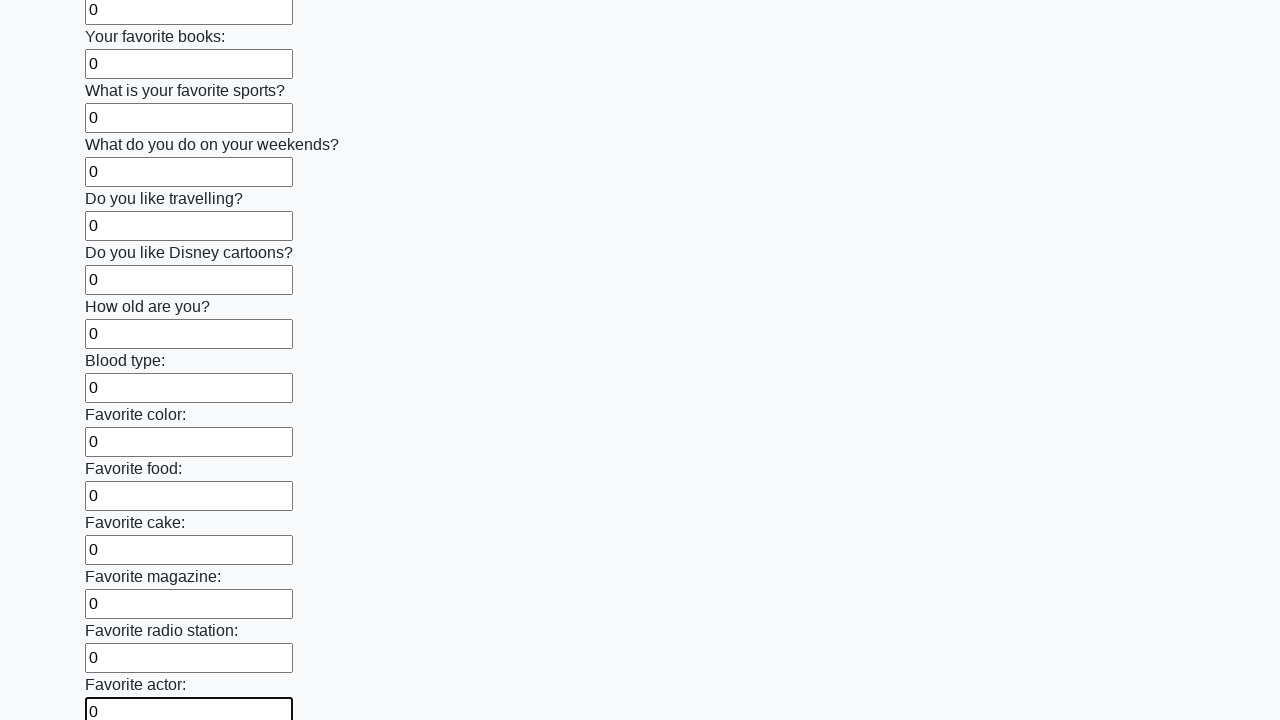

Filled input field 26 of 100 with '0' on input >> nth=25
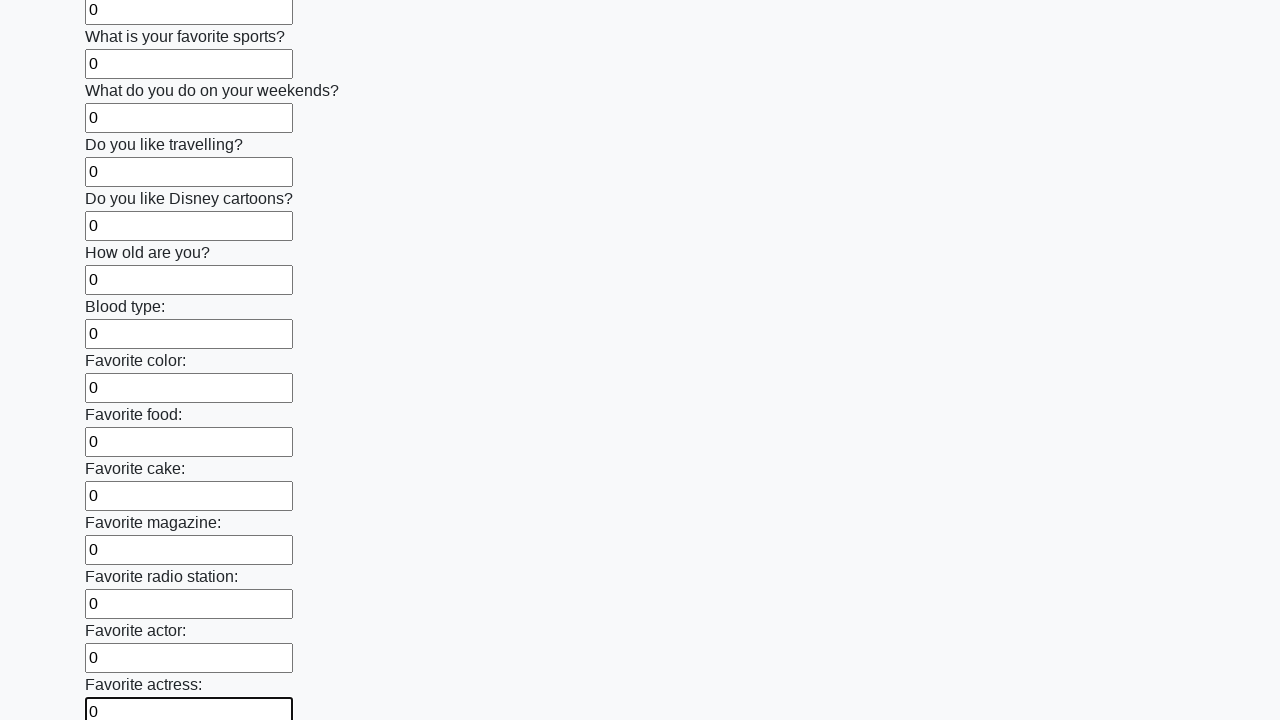

Filled input field 27 of 100 with '0' on input >> nth=26
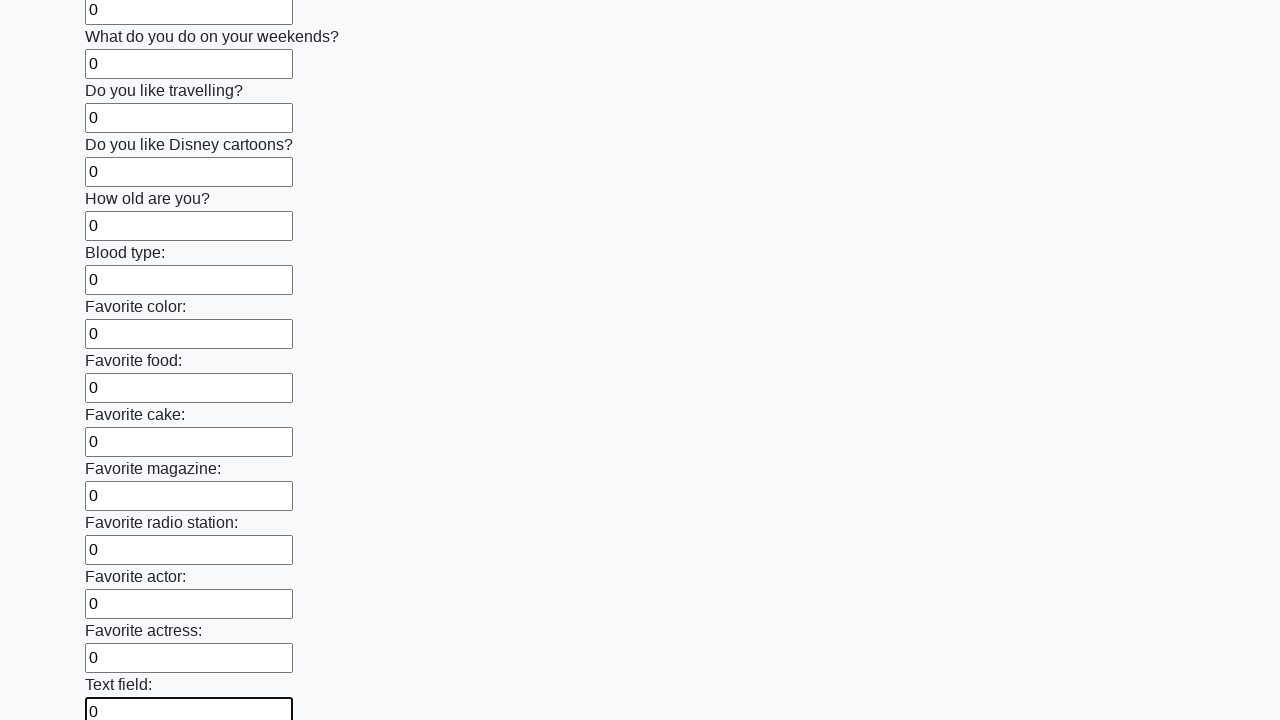

Filled input field 28 of 100 with '0' on input >> nth=27
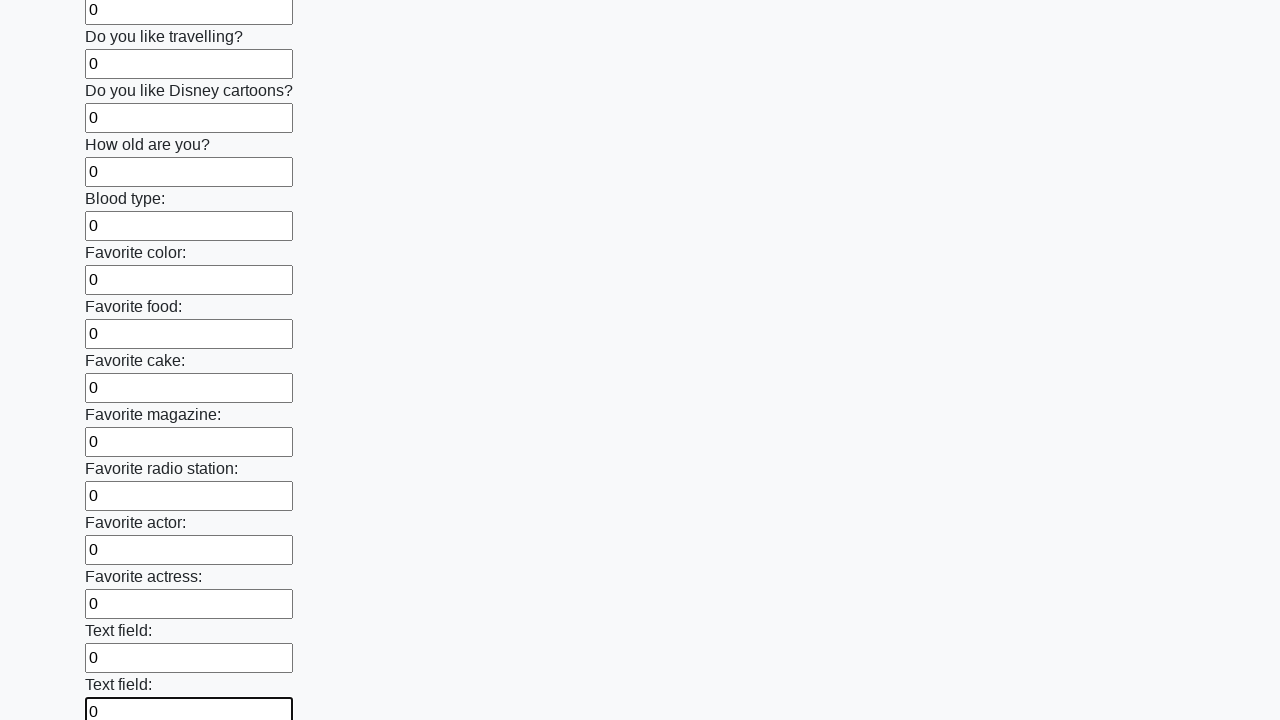

Filled input field 29 of 100 with '0' on input >> nth=28
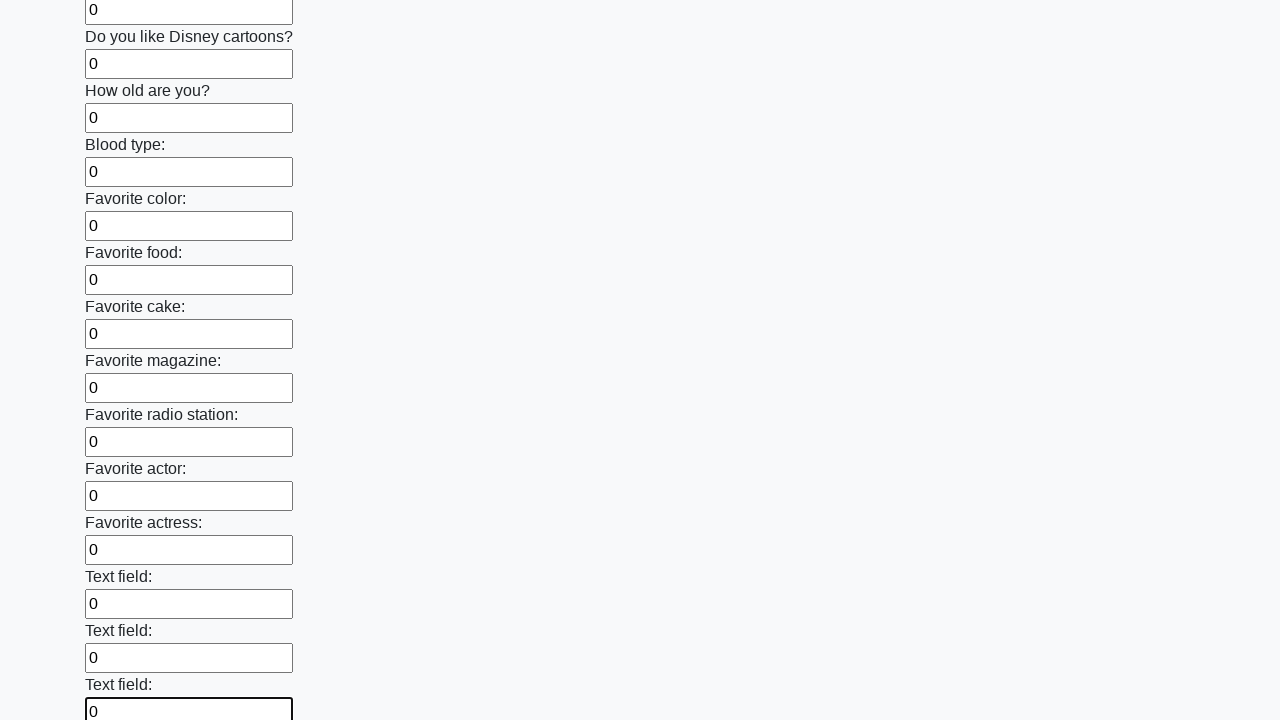

Filled input field 30 of 100 with '0' on input >> nth=29
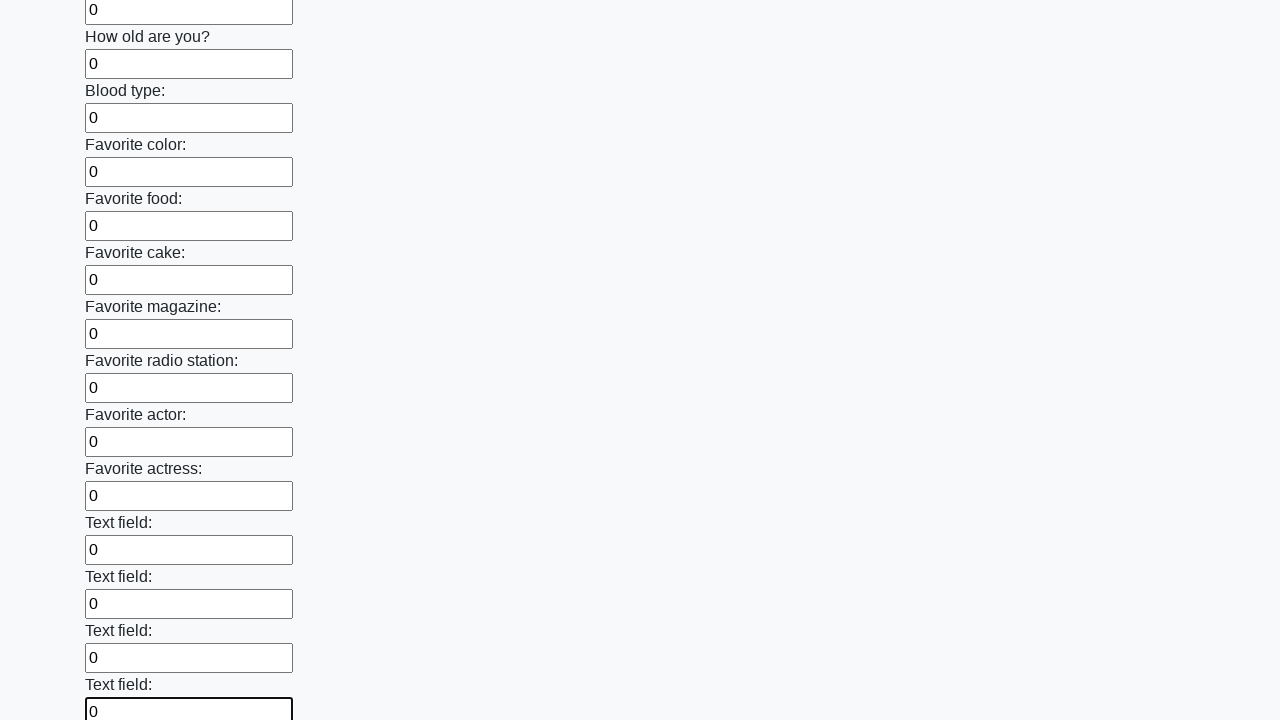

Filled input field 31 of 100 with '0' on input >> nth=30
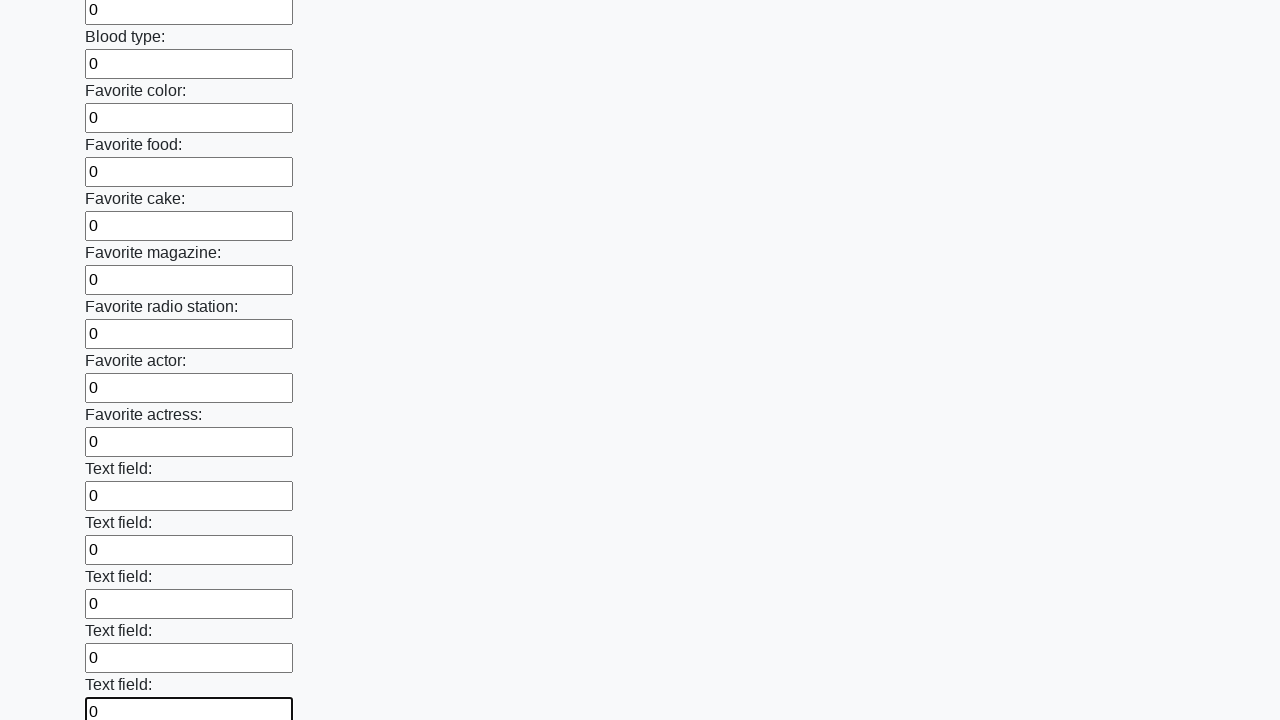

Filled input field 32 of 100 with '0' on input >> nth=31
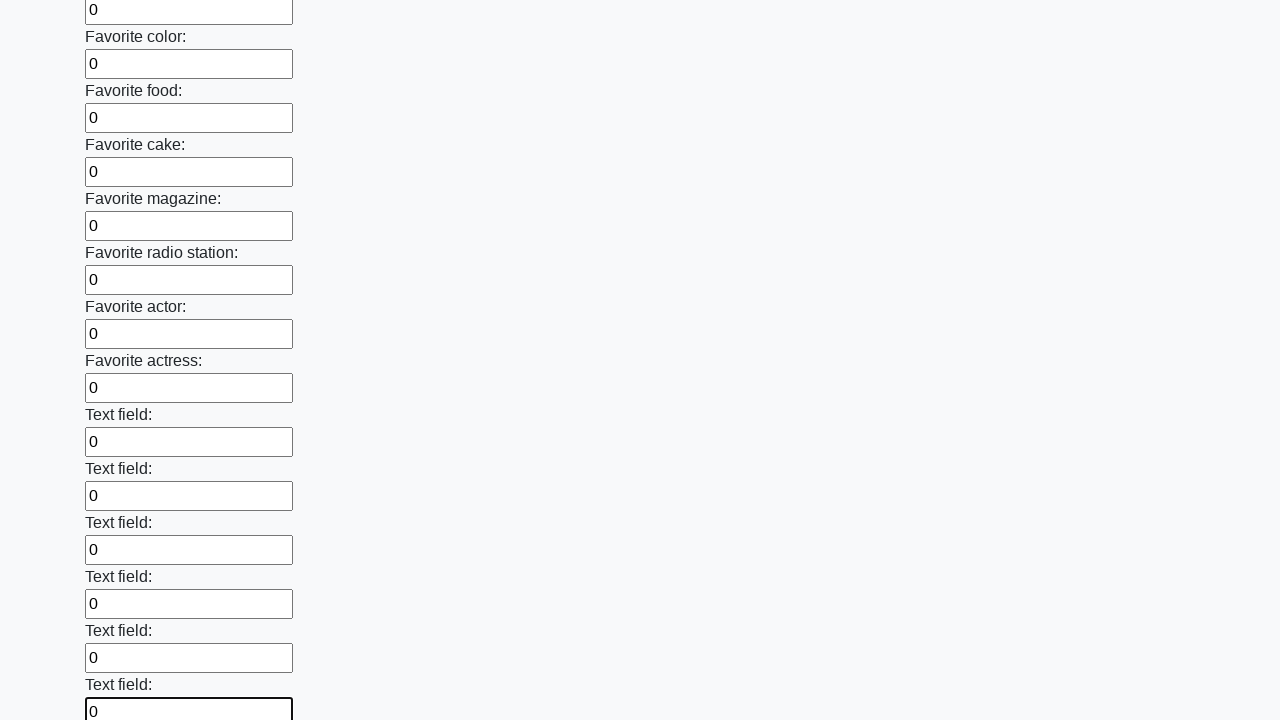

Filled input field 33 of 100 with '0' on input >> nth=32
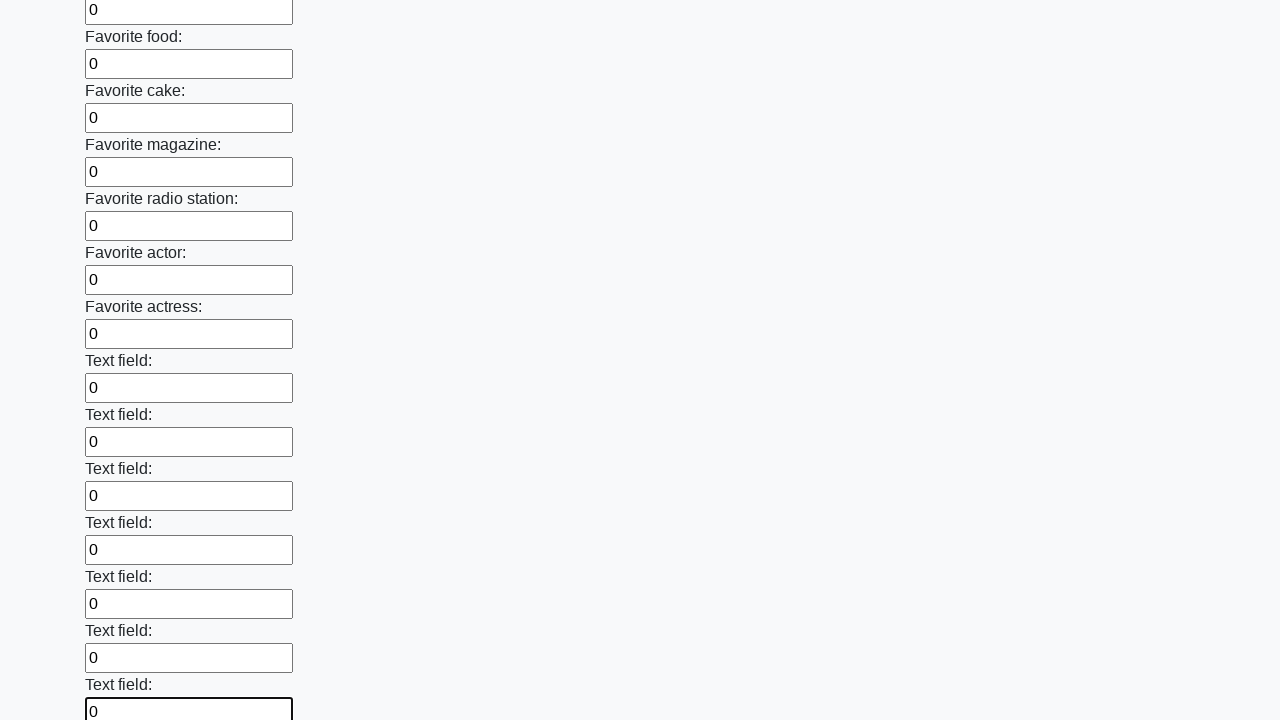

Filled input field 34 of 100 with '0' on input >> nth=33
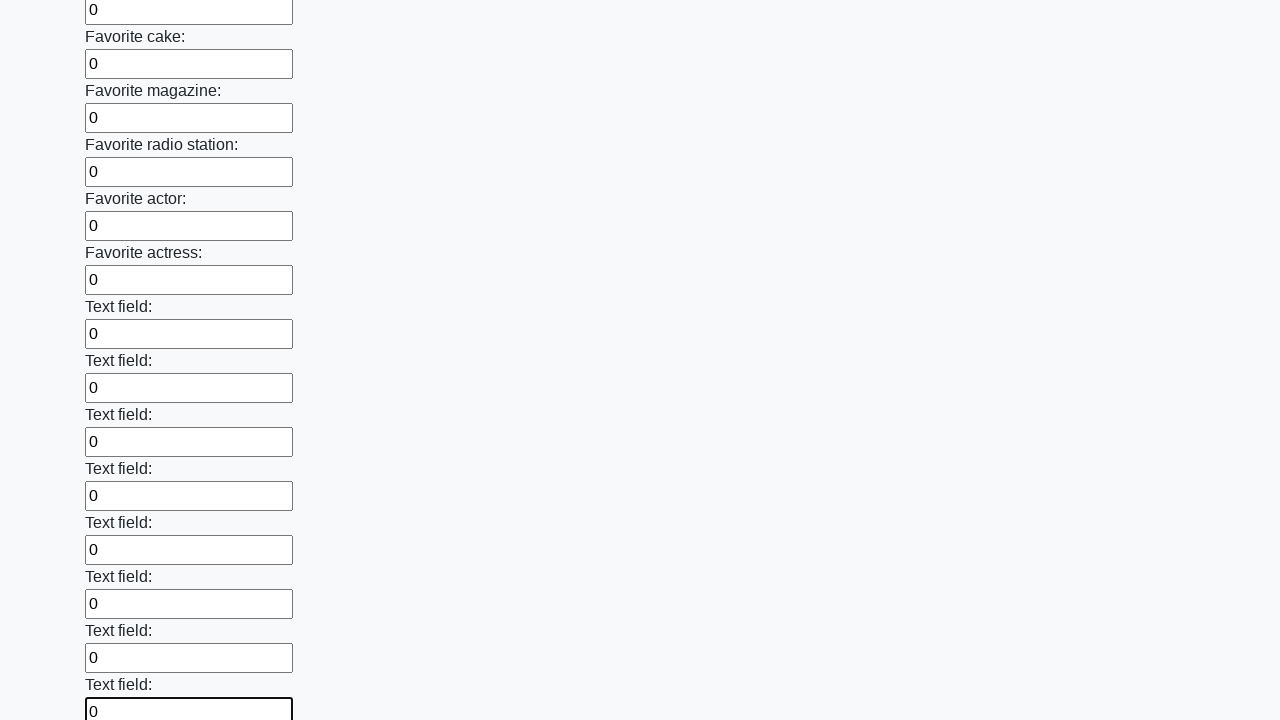

Filled input field 35 of 100 with '0' on input >> nth=34
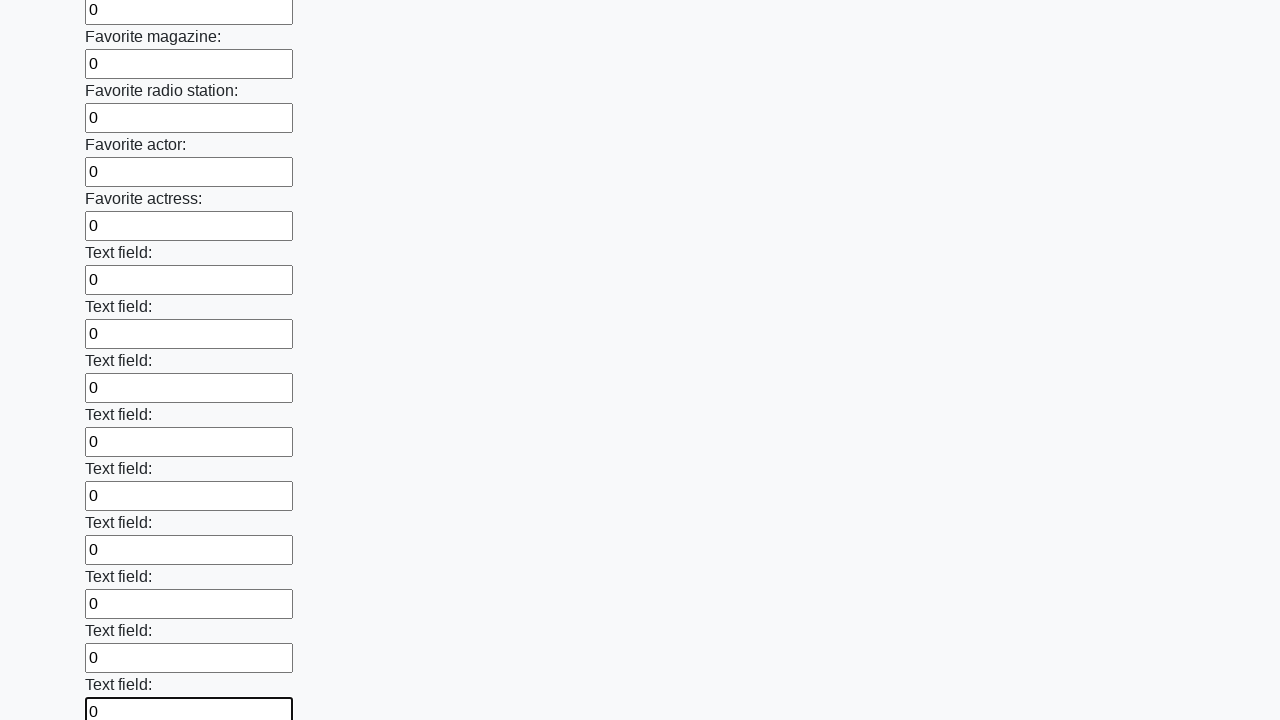

Filled input field 36 of 100 with '0' on input >> nth=35
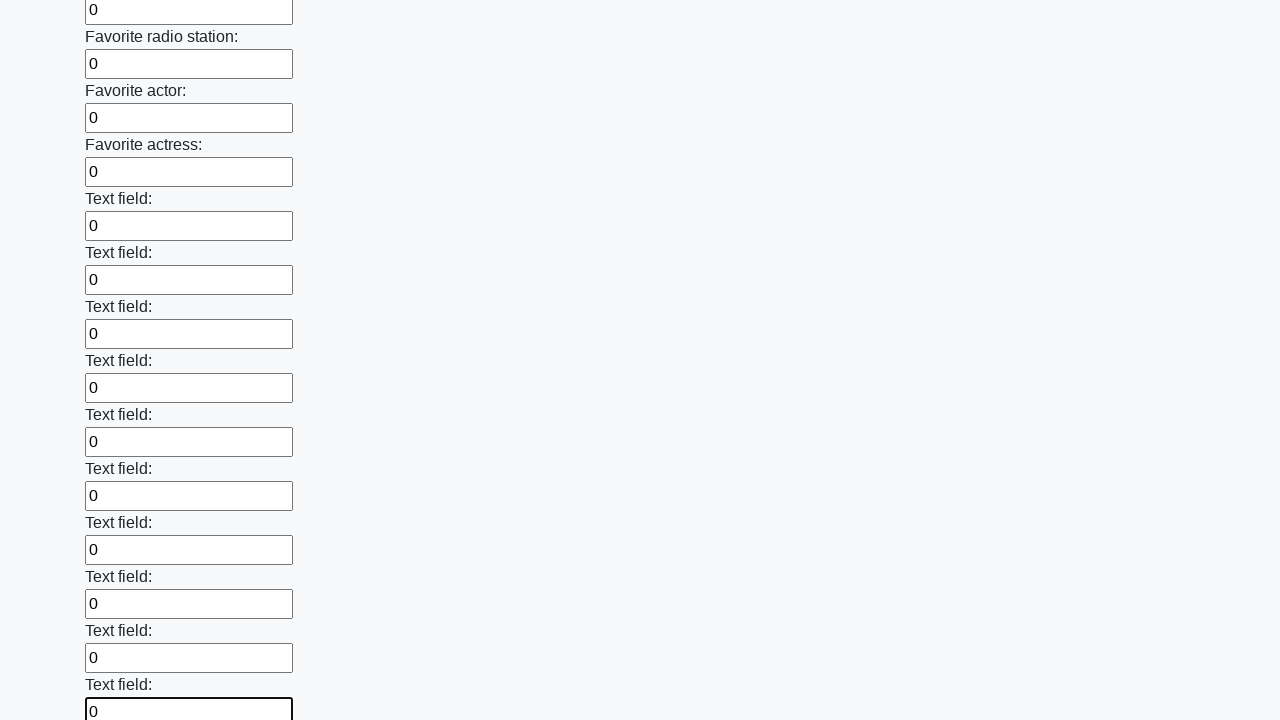

Filled input field 37 of 100 with '0' on input >> nth=36
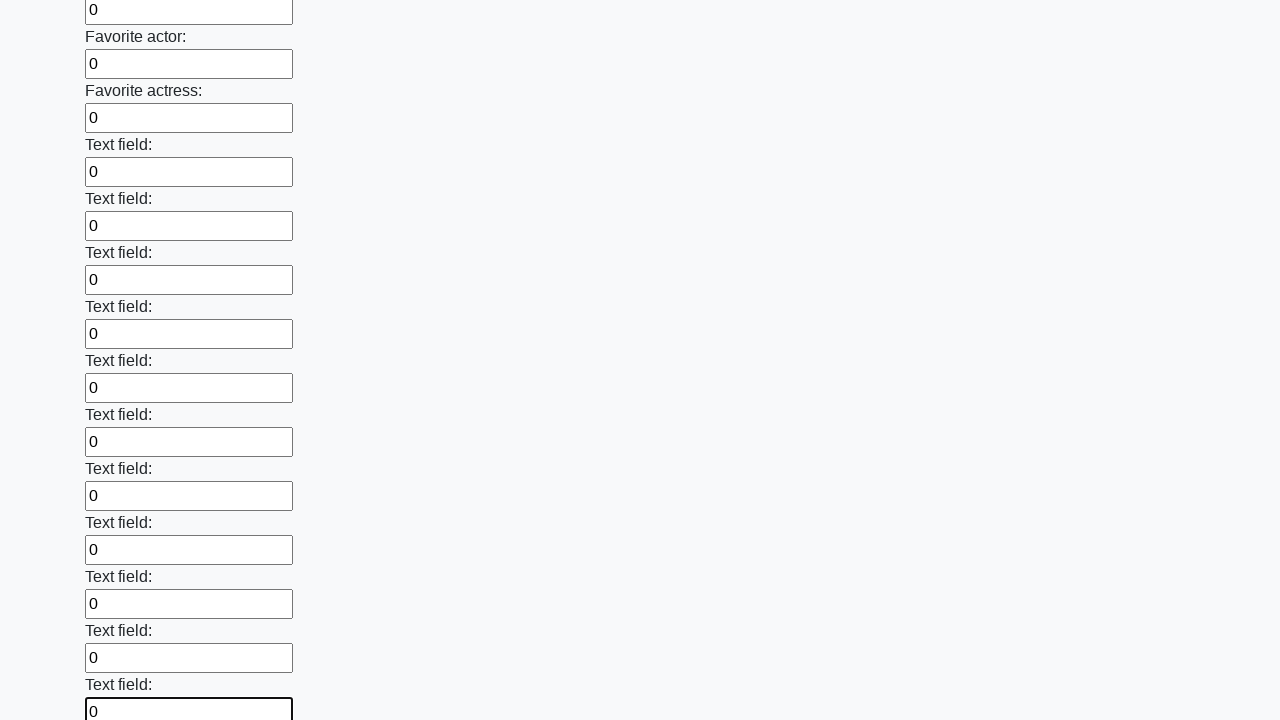

Filled input field 38 of 100 with '0' on input >> nth=37
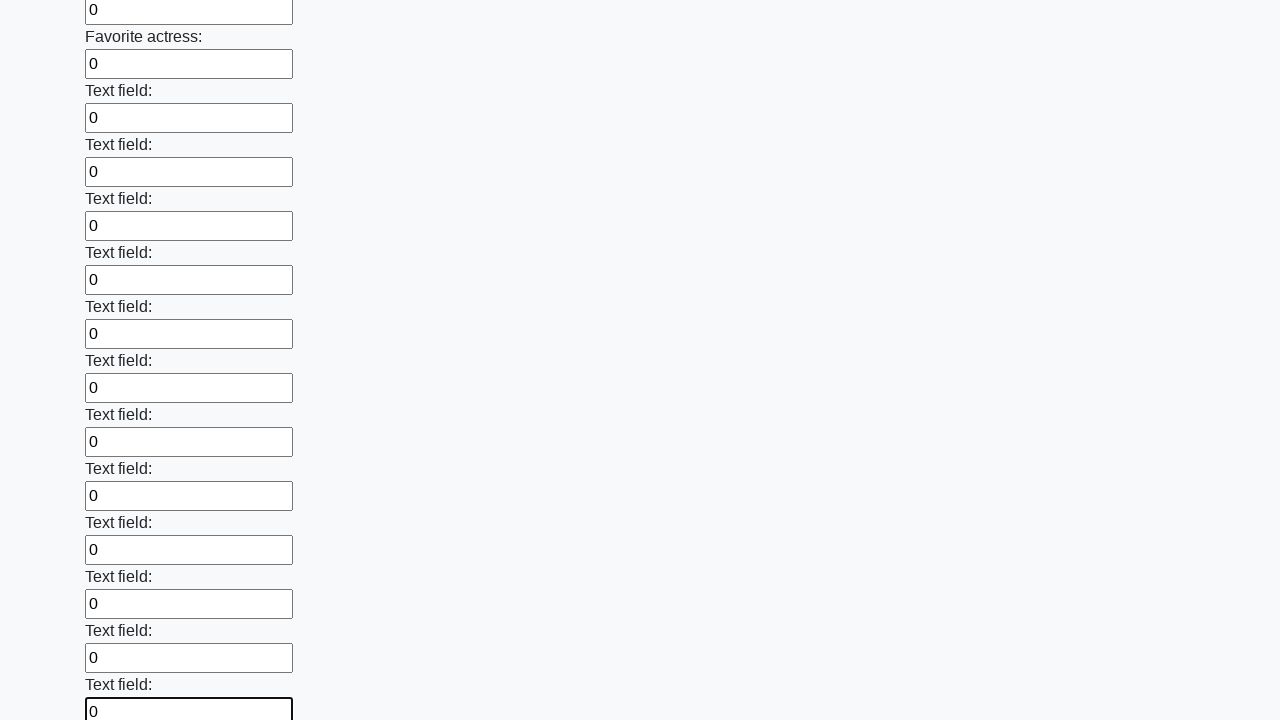

Filled input field 39 of 100 with '0' on input >> nth=38
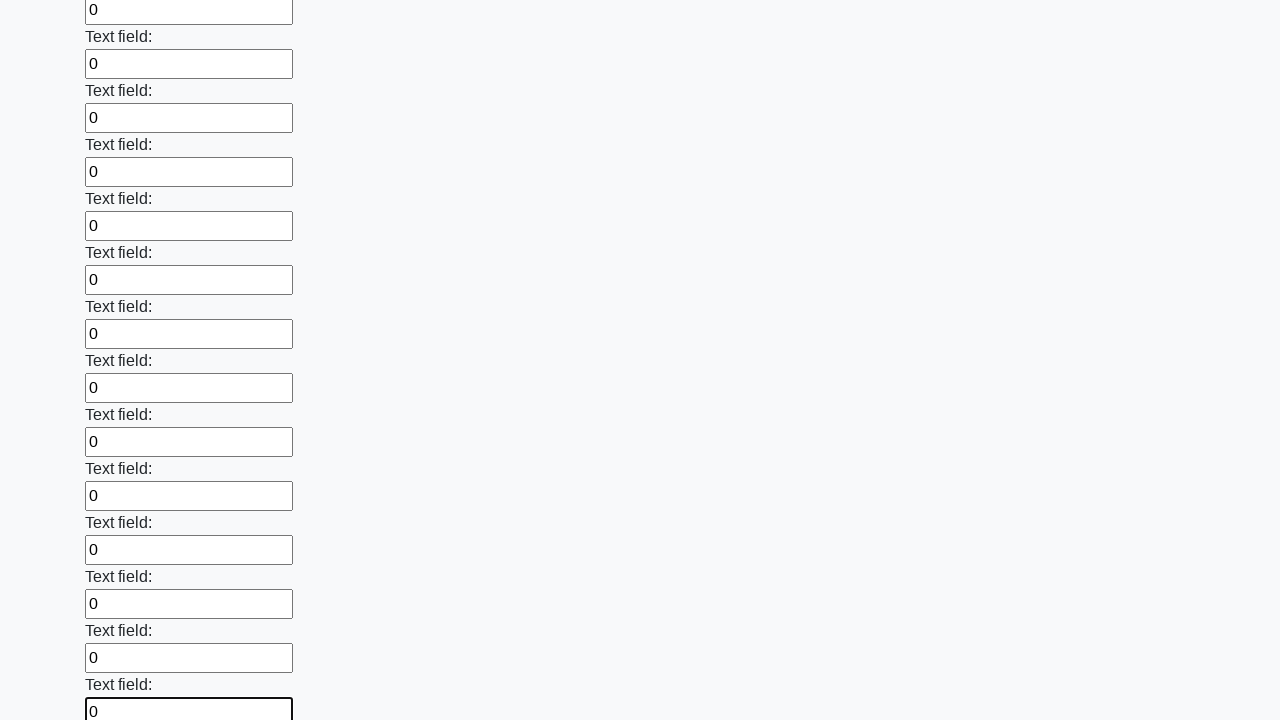

Filled input field 40 of 100 with '0' on input >> nth=39
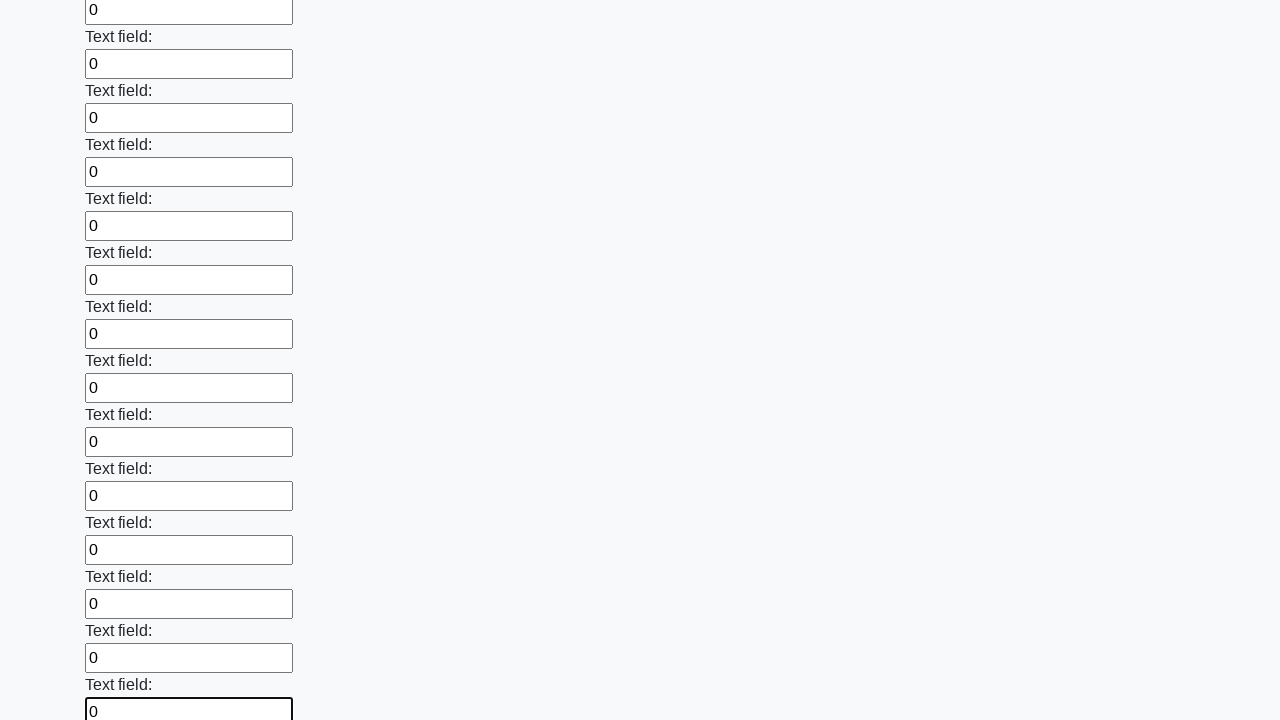

Filled input field 41 of 100 with '0' on input >> nth=40
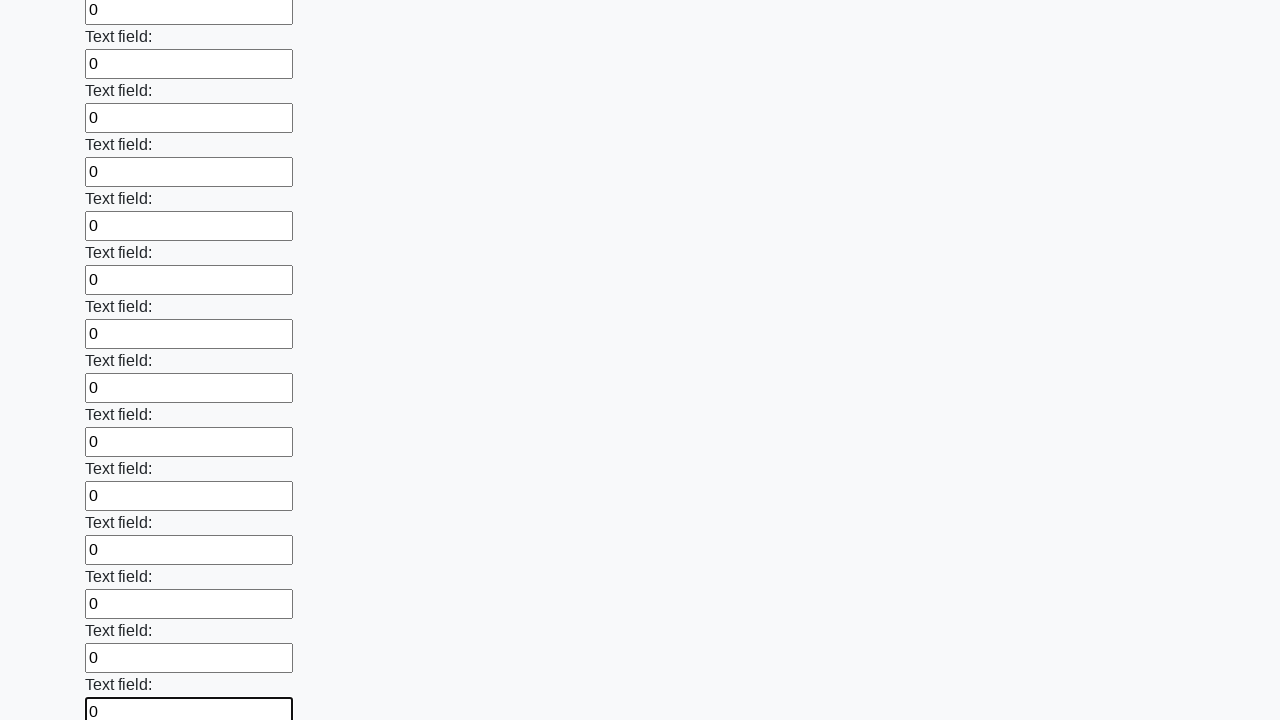

Filled input field 42 of 100 with '0' on input >> nth=41
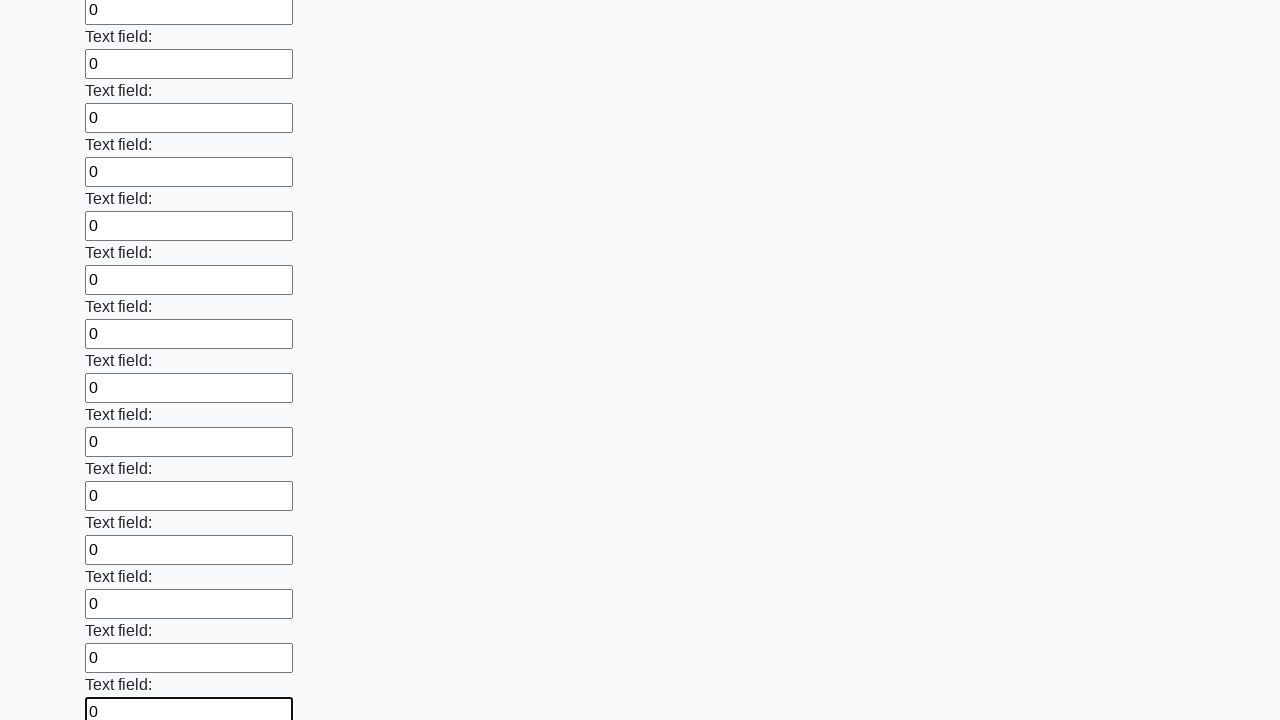

Filled input field 43 of 100 with '0' on input >> nth=42
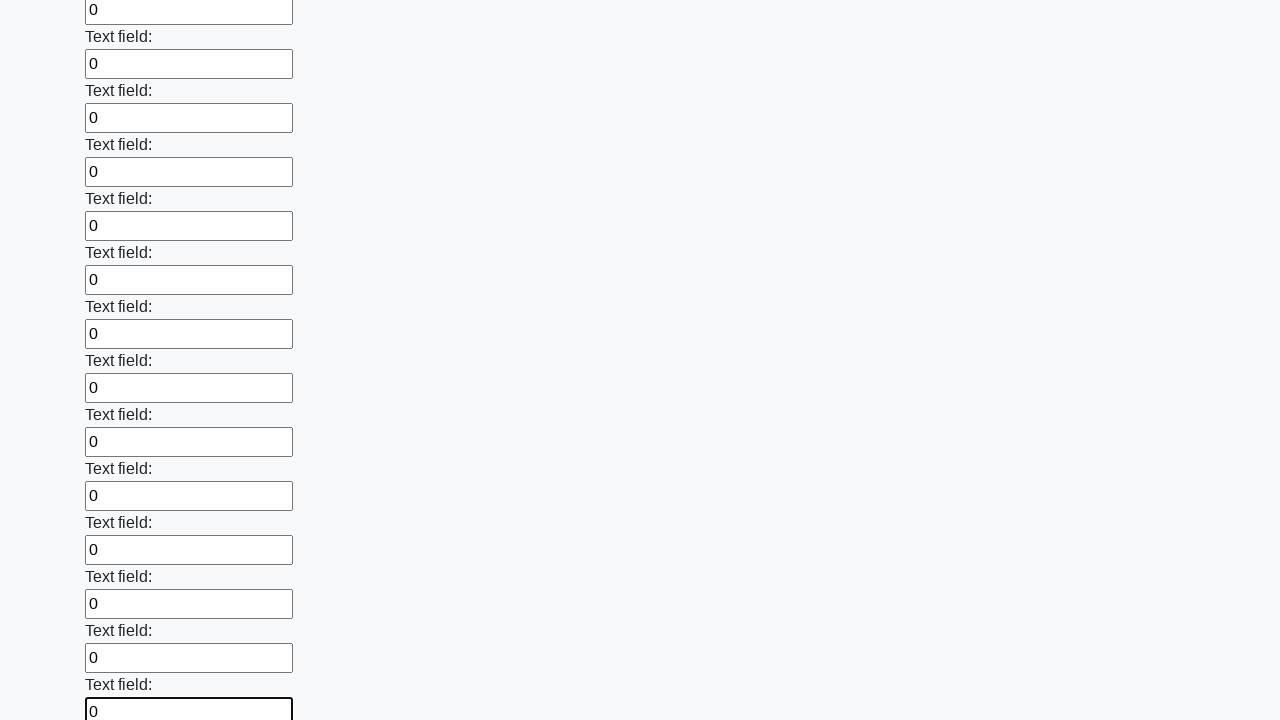

Filled input field 44 of 100 with '0' on input >> nth=43
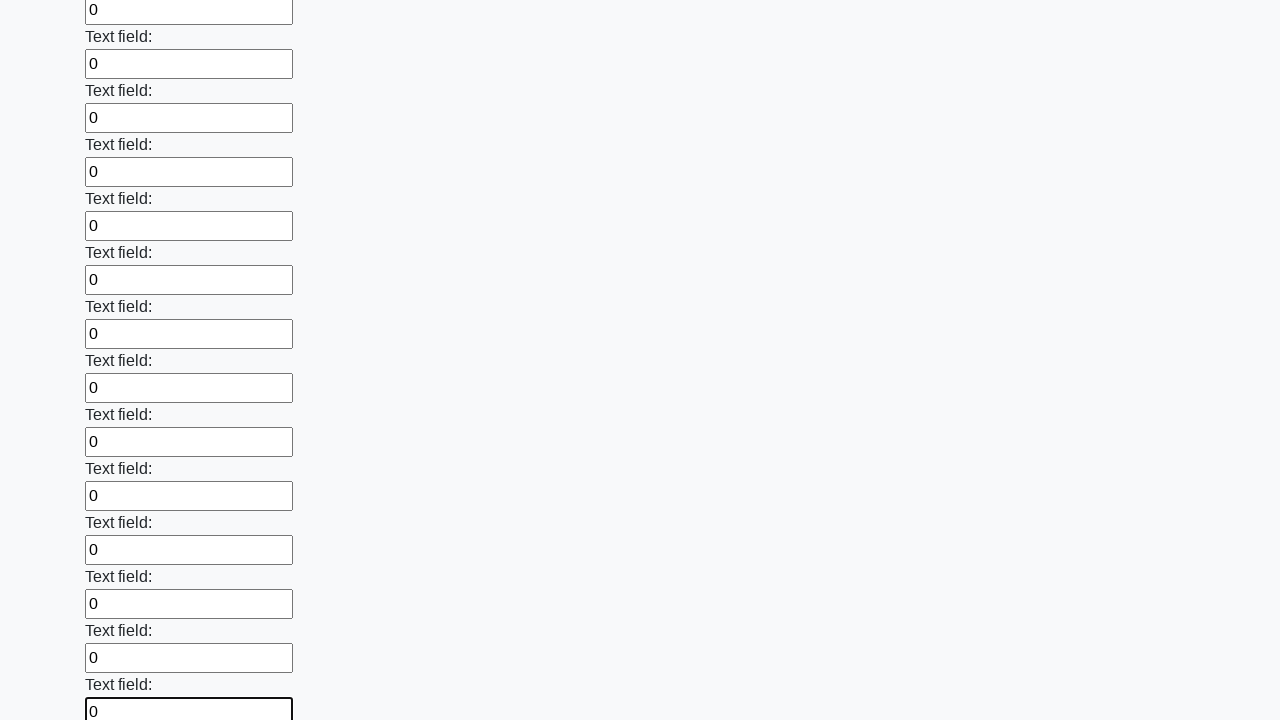

Filled input field 45 of 100 with '0' on input >> nth=44
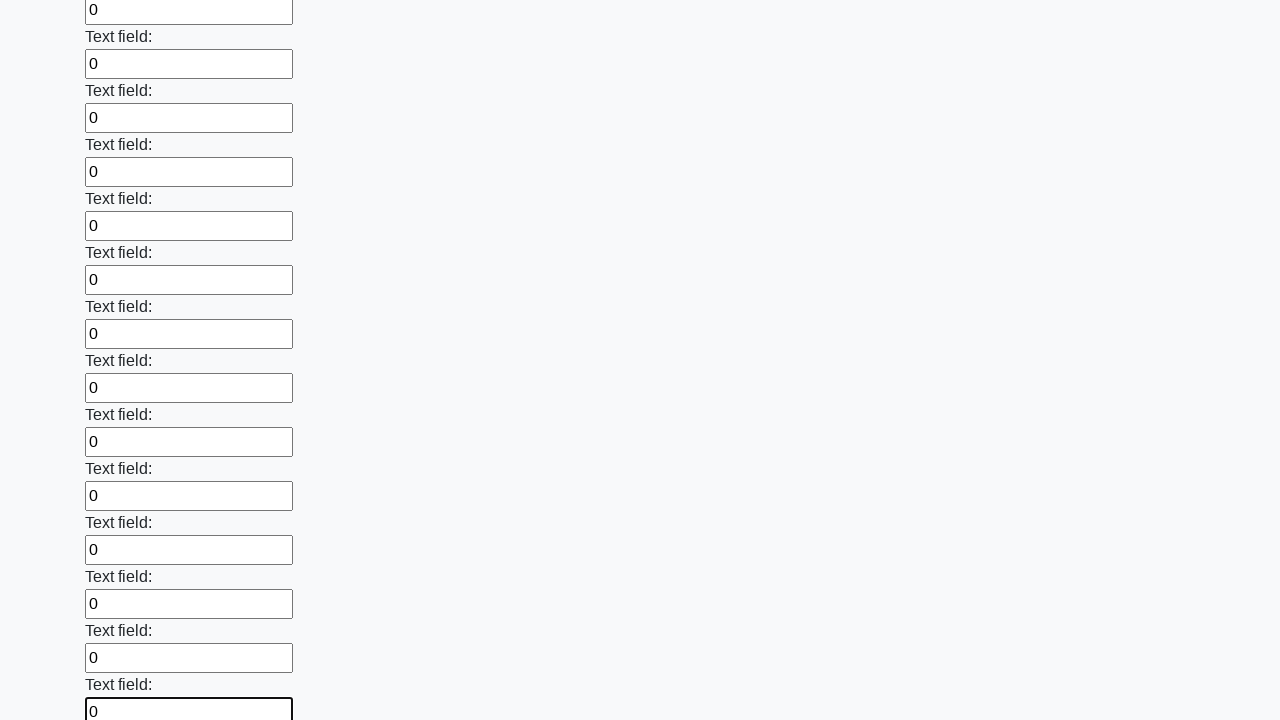

Filled input field 46 of 100 with '0' on input >> nth=45
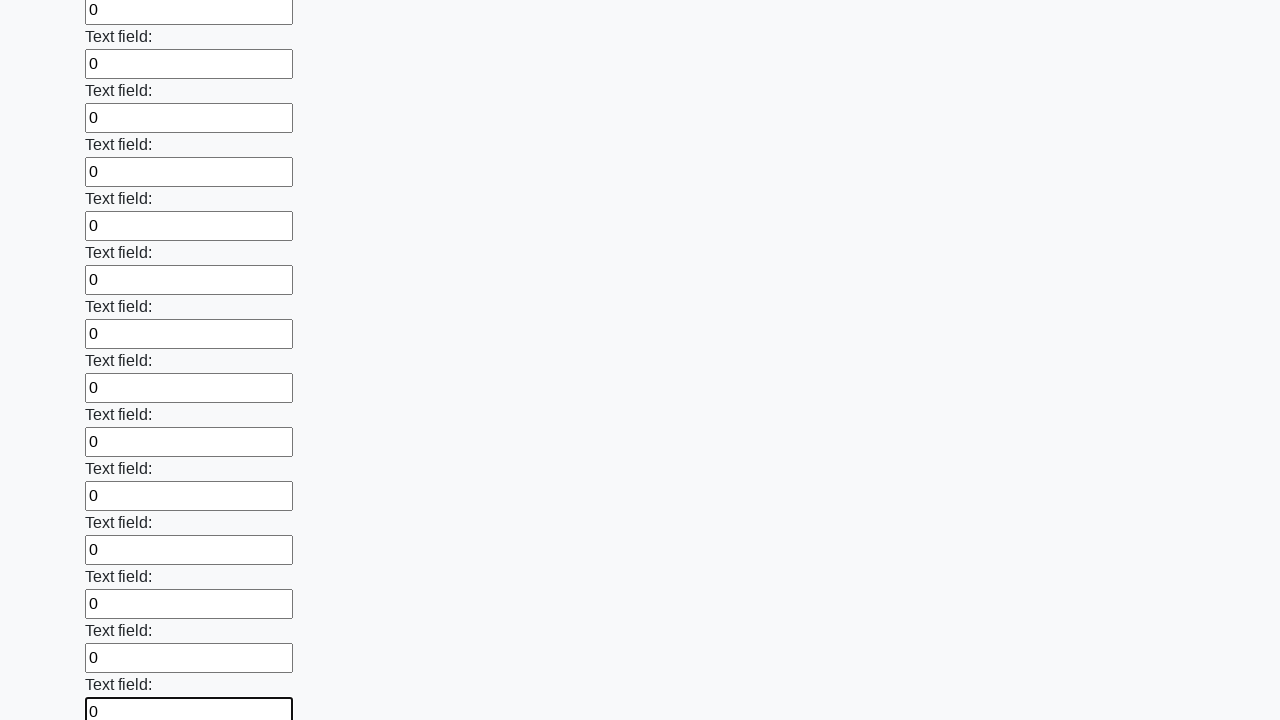

Filled input field 47 of 100 with '0' on input >> nth=46
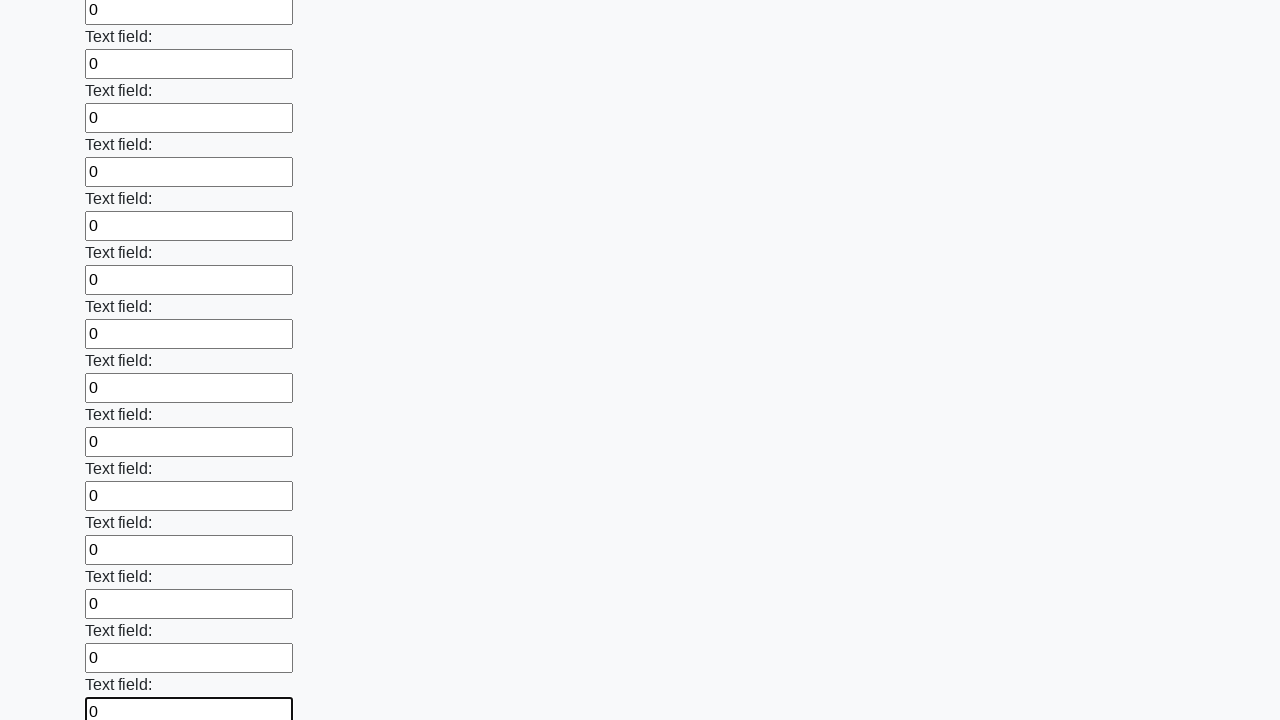

Filled input field 48 of 100 with '0' on input >> nth=47
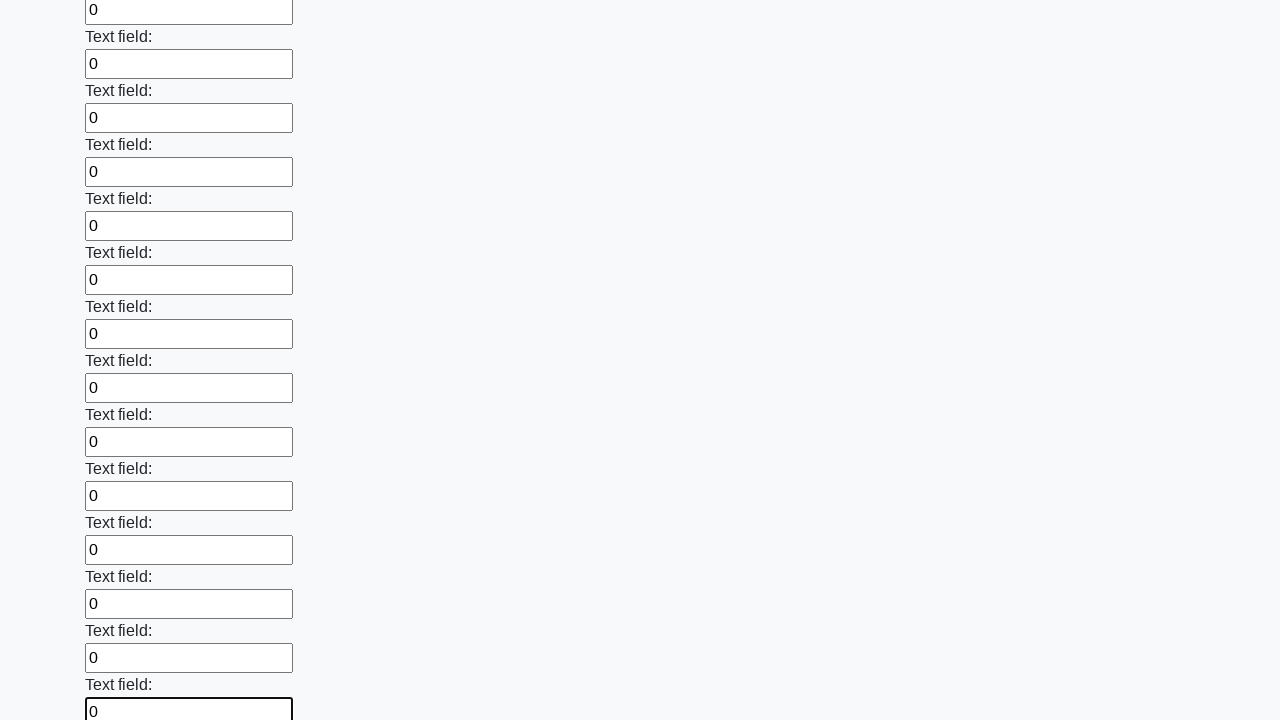

Filled input field 49 of 100 with '0' on input >> nth=48
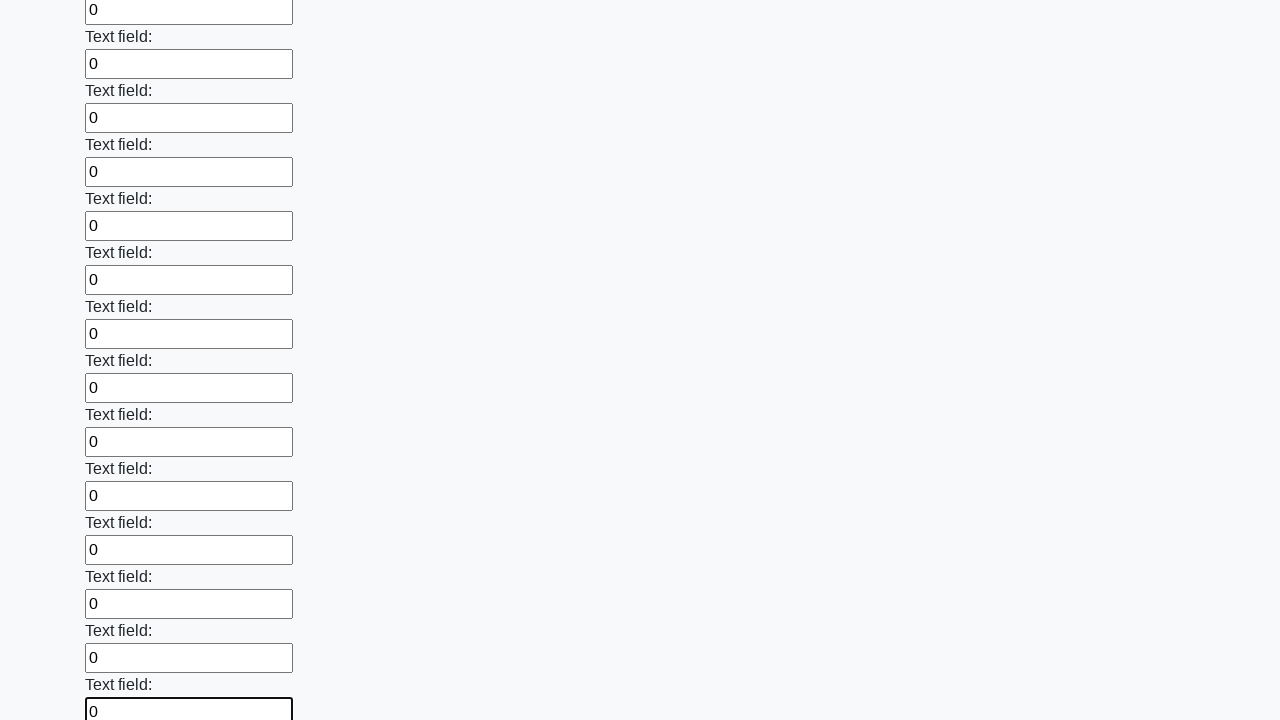

Filled input field 50 of 100 with '0' on input >> nth=49
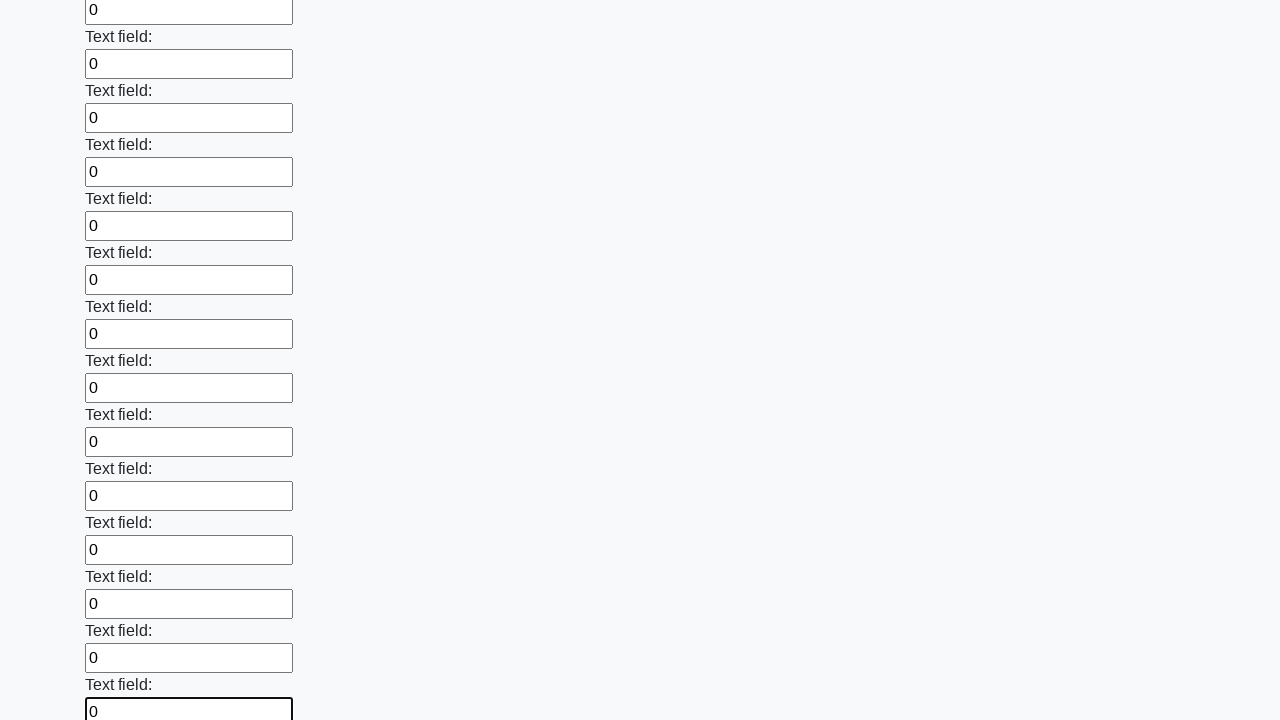

Filled input field 51 of 100 with '0' on input >> nth=50
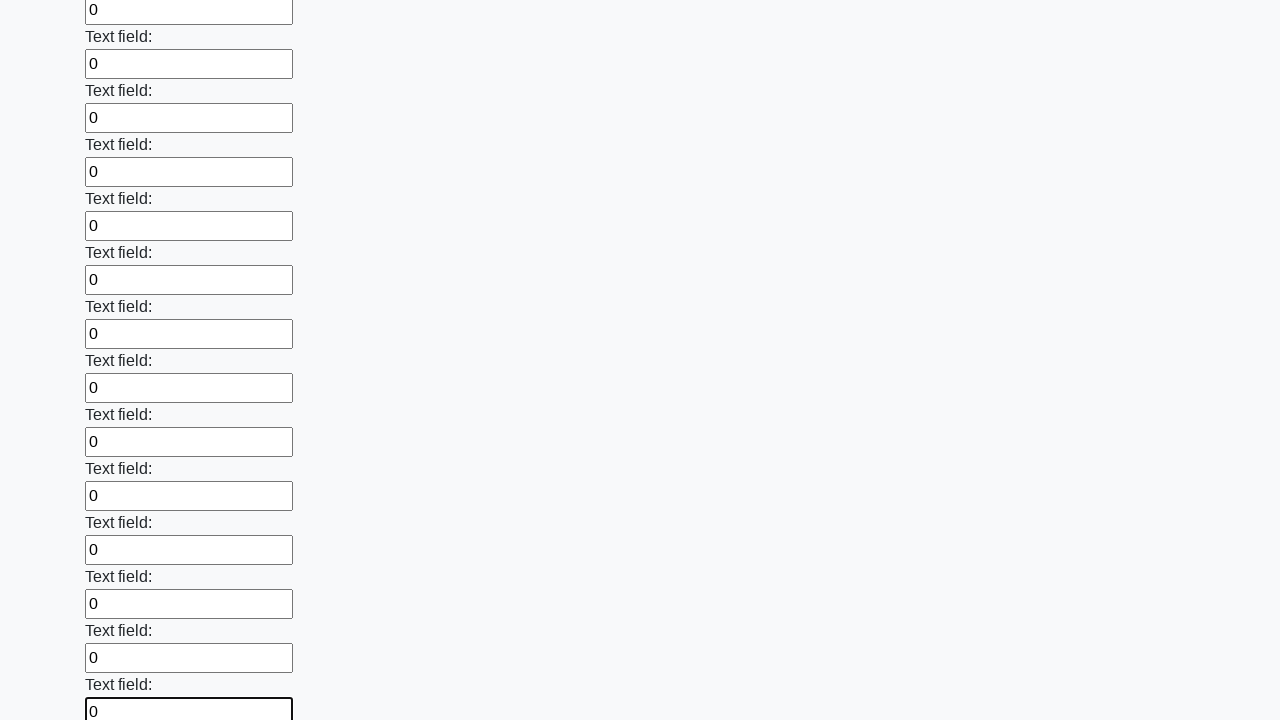

Filled input field 52 of 100 with '0' on input >> nth=51
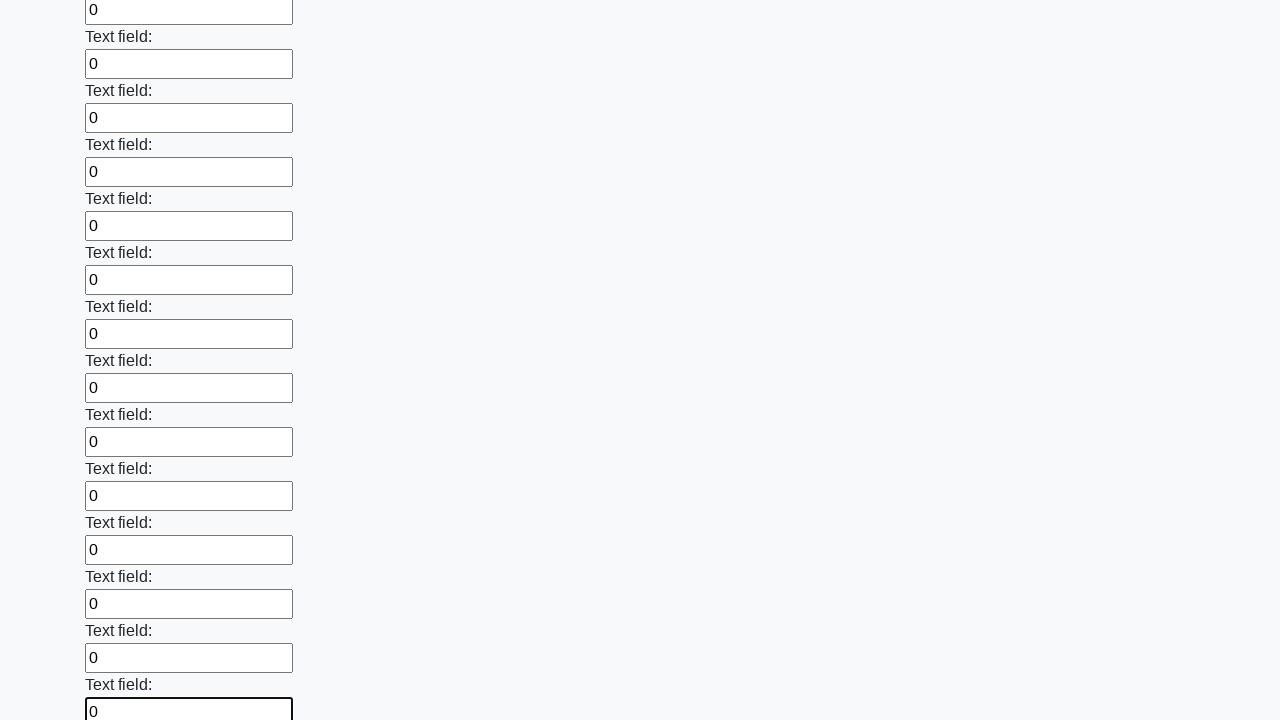

Filled input field 53 of 100 with '0' on input >> nth=52
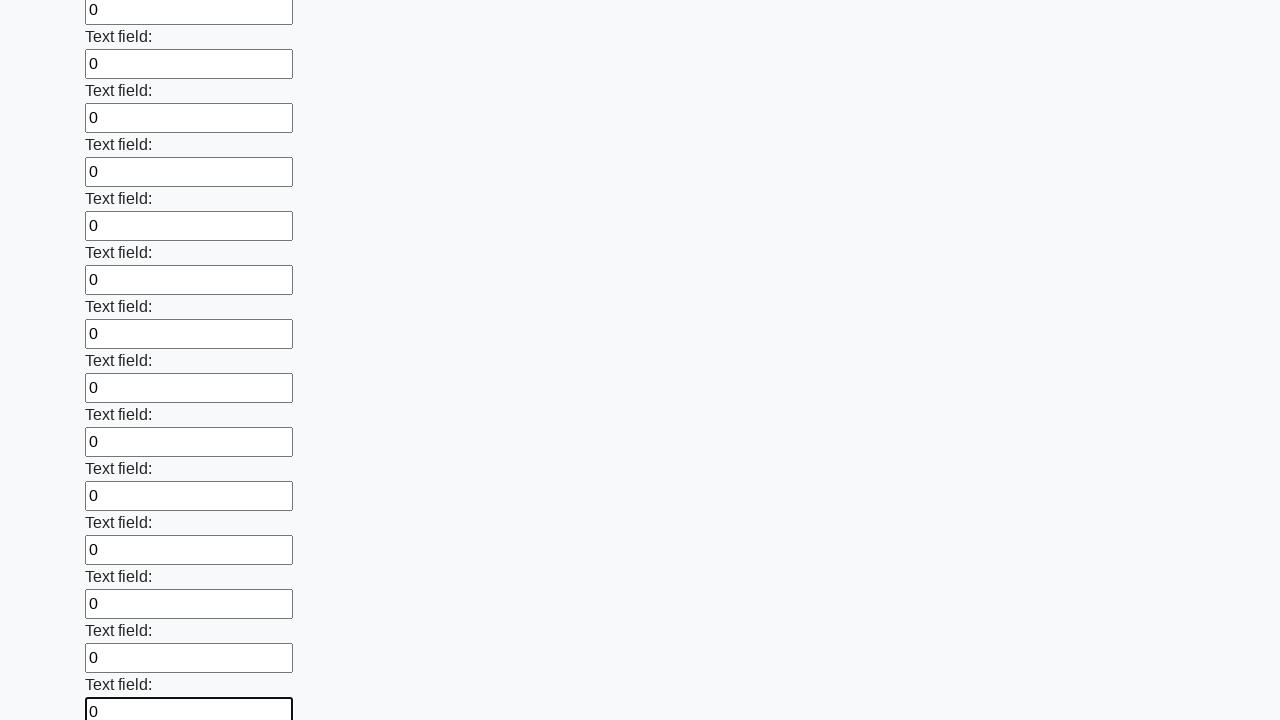

Filled input field 54 of 100 with '0' on input >> nth=53
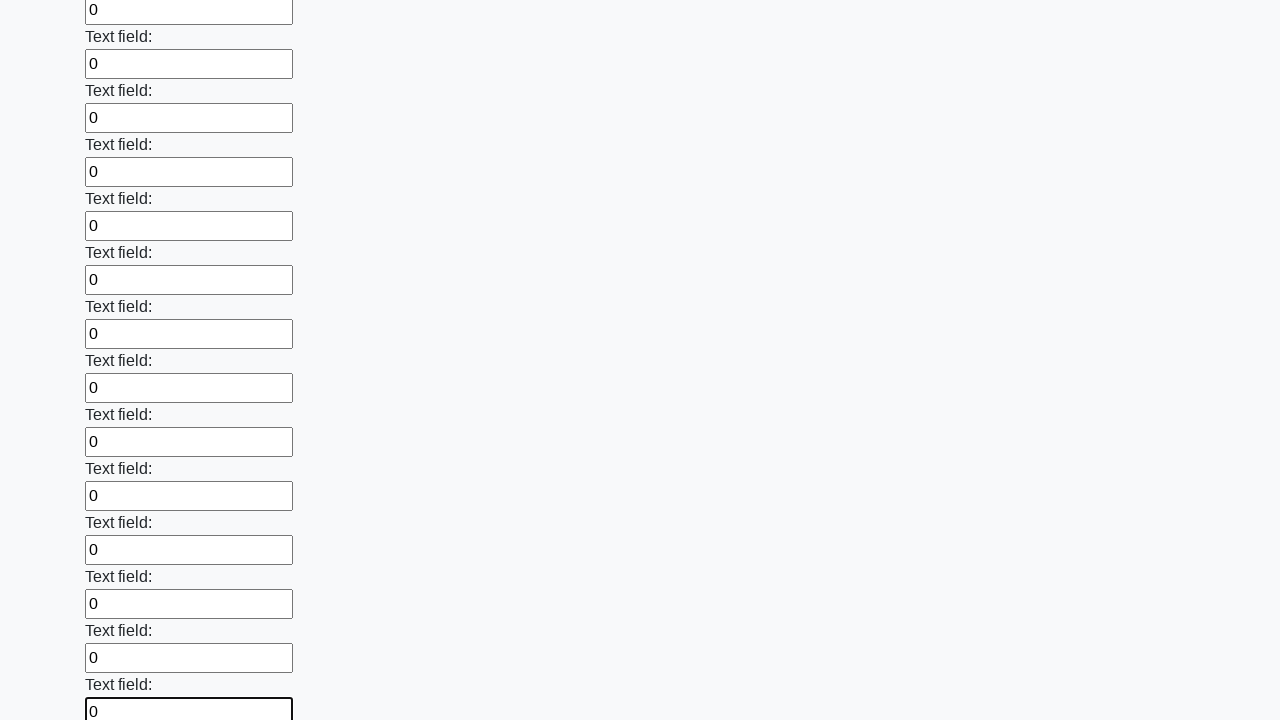

Filled input field 55 of 100 with '0' on input >> nth=54
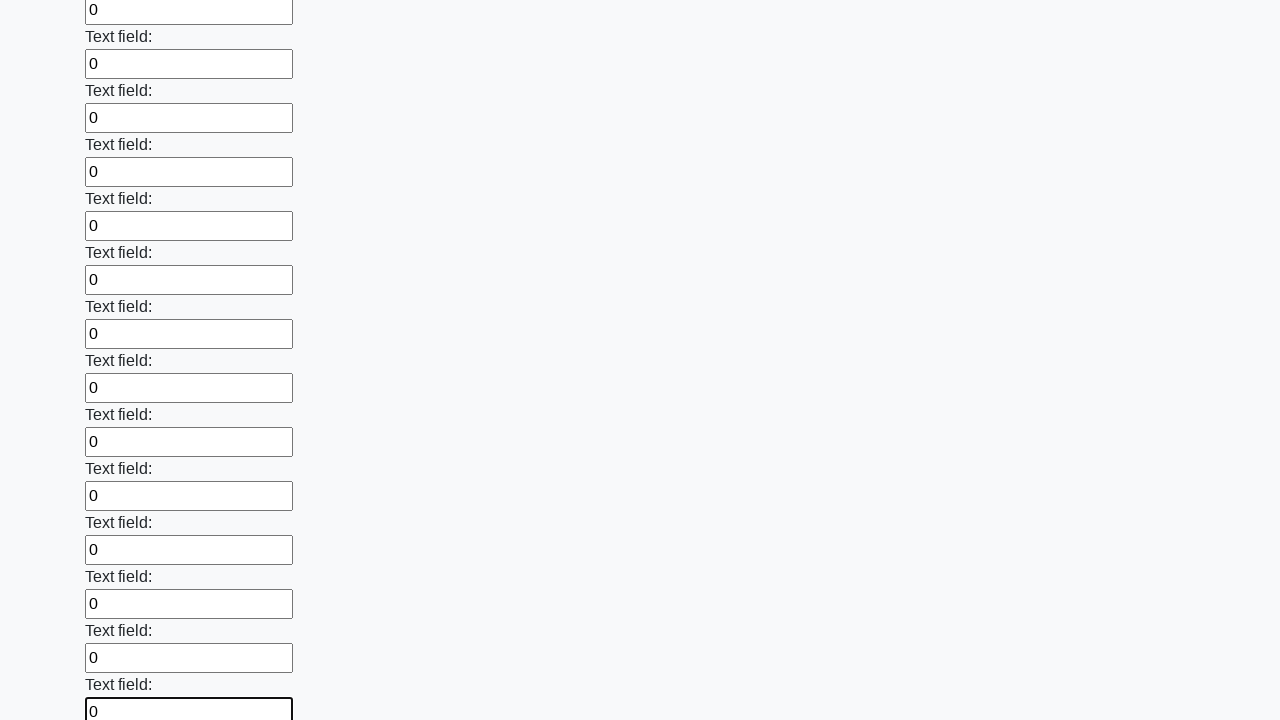

Filled input field 56 of 100 with '0' on input >> nth=55
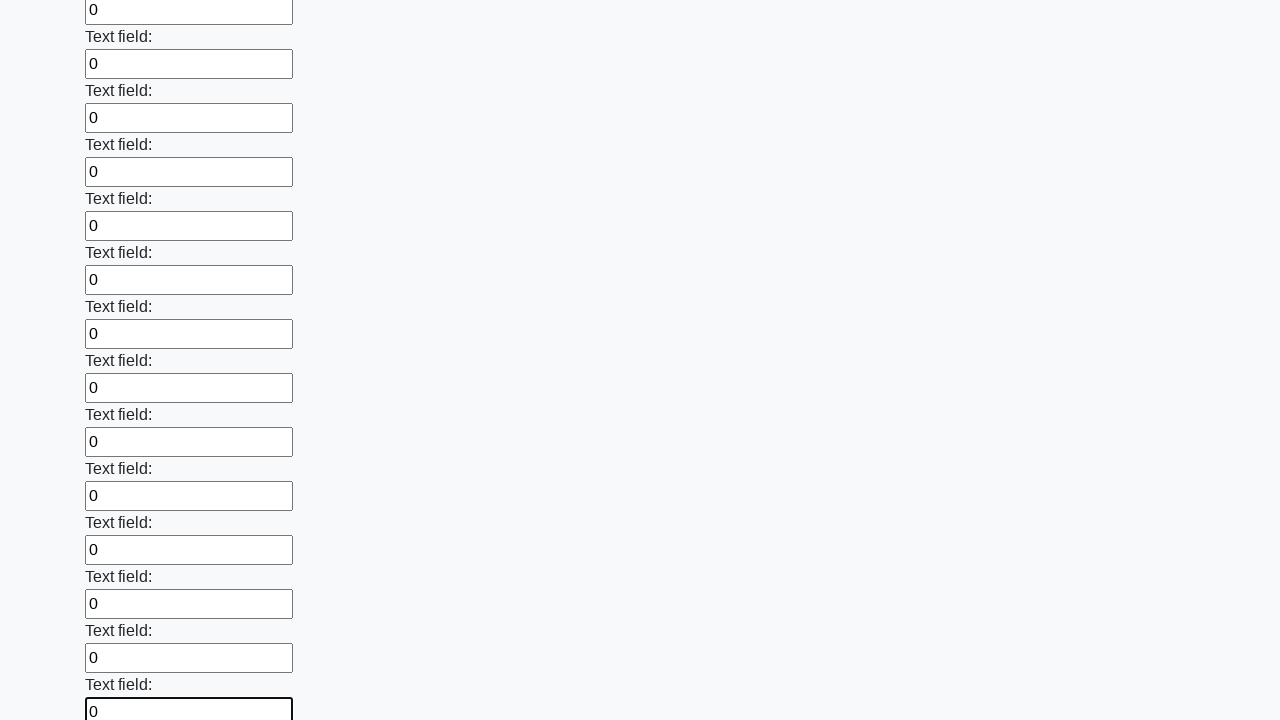

Filled input field 57 of 100 with '0' on input >> nth=56
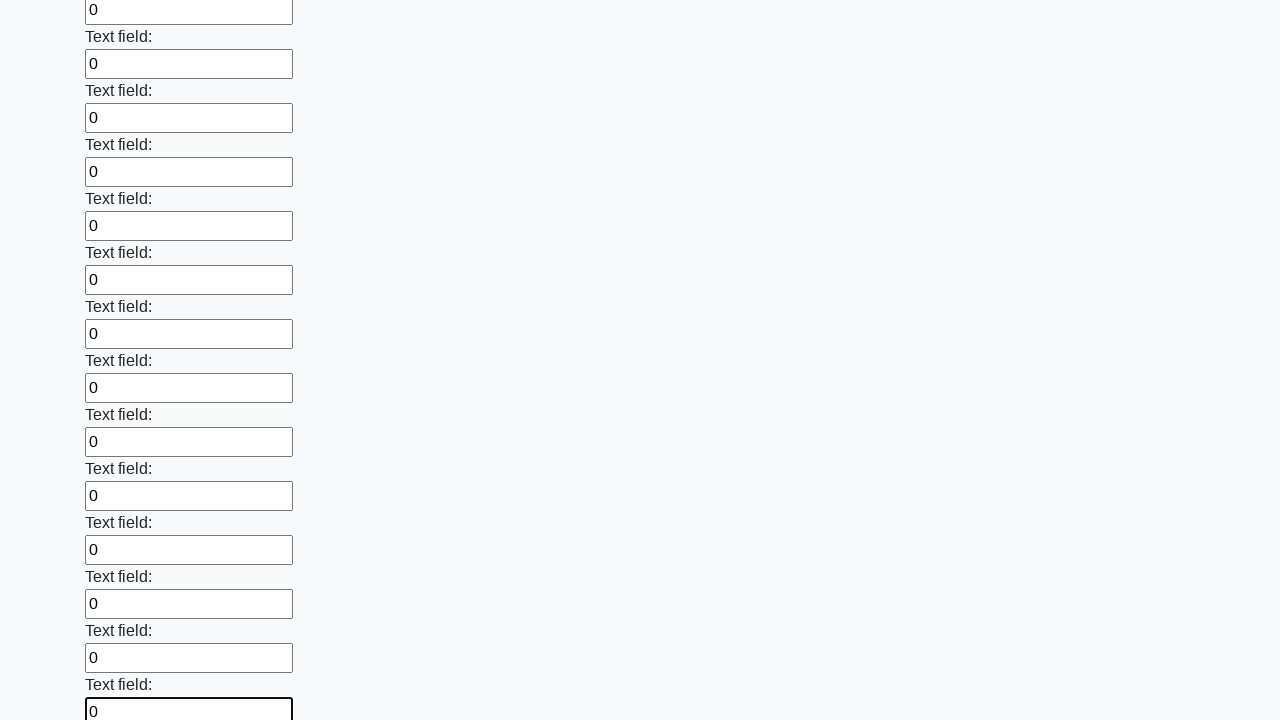

Filled input field 58 of 100 with '0' on input >> nth=57
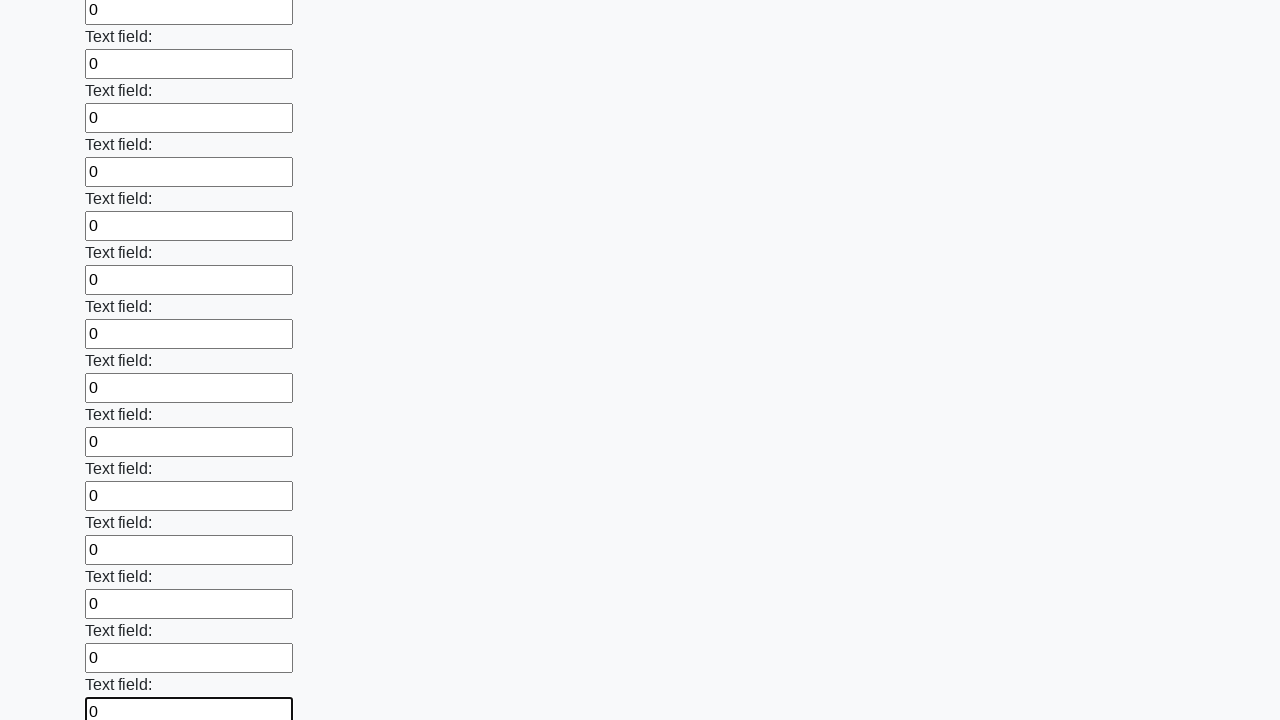

Filled input field 59 of 100 with '0' on input >> nth=58
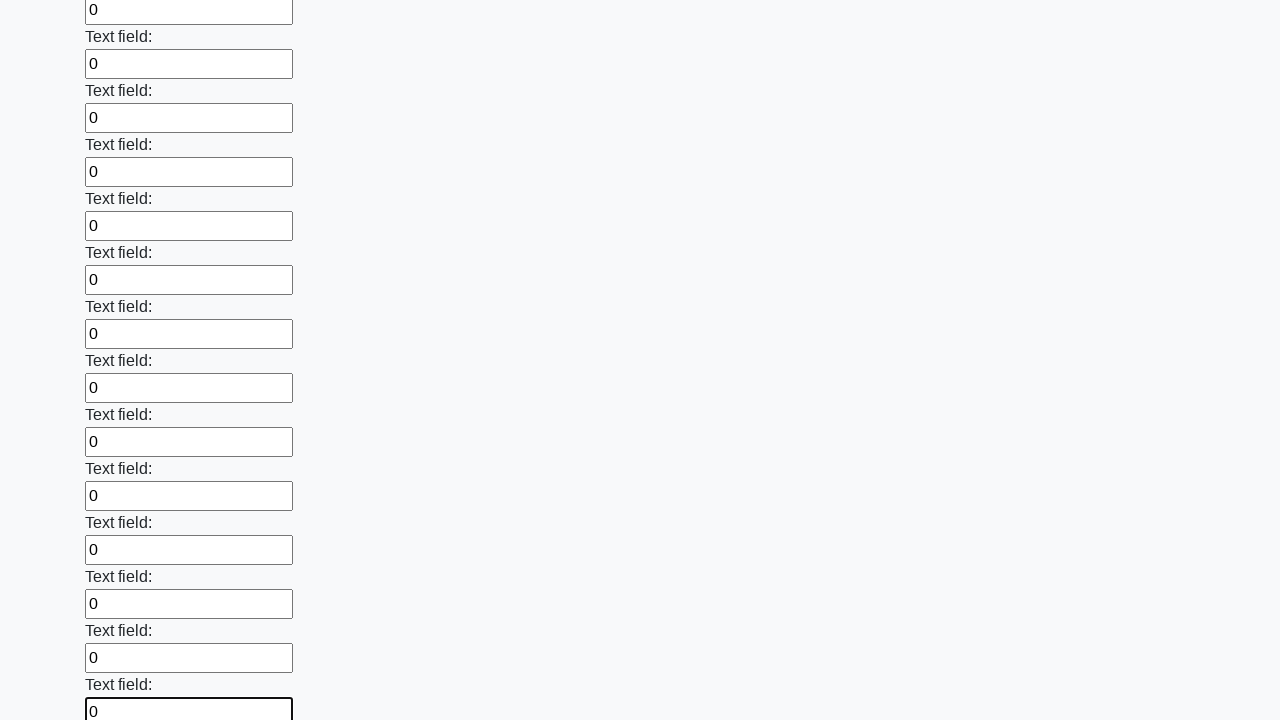

Filled input field 60 of 100 with '0' on input >> nth=59
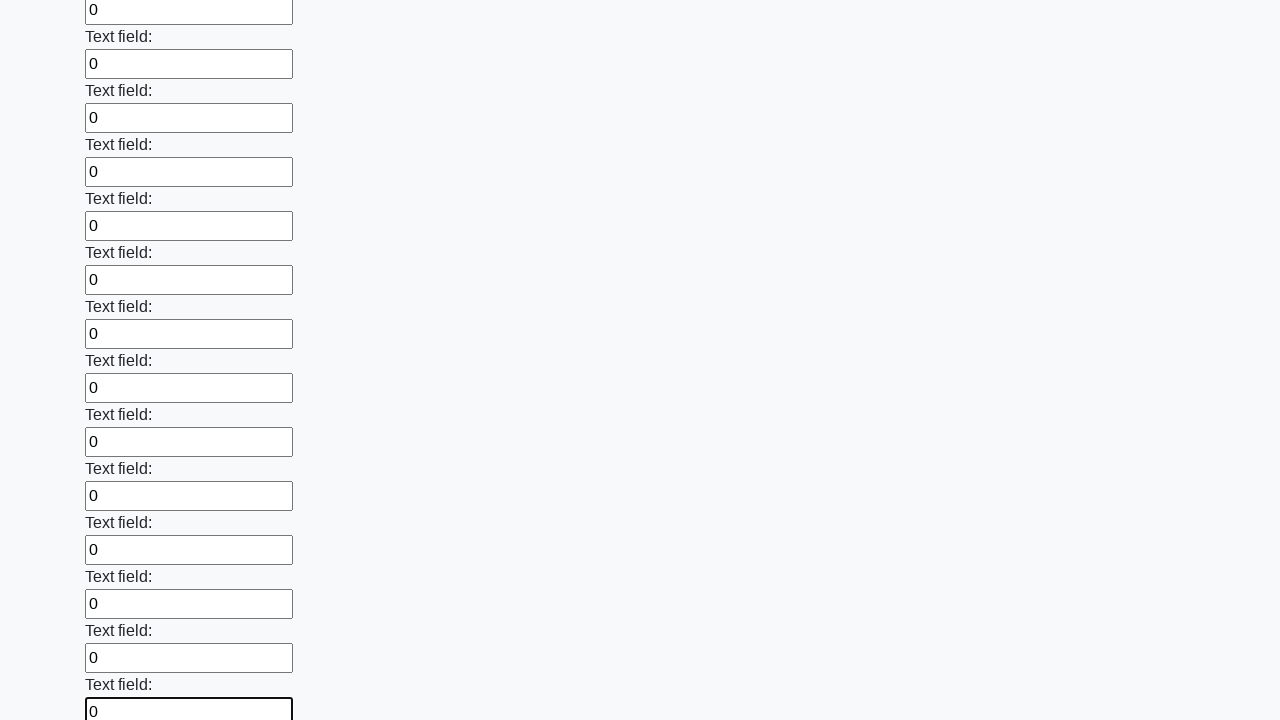

Filled input field 61 of 100 with '0' on input >> nth=60
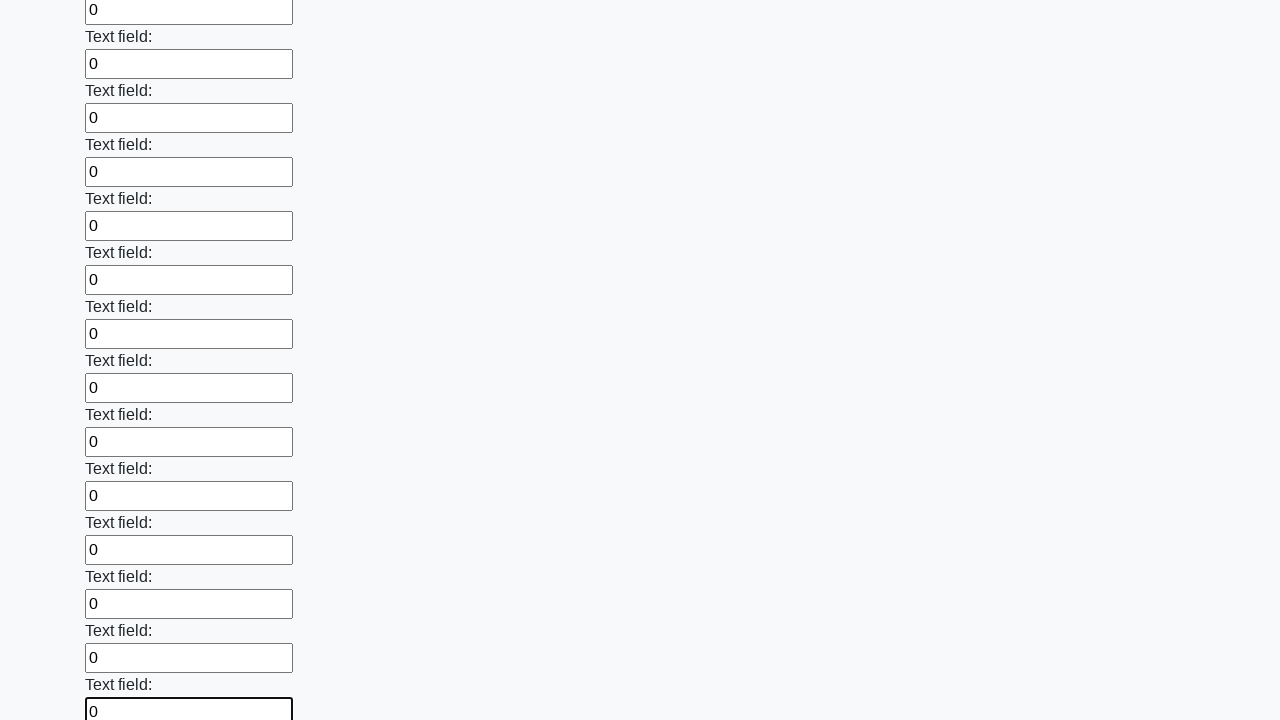

Filled input field 62 of 100 with '0' on input >> nth=61
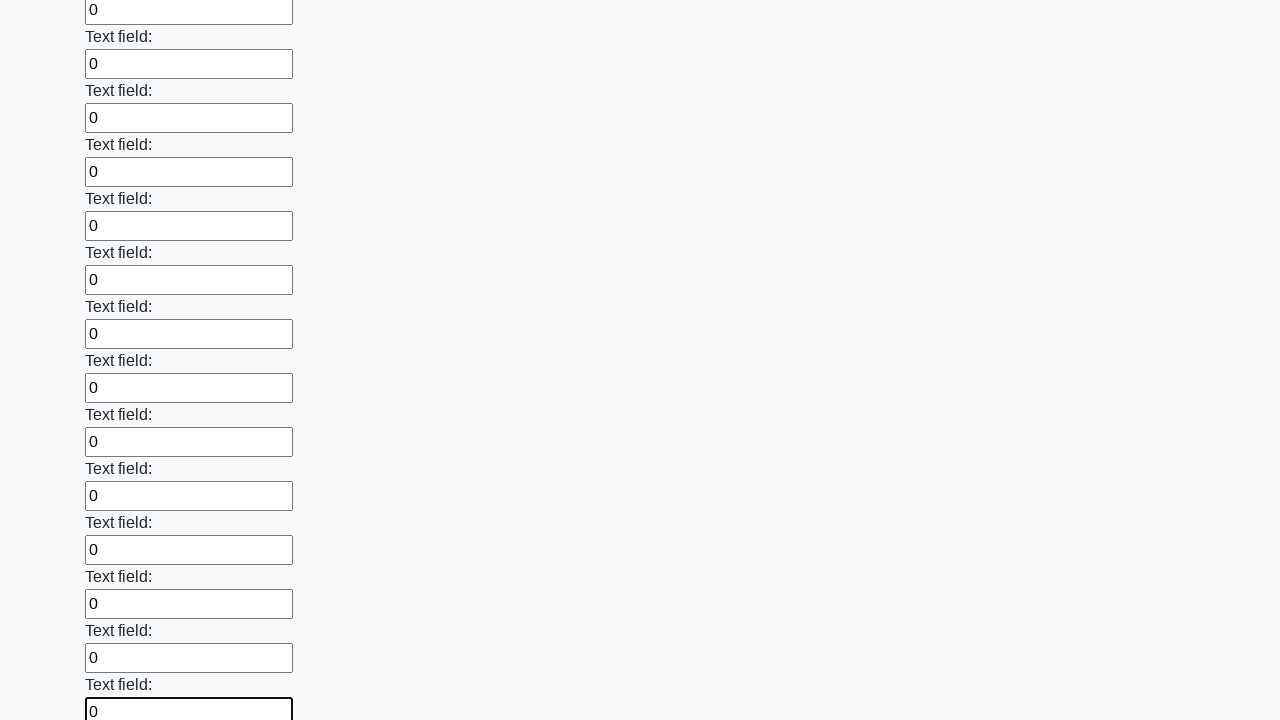

Filled input field 63 of 100 with '0' on input >> nth=62
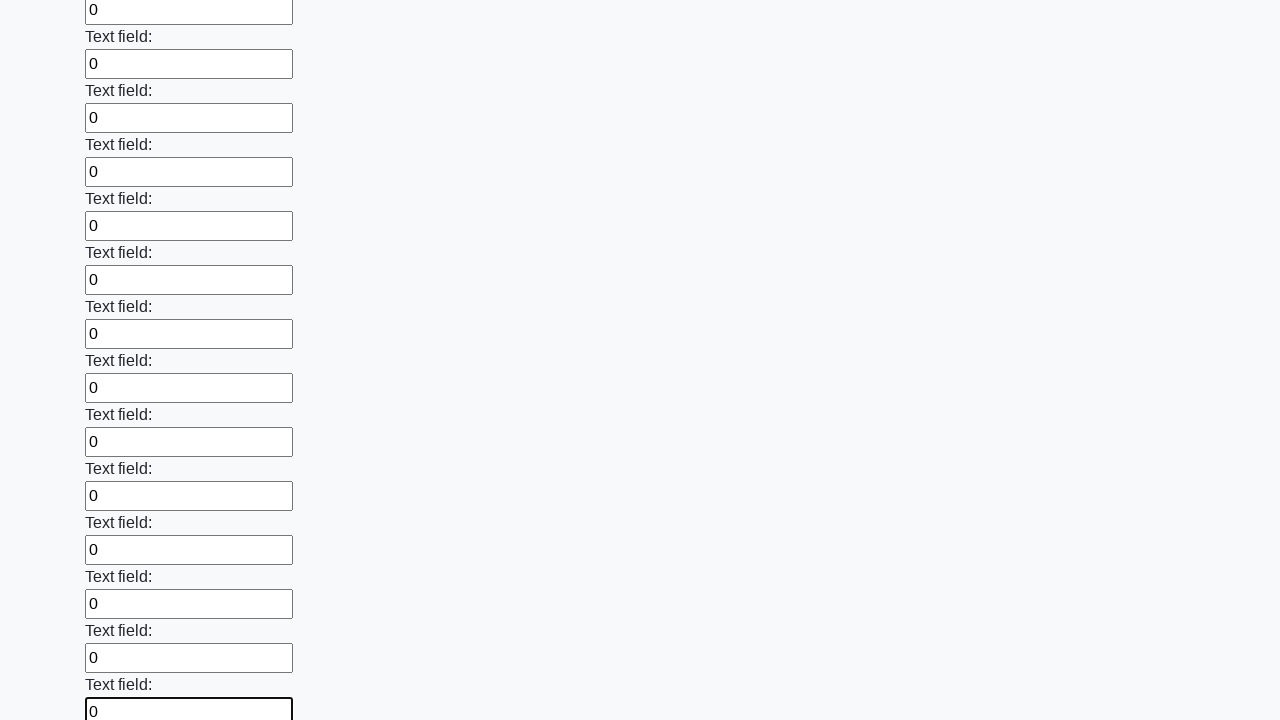

Filled input field 64 of 100 with '0' on input >> nth=63
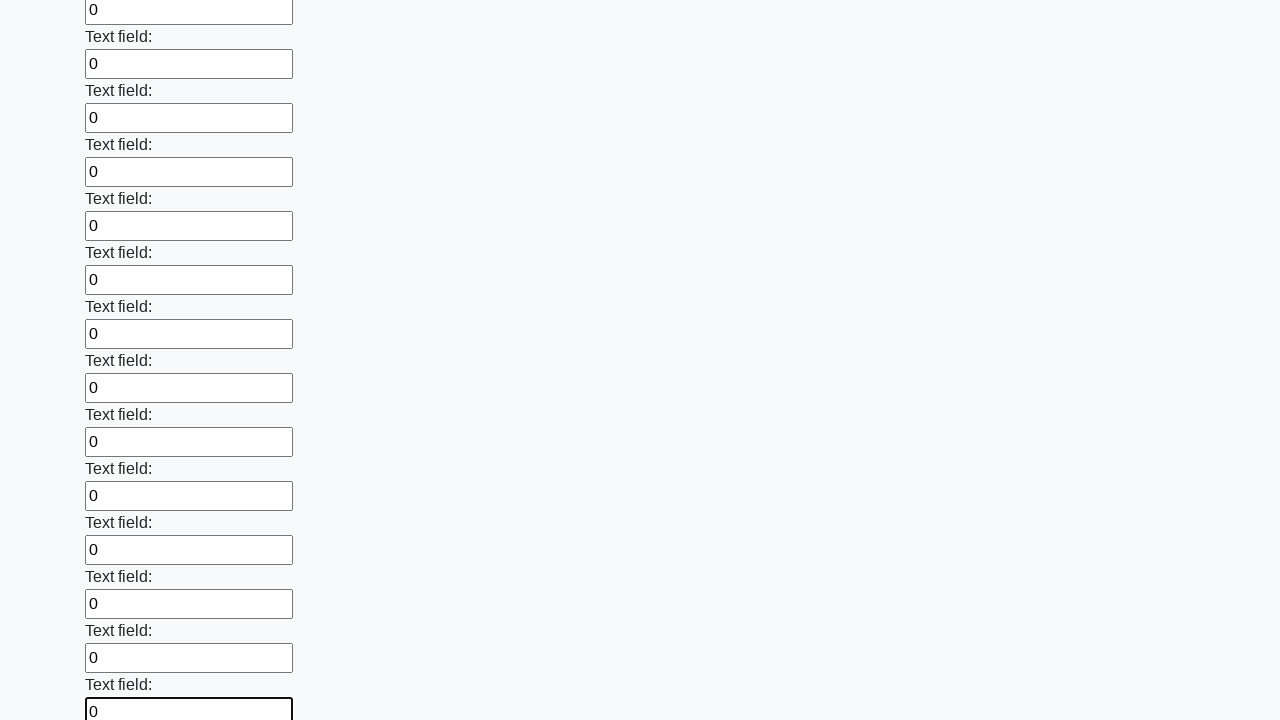

Filled input field 65 of 100 with '0' on input >> nth=64
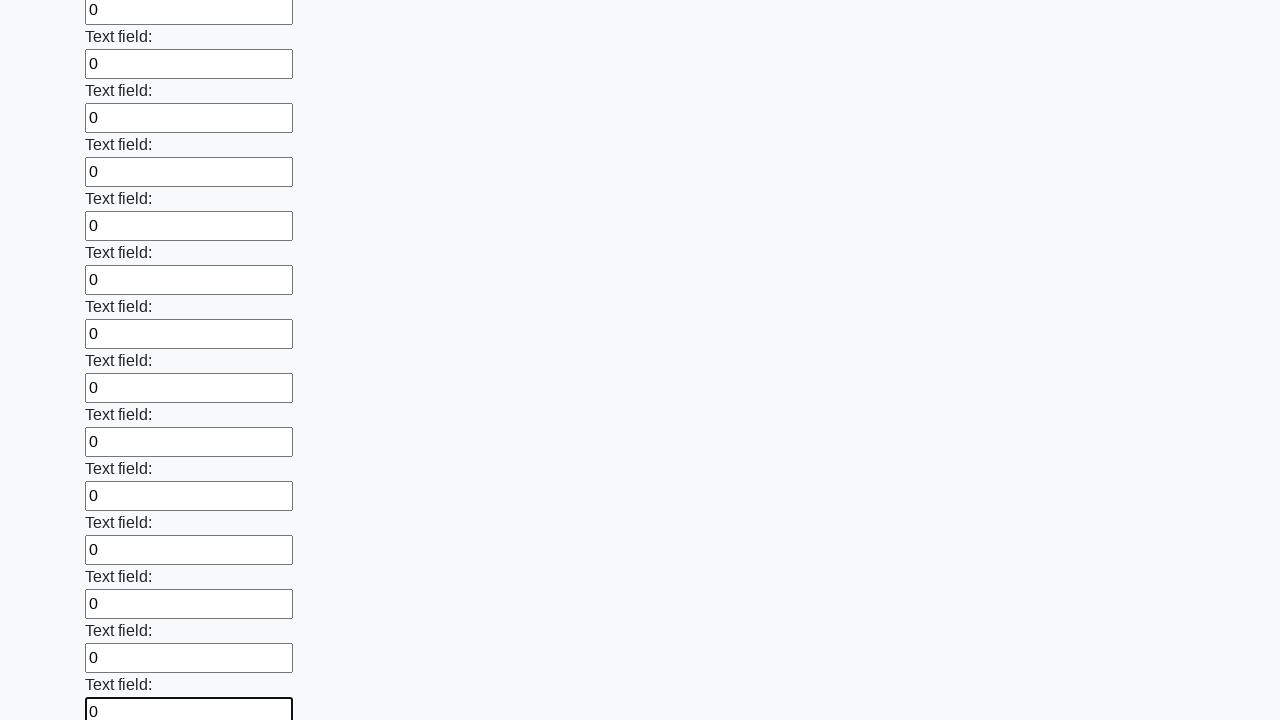

Filled input field 66 of 100 with '0' on input >> nth=65
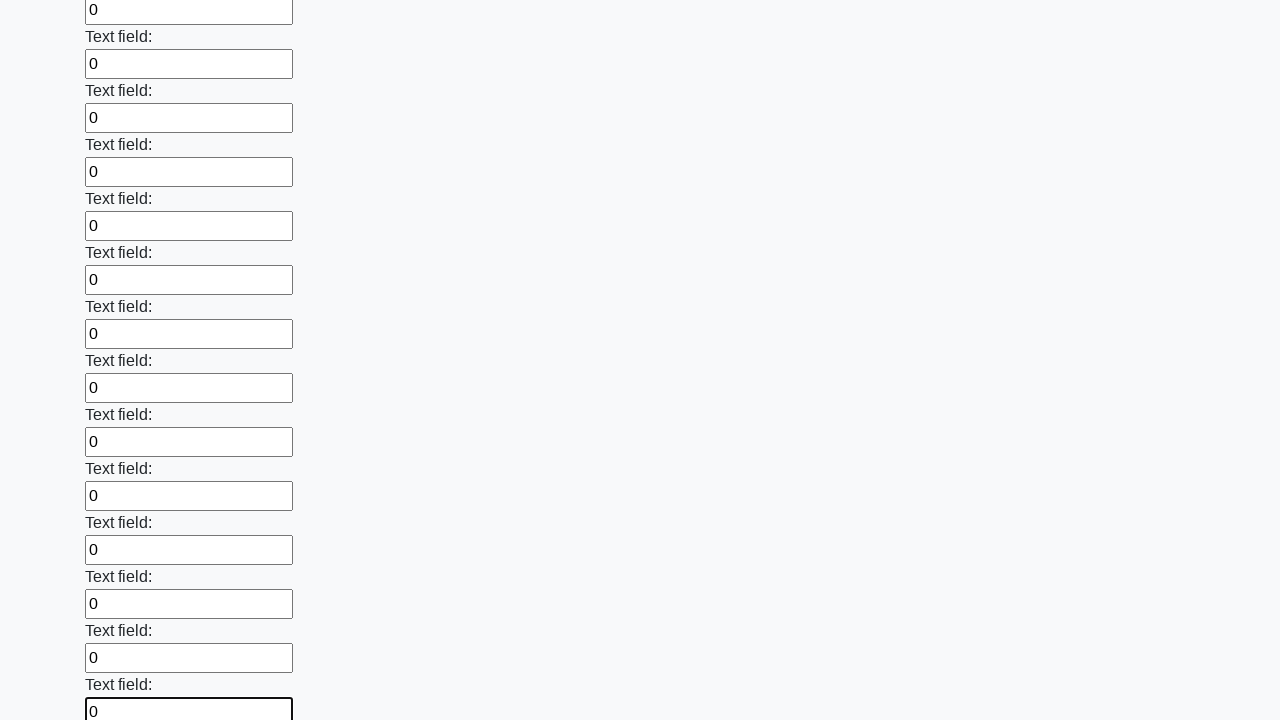

Filled input field 67 of 100 with '0' on input >> nth=66
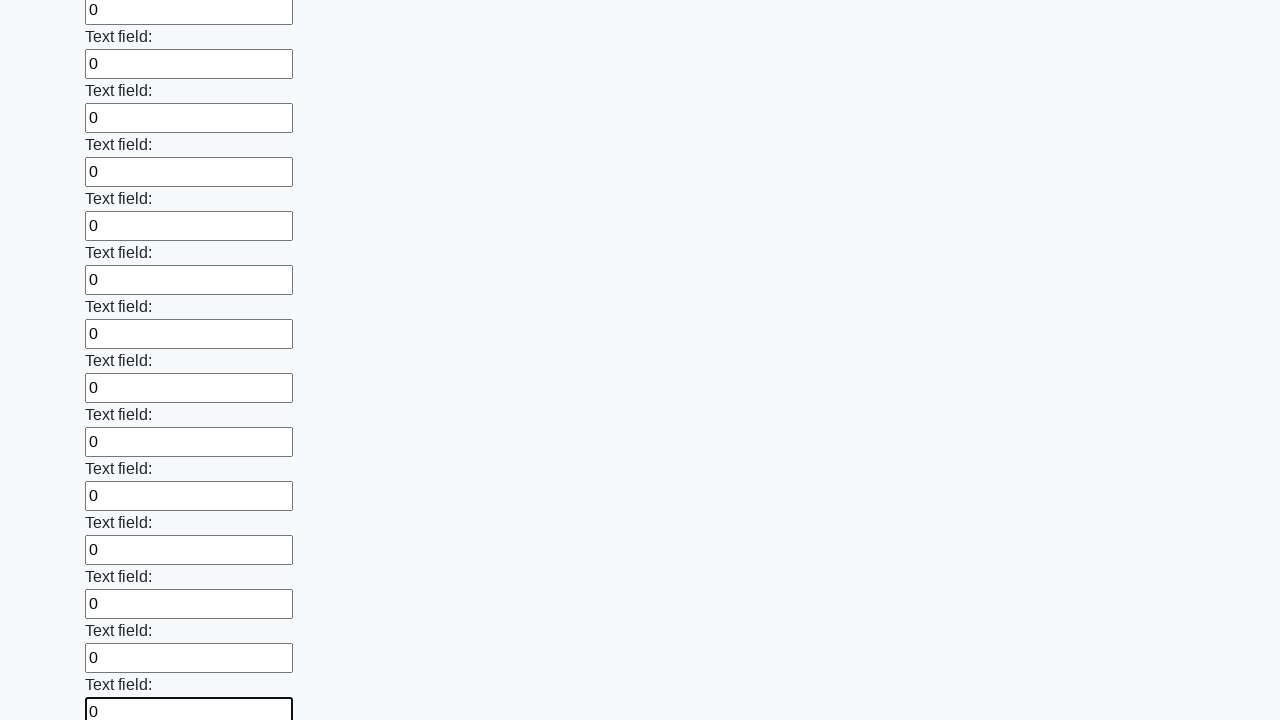

Filled input field 68 of 100 with '0' on input >> nth=67
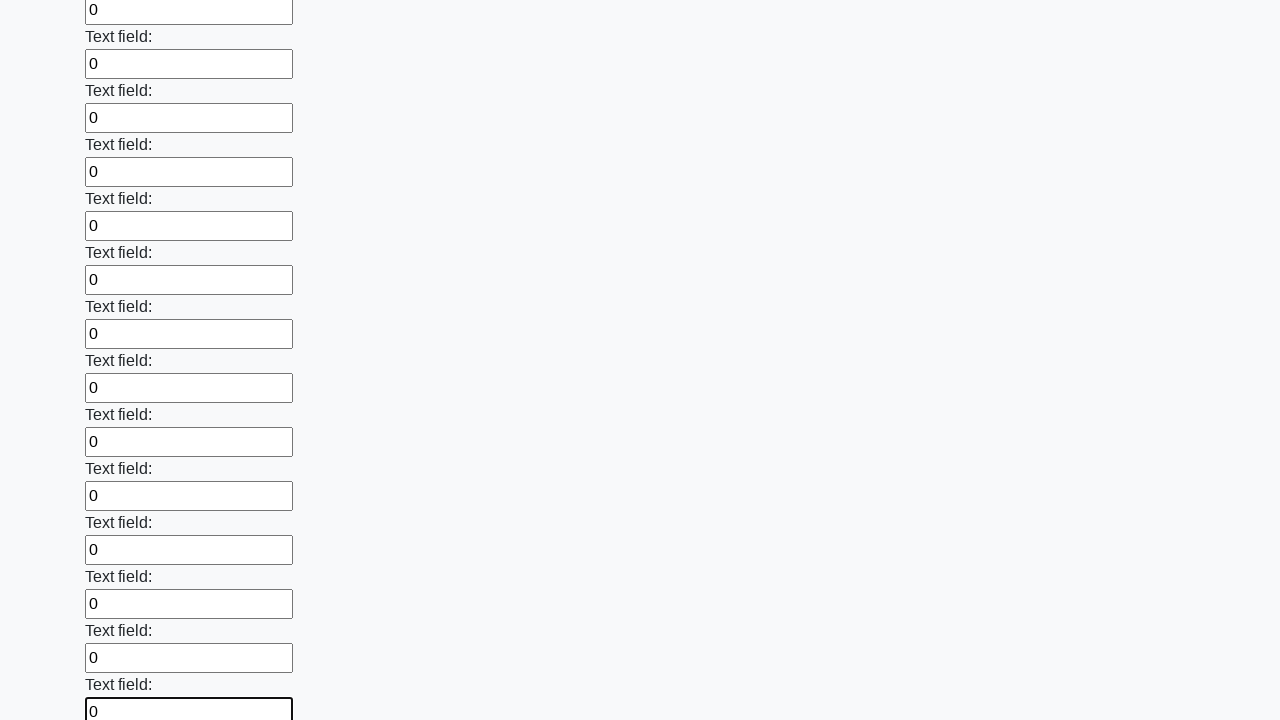

Filled input field 69 of 100 with '0' on input >> nth=68
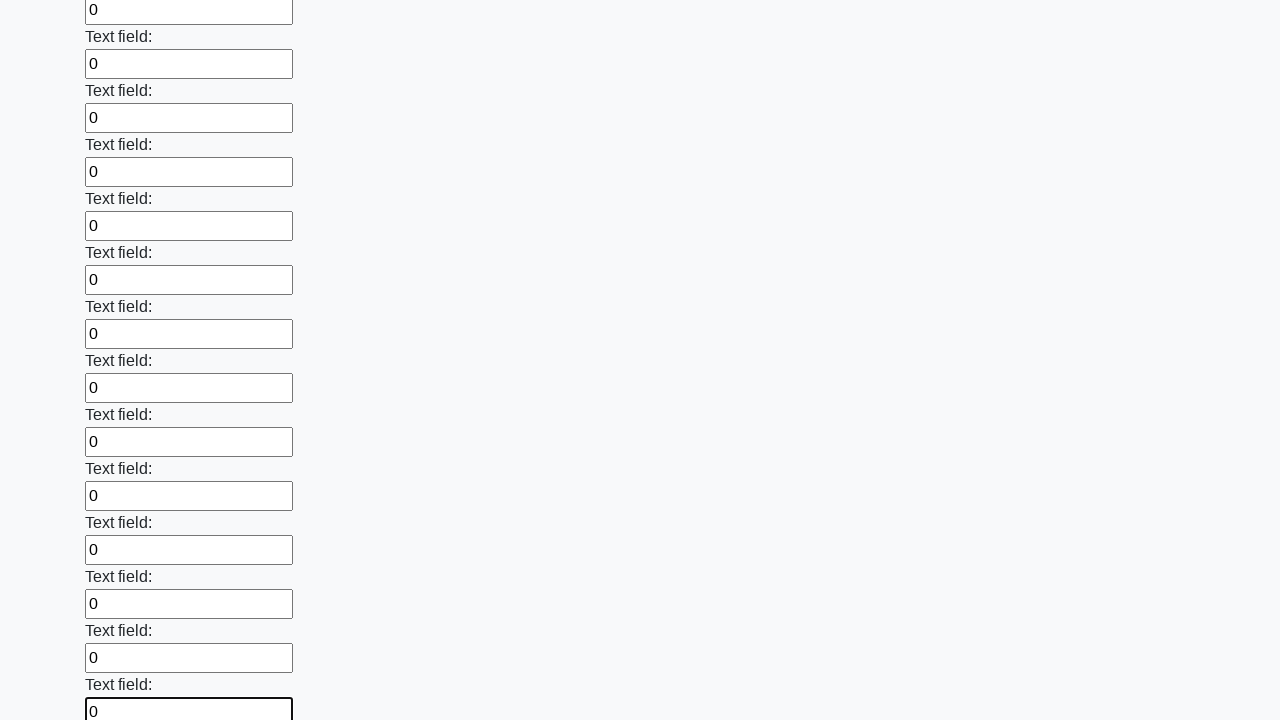

Filled input field 70 of 100 with '0' on input >> nth=69
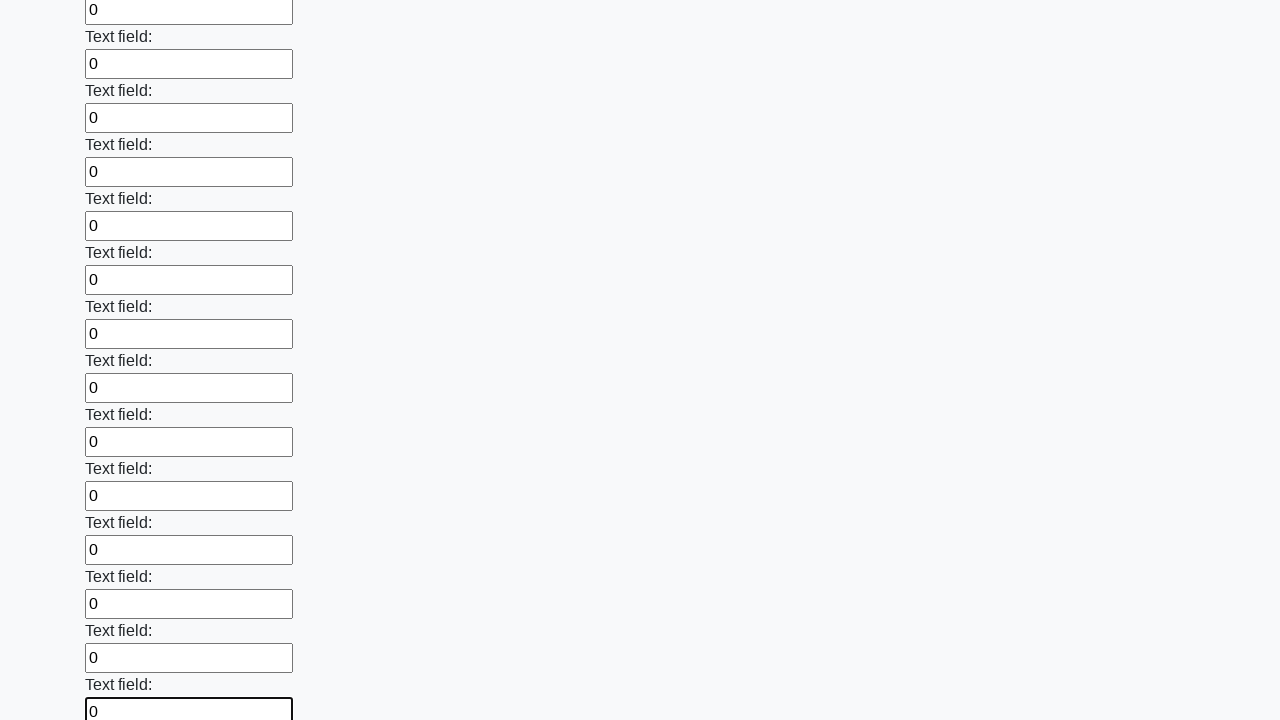

Filled input field 71 of 100 with '0' on input >> nth=70
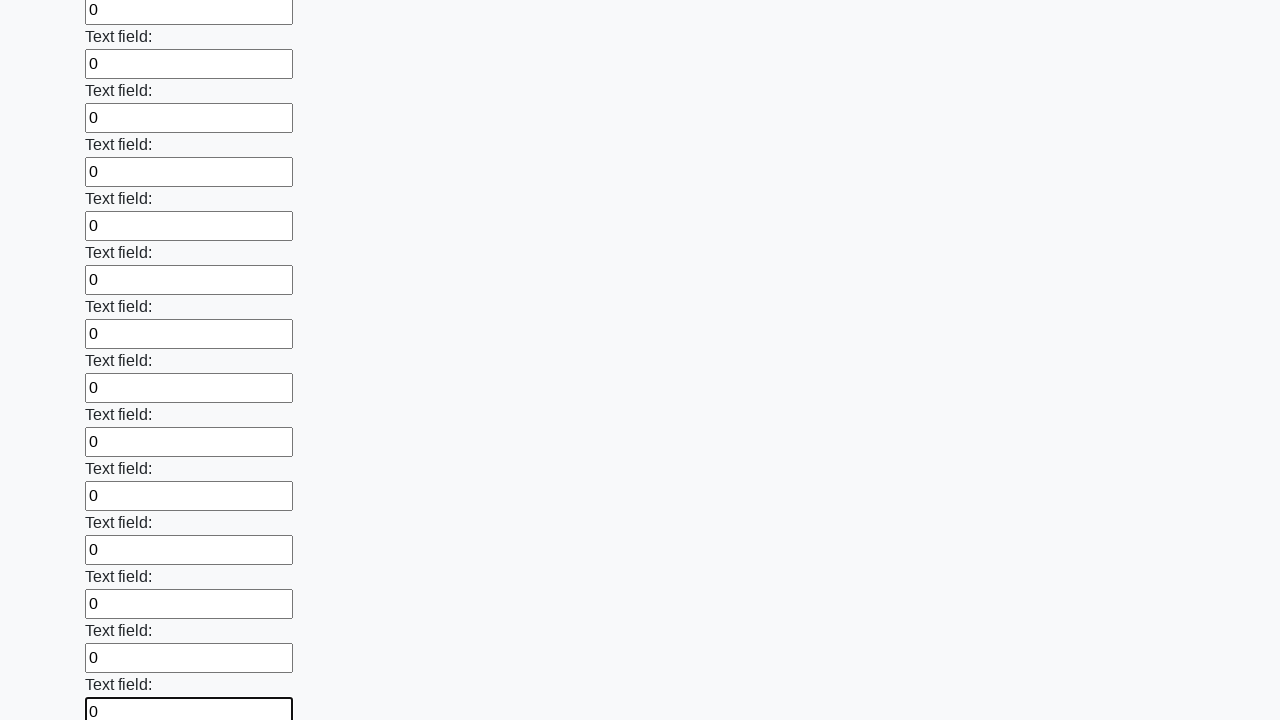

Filled input field 72 of 100 with '0' on input >> nth=71
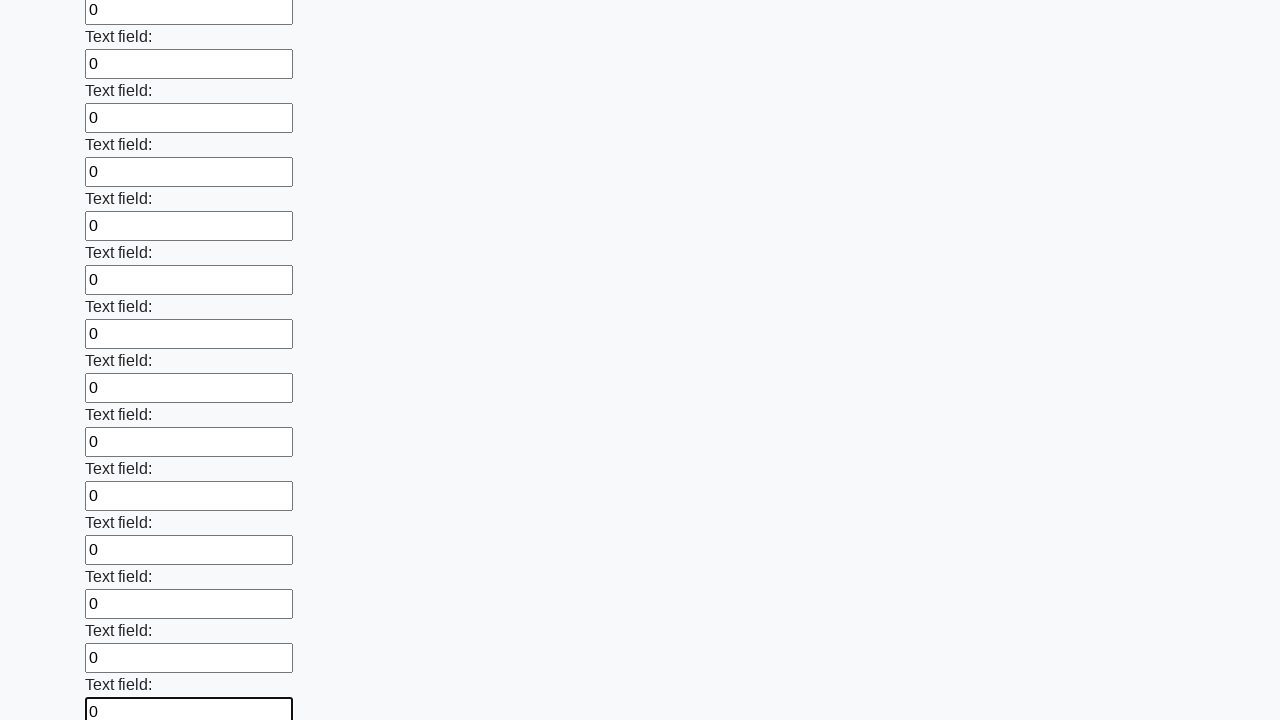

Filled input field 73 of 100 with '0' on input >> nth=72
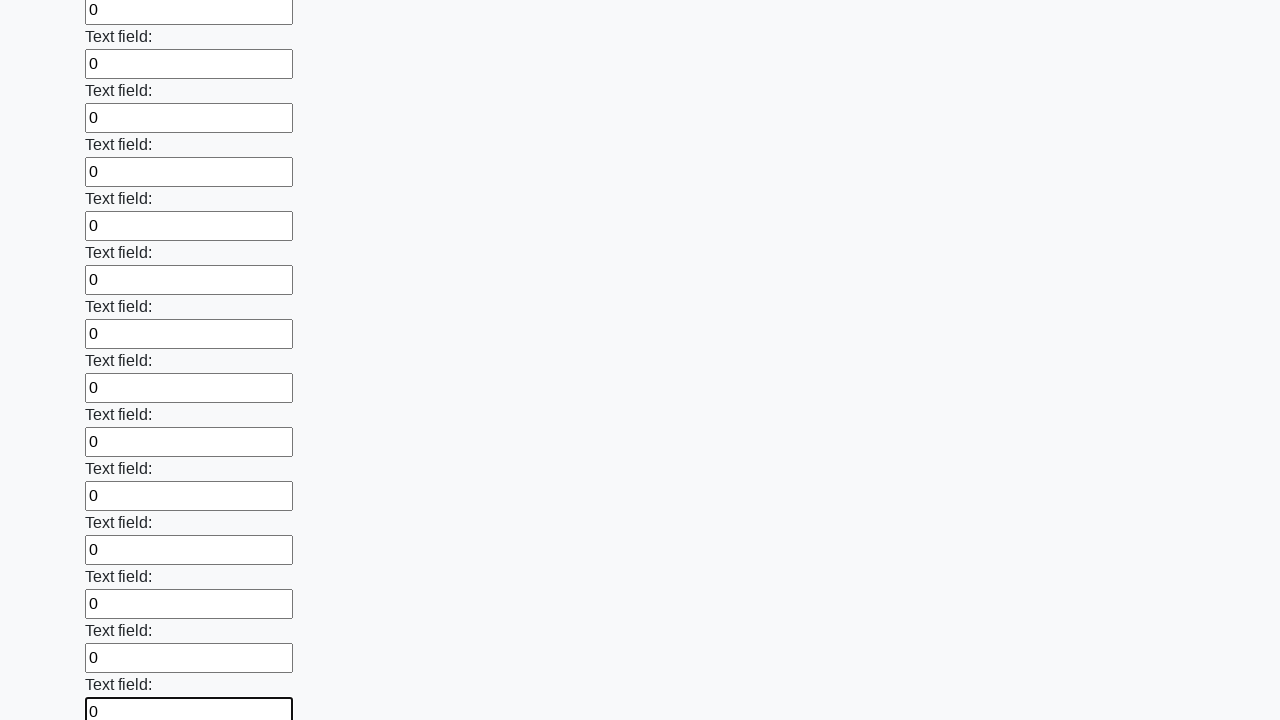

Filled input field 74 of 100 with '0' on input >> nth=73
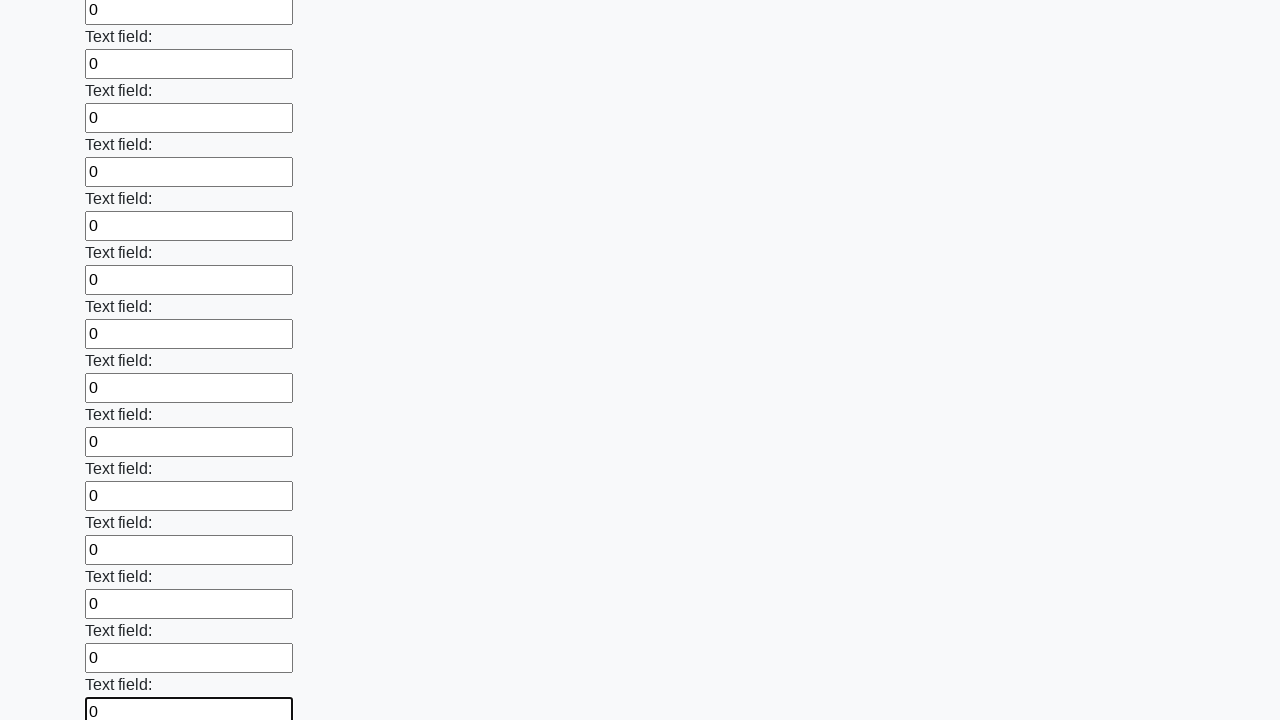

Filled input field 75 of 100 with '0' on input >> nth=74
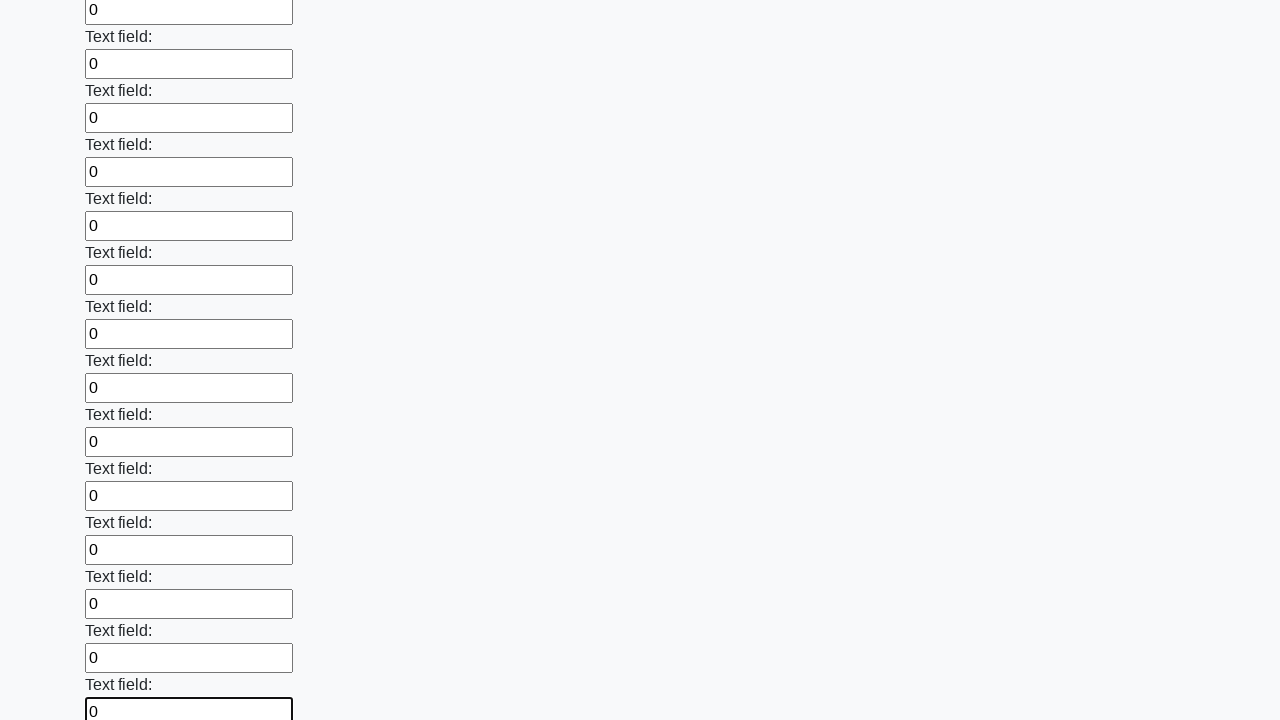

Filled input field 76 of 100 with '0' on input >> nth=75
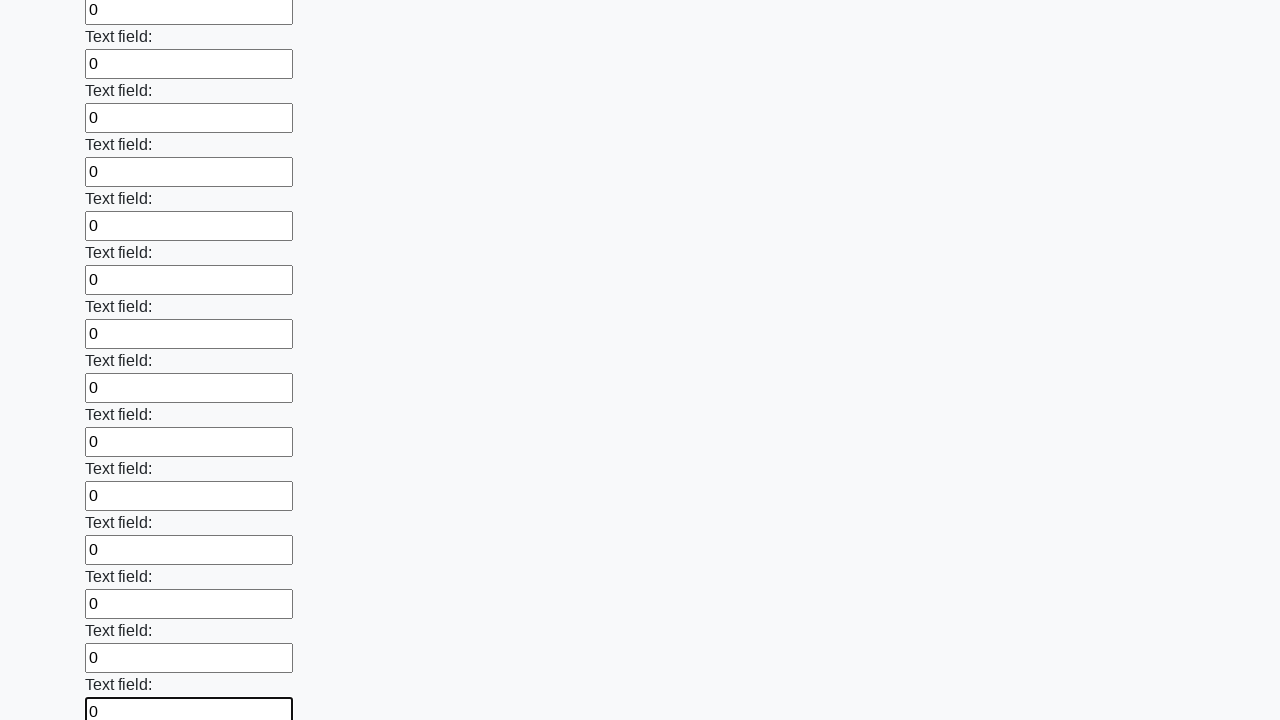

Filled input field 77 of 100 with '0' on input >> nth=76
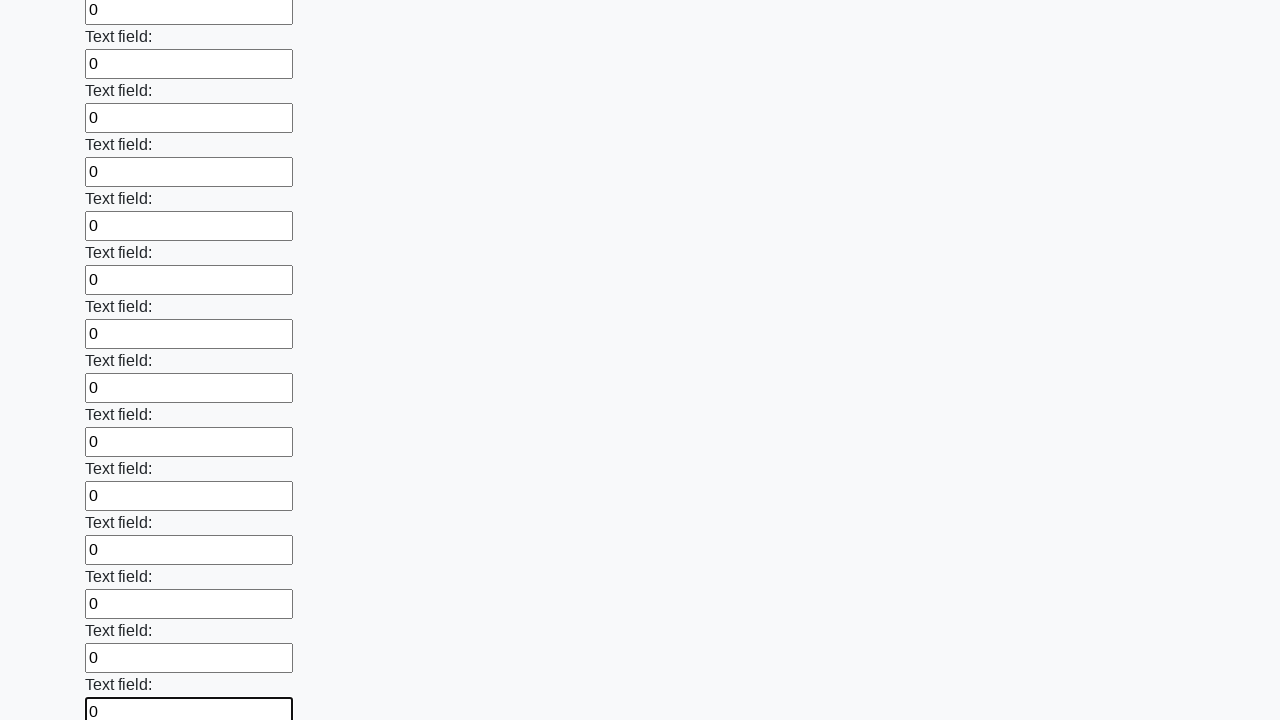

Filled input field 78 of 100 with '0' on input >> nth=77
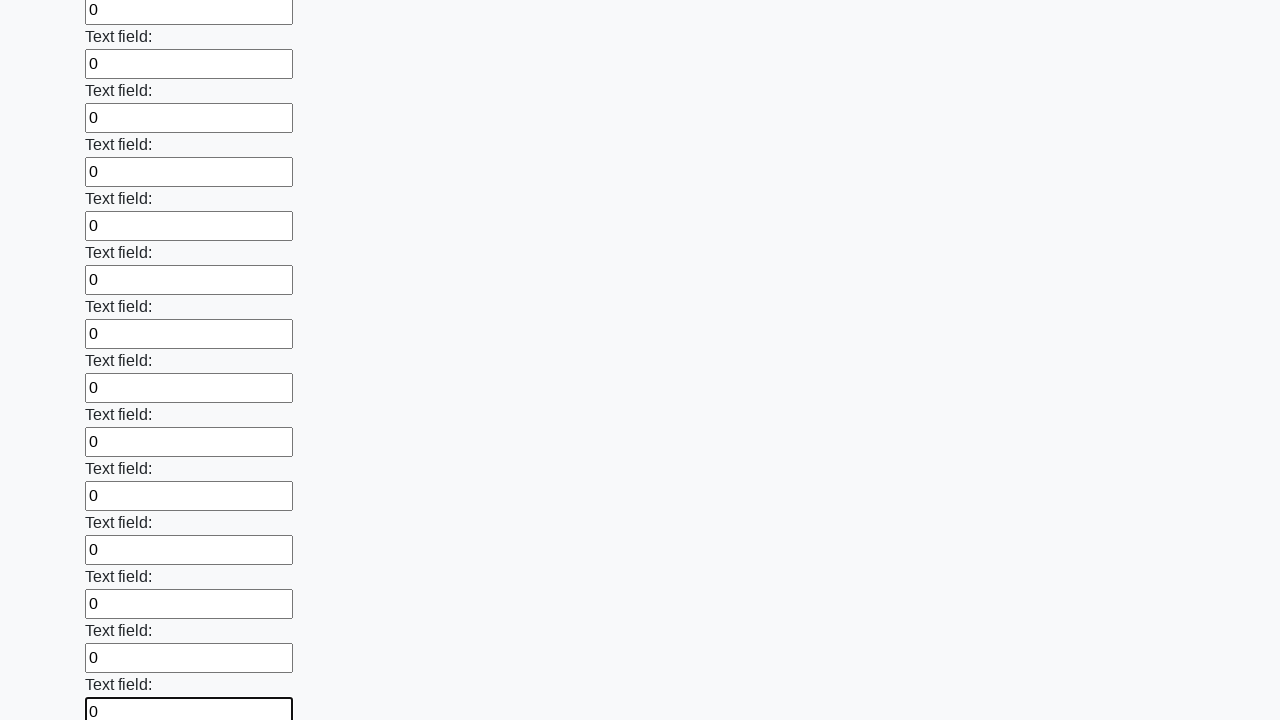

Filled input field 79 of 100 with '0' on input >> nth=78
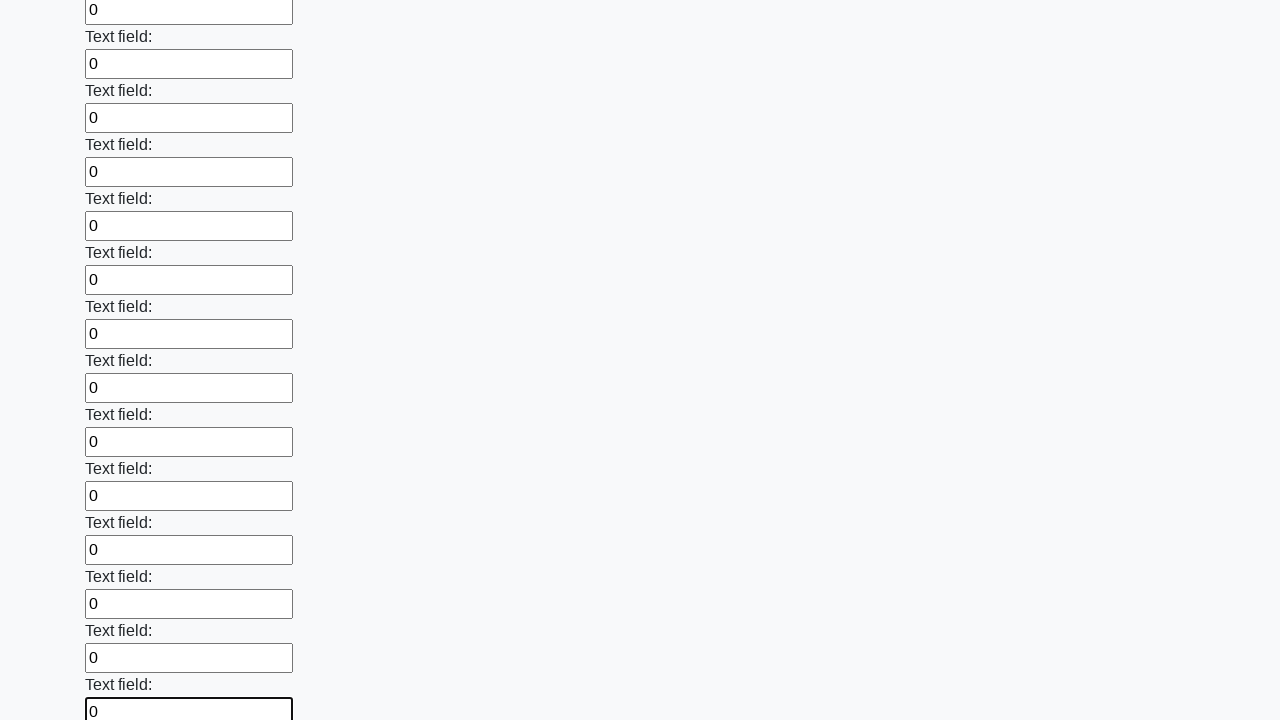

Filled input field 80 of 100 with '0' on input >> nth=79
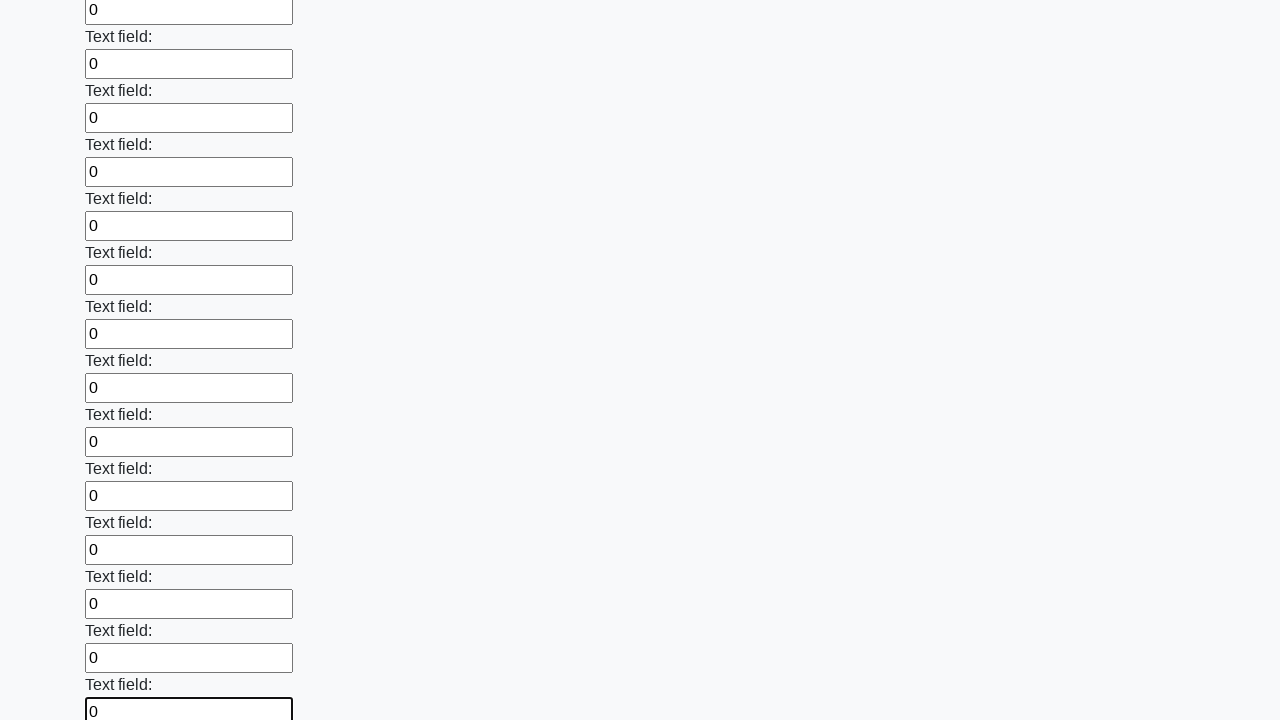

Filled input field 81 of 100 with '0' on input >> nth=80
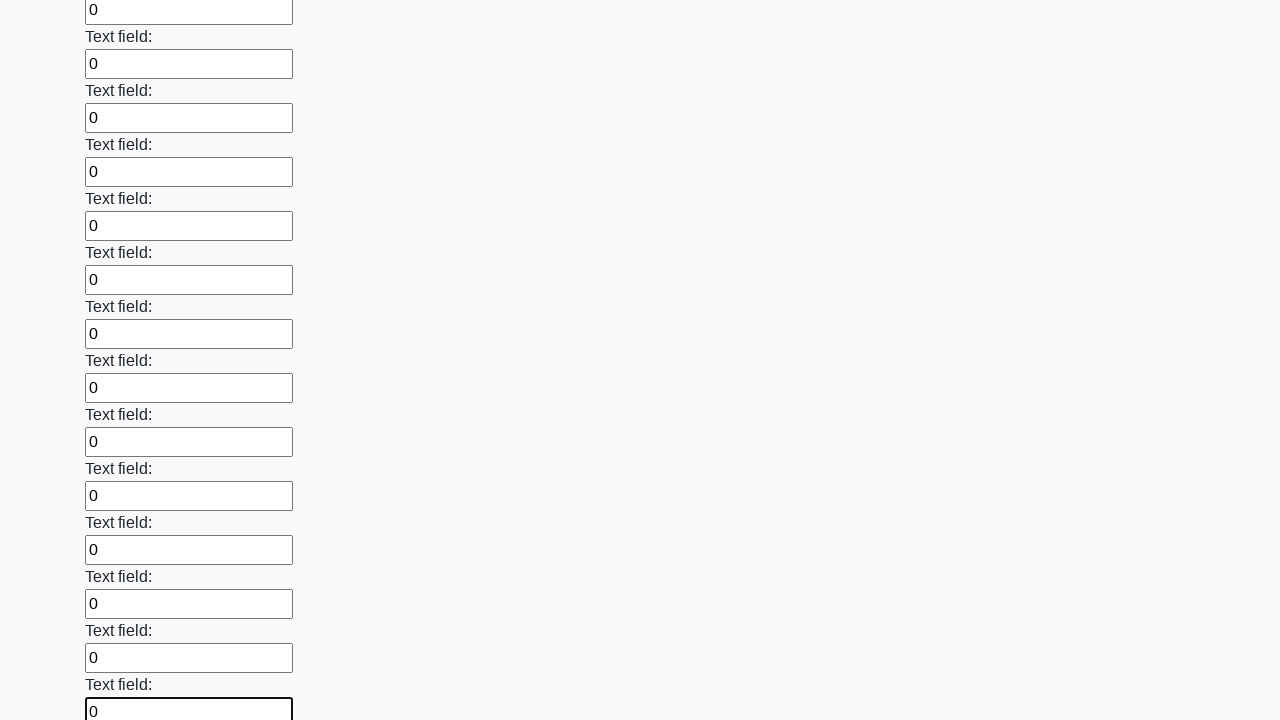

Filled input field 82 of 100 with '0' on input >> nth=81
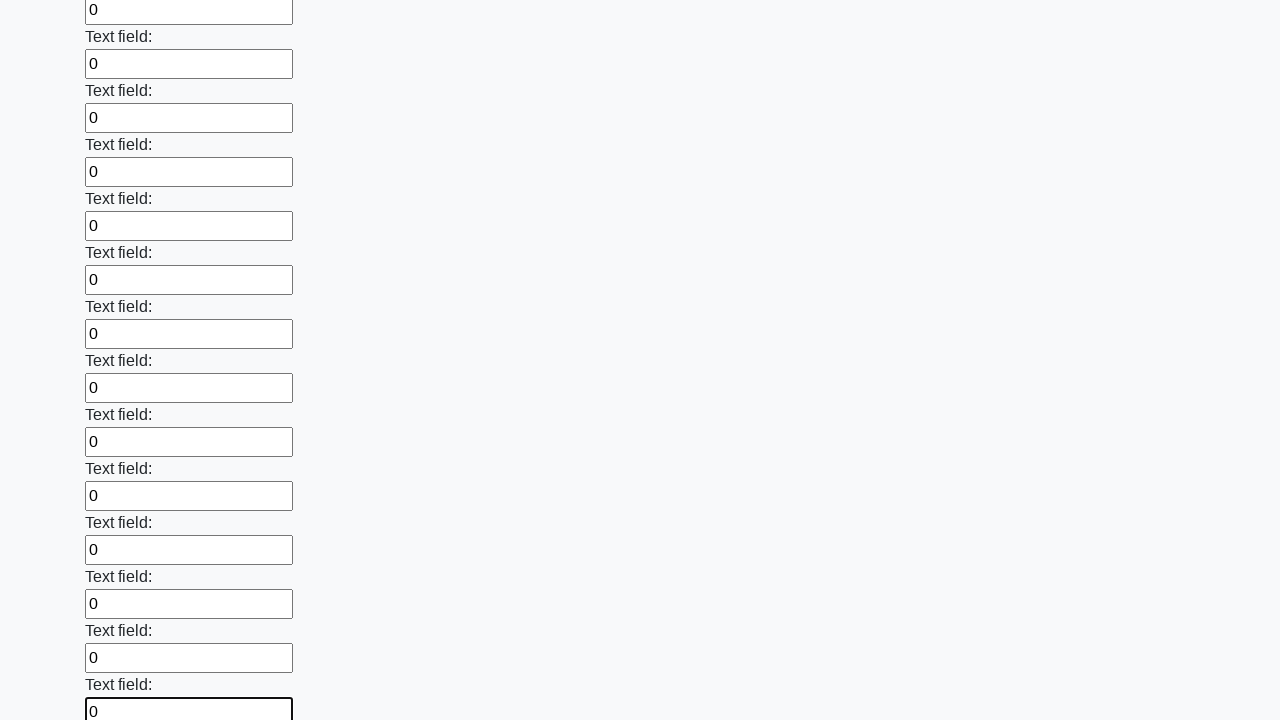

Filled input field 83 of 100 with '0' on input >> nth=82
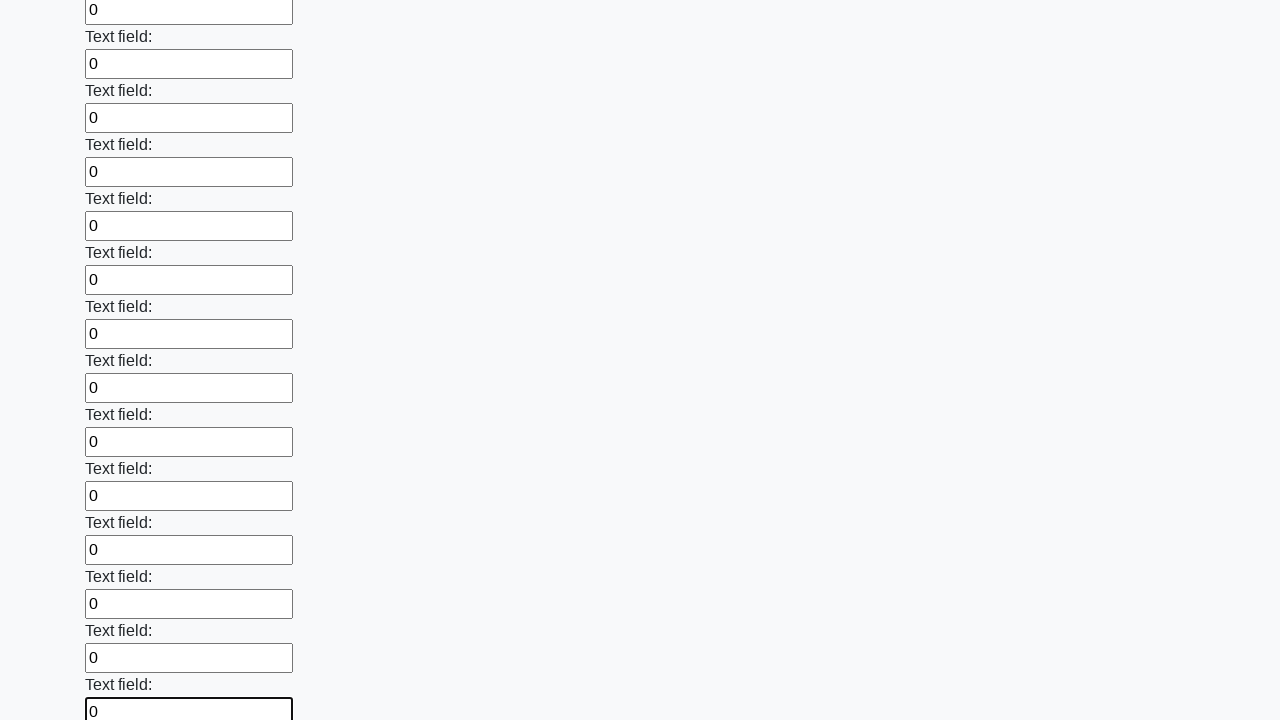

Filled input field 84 of 100 with '0' on input >> nth=83
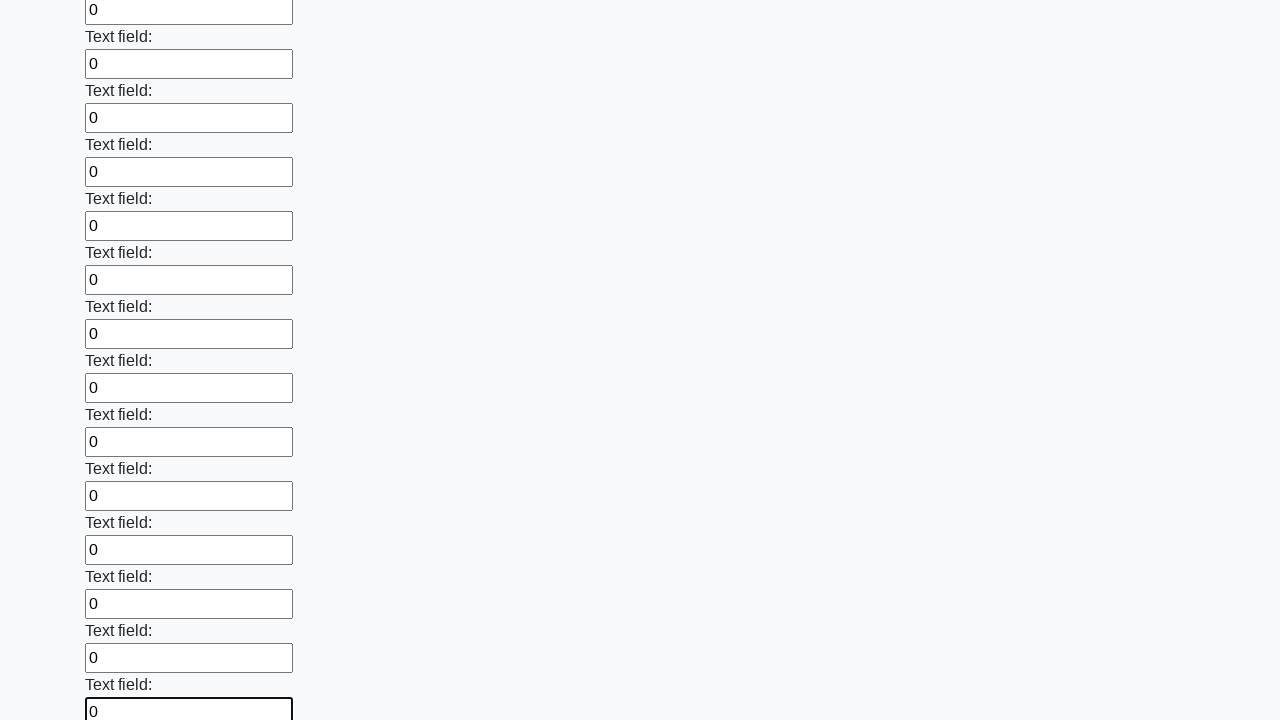

Filled input field 85 of 100 with '0' on input >> nth=84
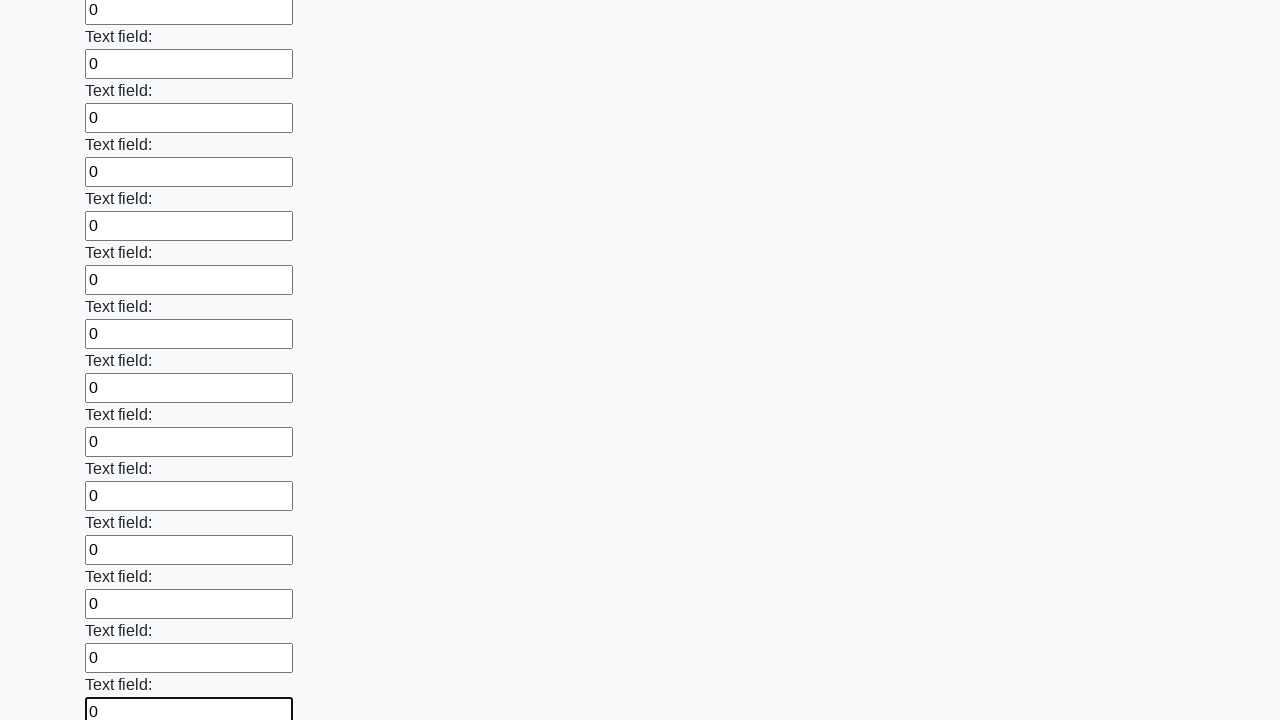

Filled input field 86 of 100 with '0' on input >> nth=85
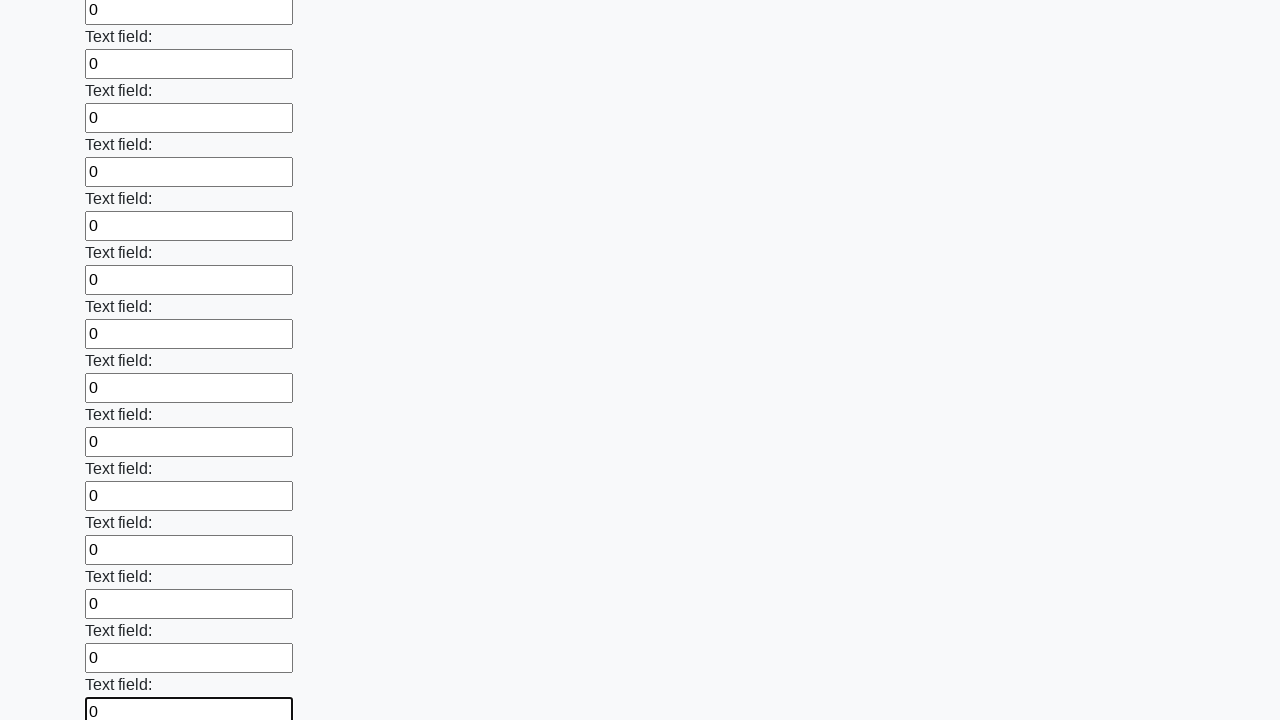

Filled input field 87 of 100 with '0' on input >> nth=86
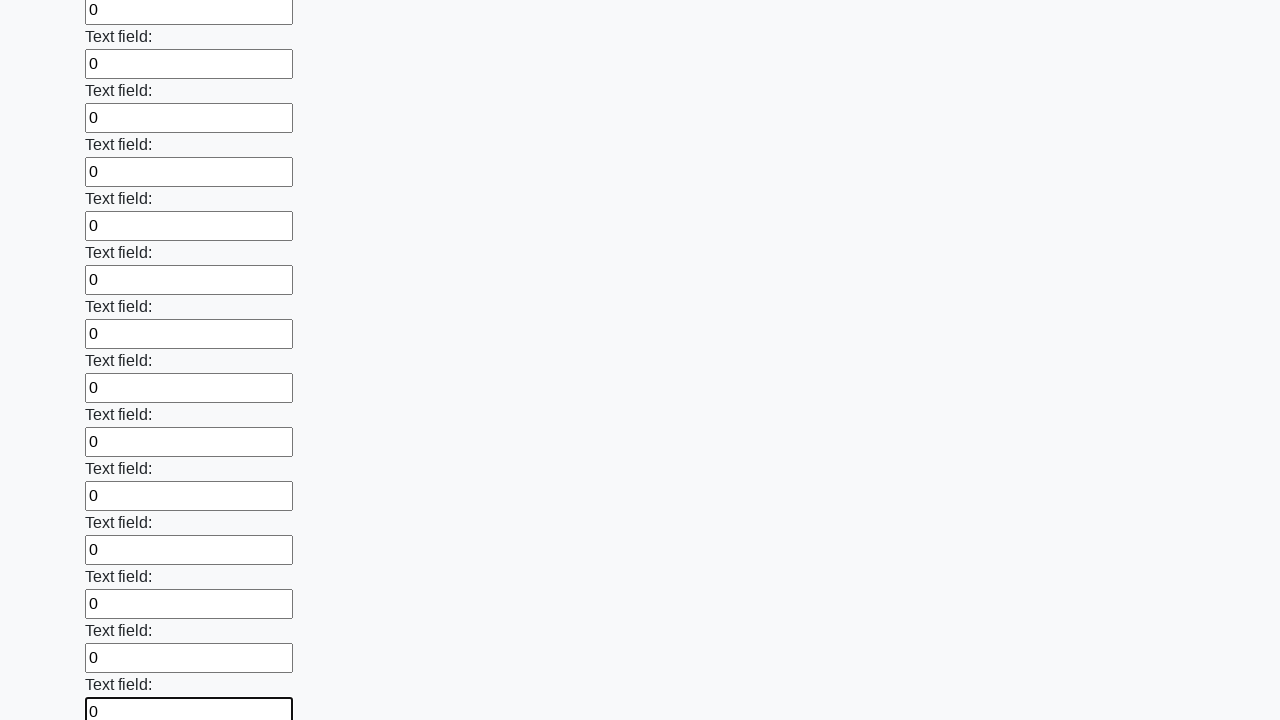

Filled input field 88 of 100 with '0' on input >> nth=87
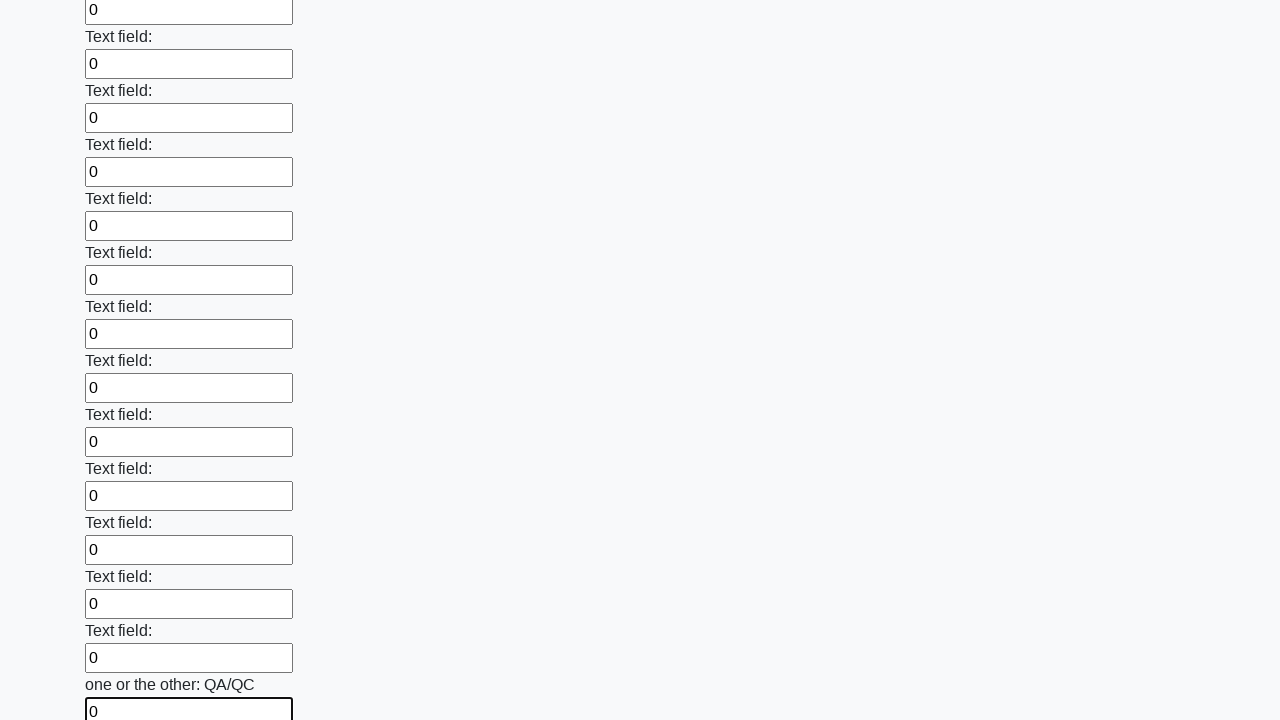

Filled input field 89 of 100 with '0' on input >> nth=88
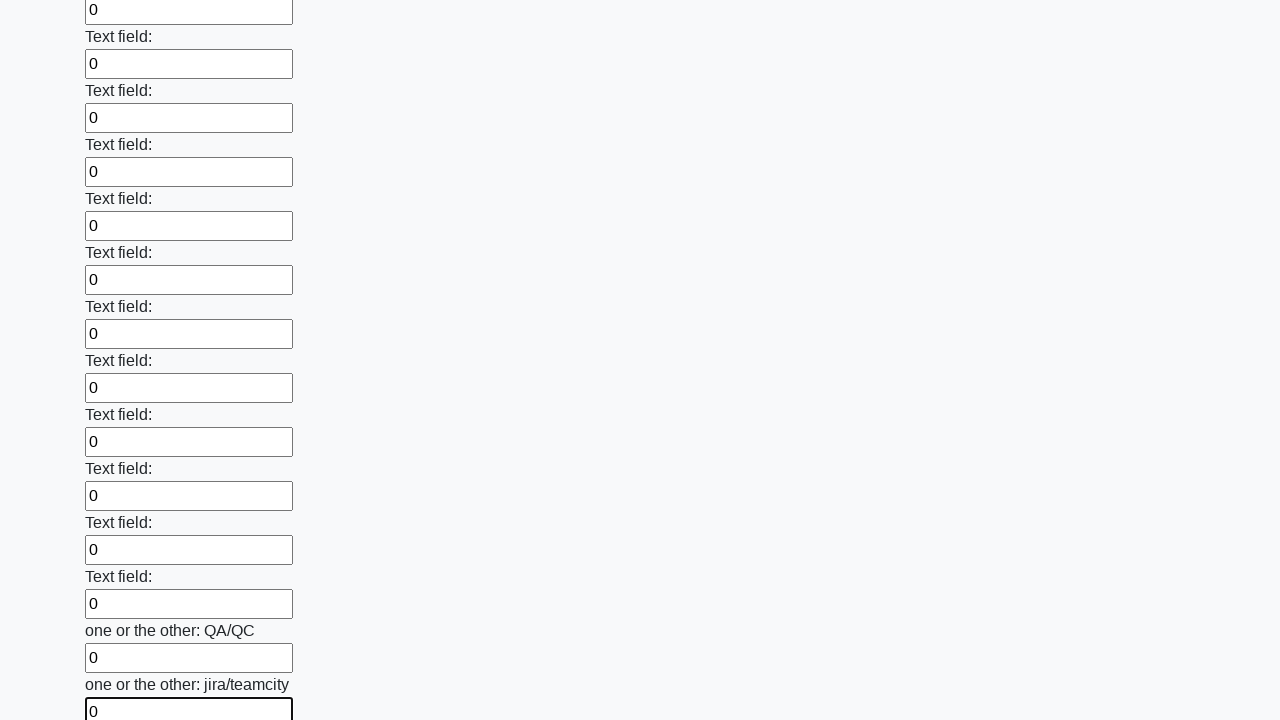

Filled input field 90 of 100 with '0' on input >> nth=89
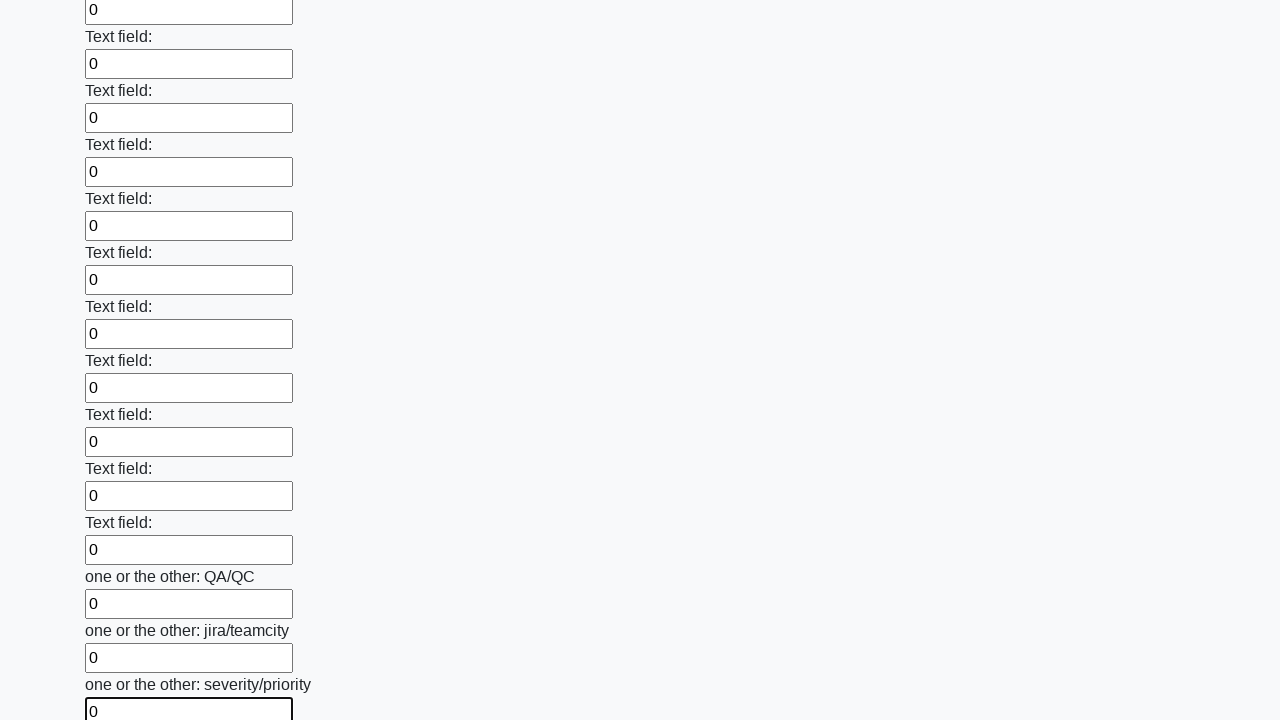

Filled input field 91 of 100 with '0' on input >> nth=90
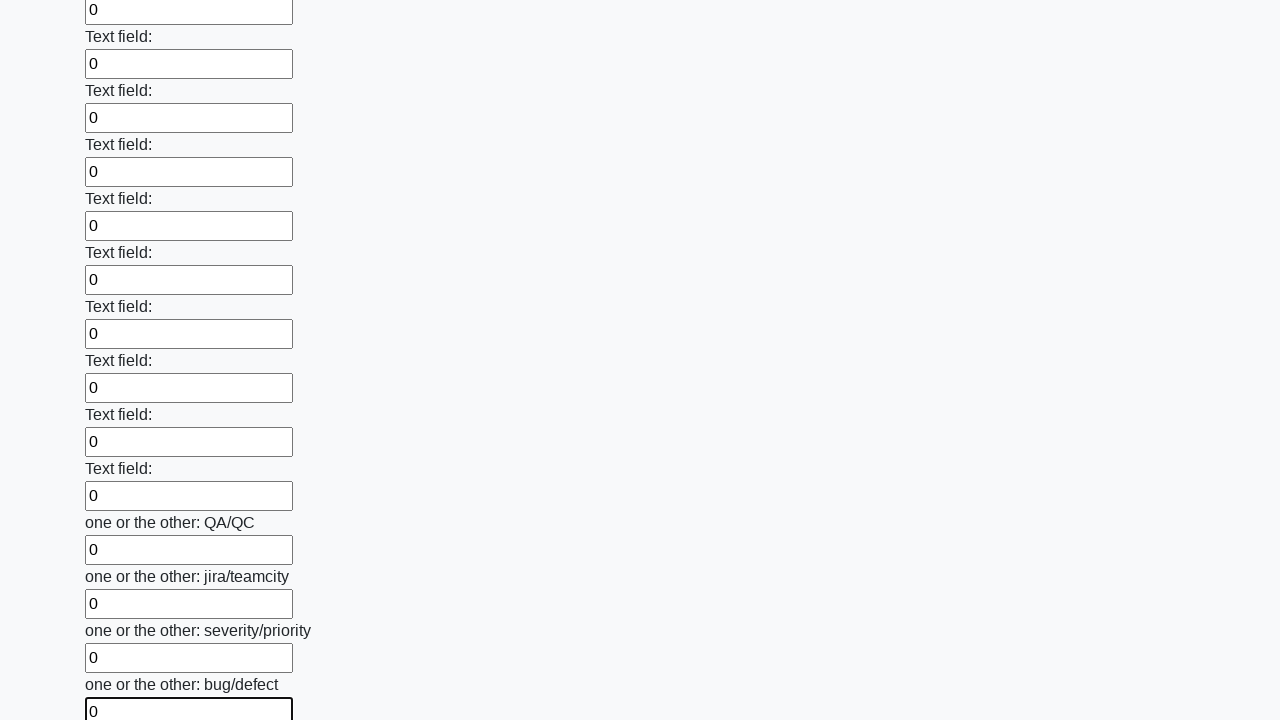

Filled input field 92 of 100 with '0' on input >> nth=91
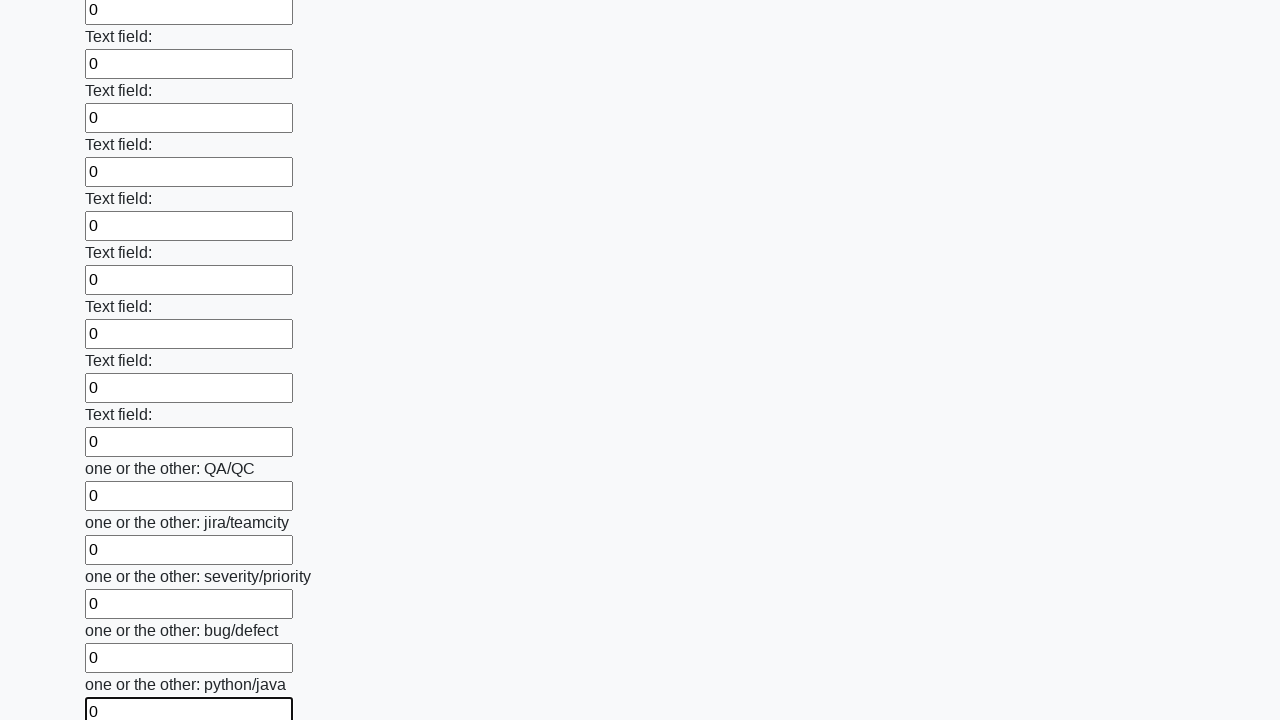

Filled input field 93 of 100 with '0' on input >> nth=92
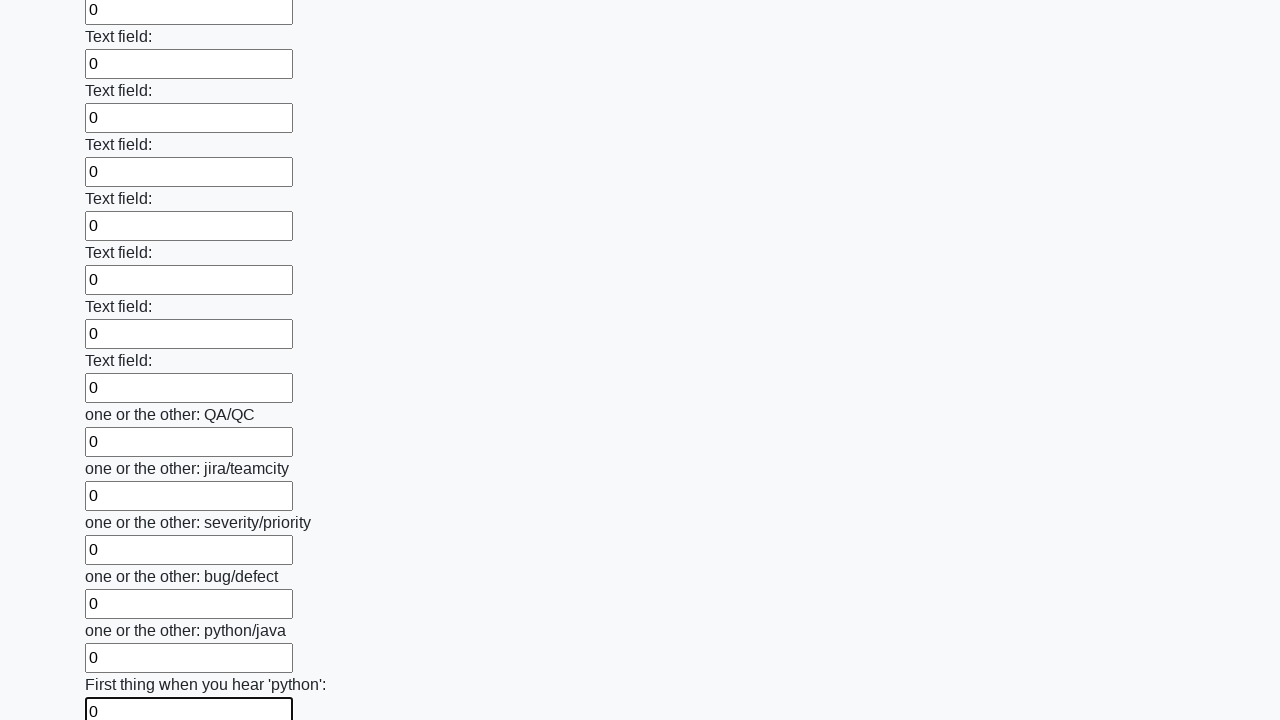

Filled input field 94 of 100 with '0' on input >> nth=93
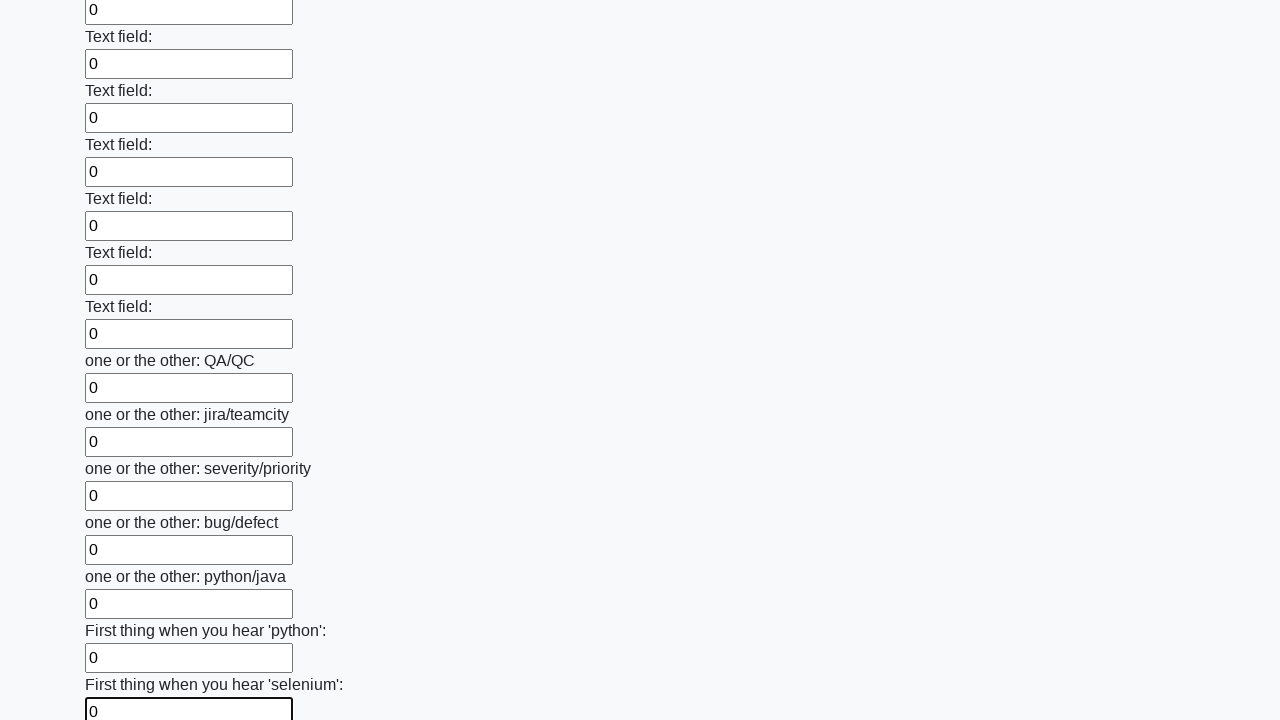

Filled input field 95 of 100 with '0' on input >> nth=94
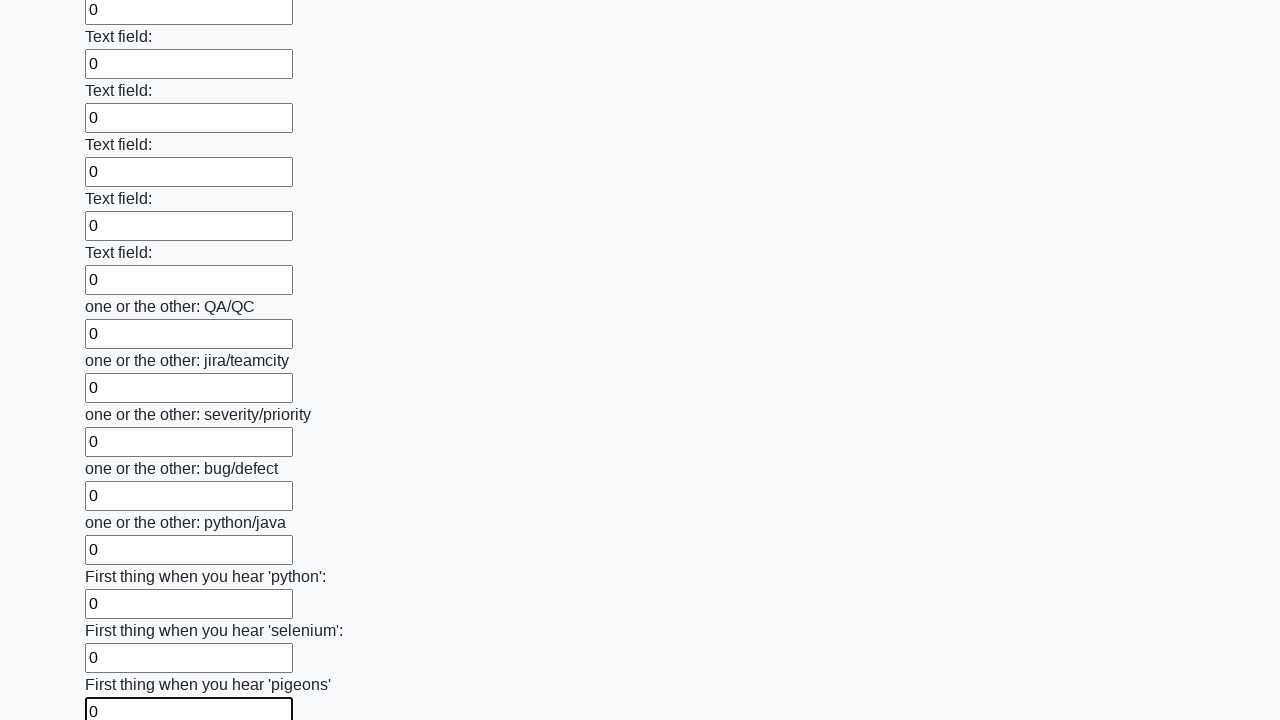

Filled input field 96 of 100 with '0' on input >> nth=95
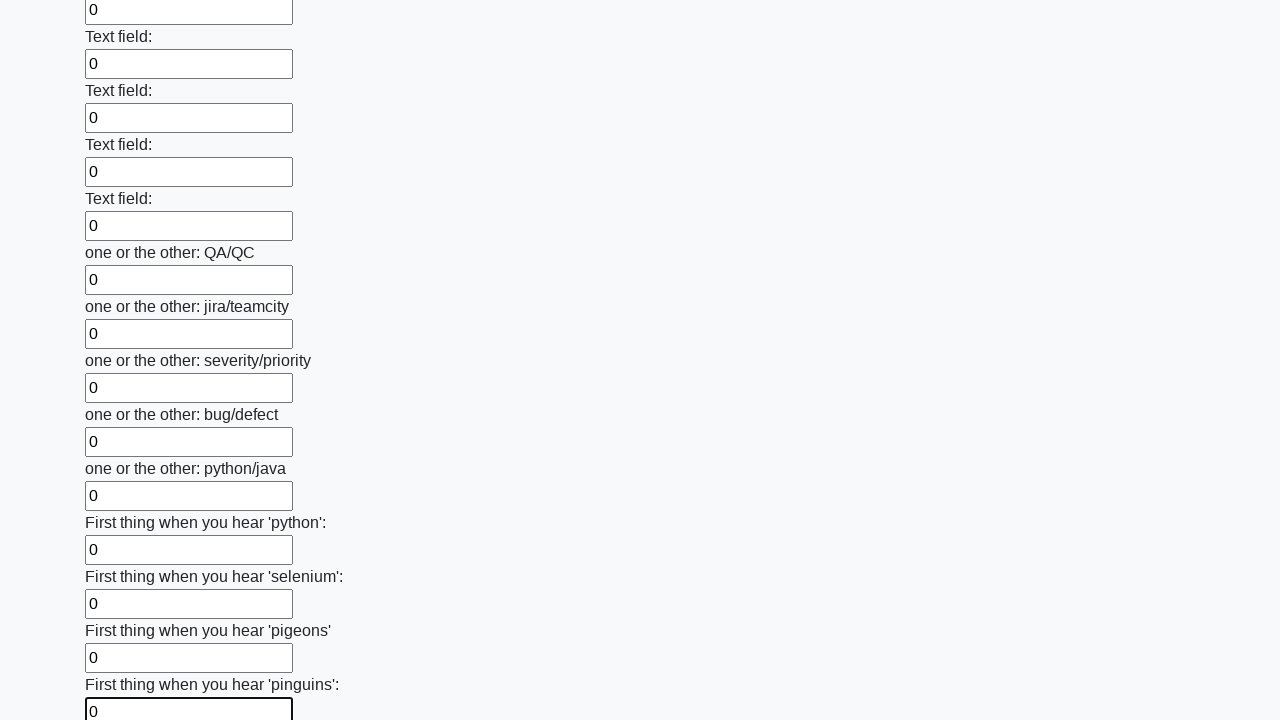

Filled input field 97 of 100 with '0' on input >> nth=96
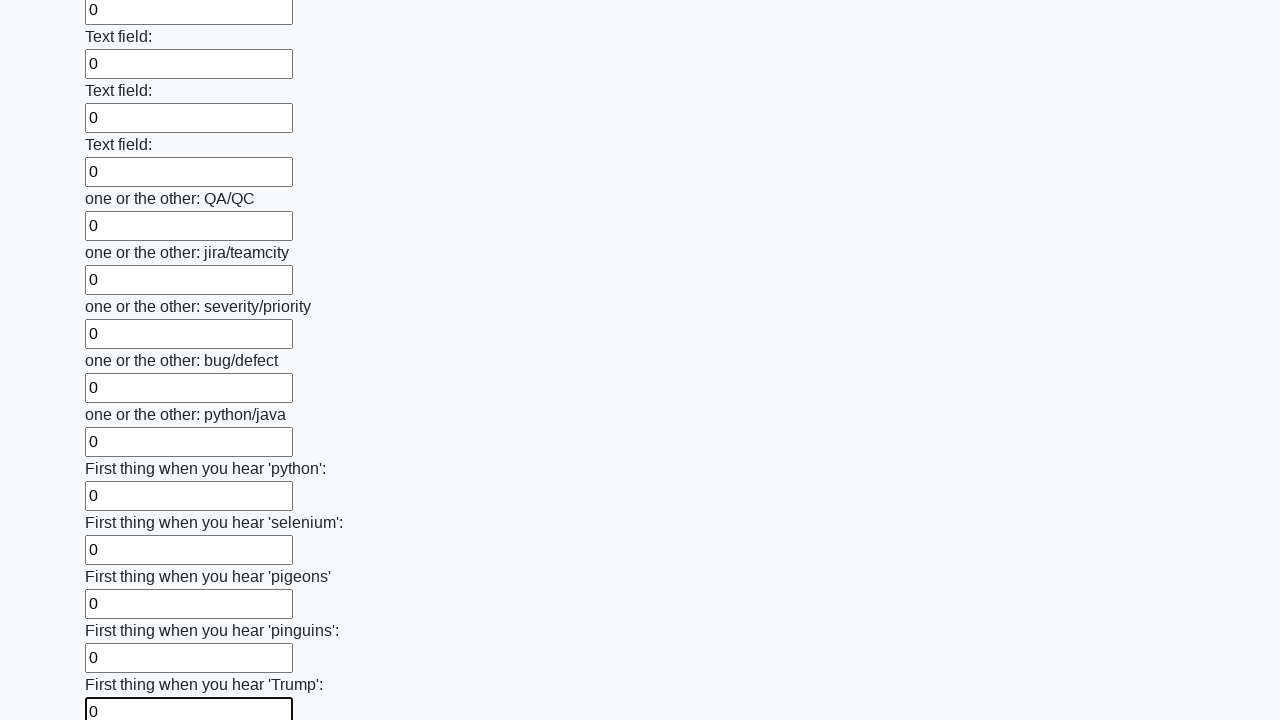

Filled input field 98 of 100 with '0' on input >> nth=97
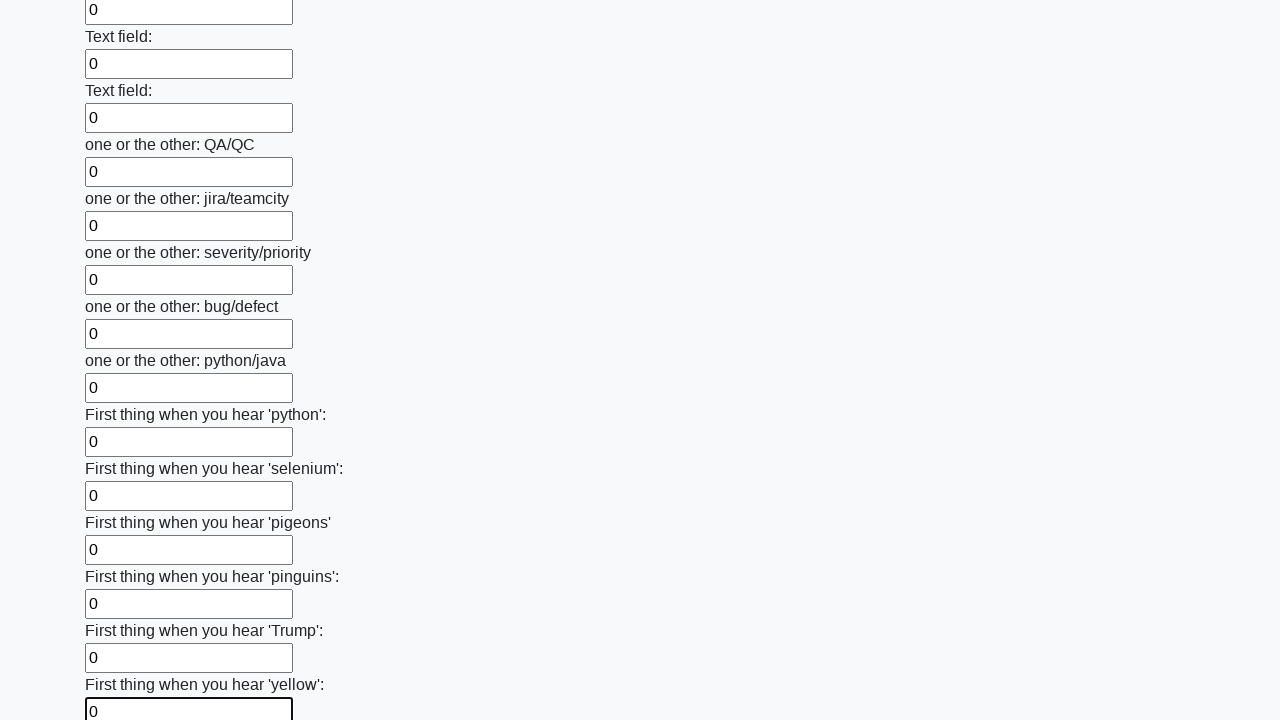

Filled input field 99 of 100 with '0' on input >> nth=98
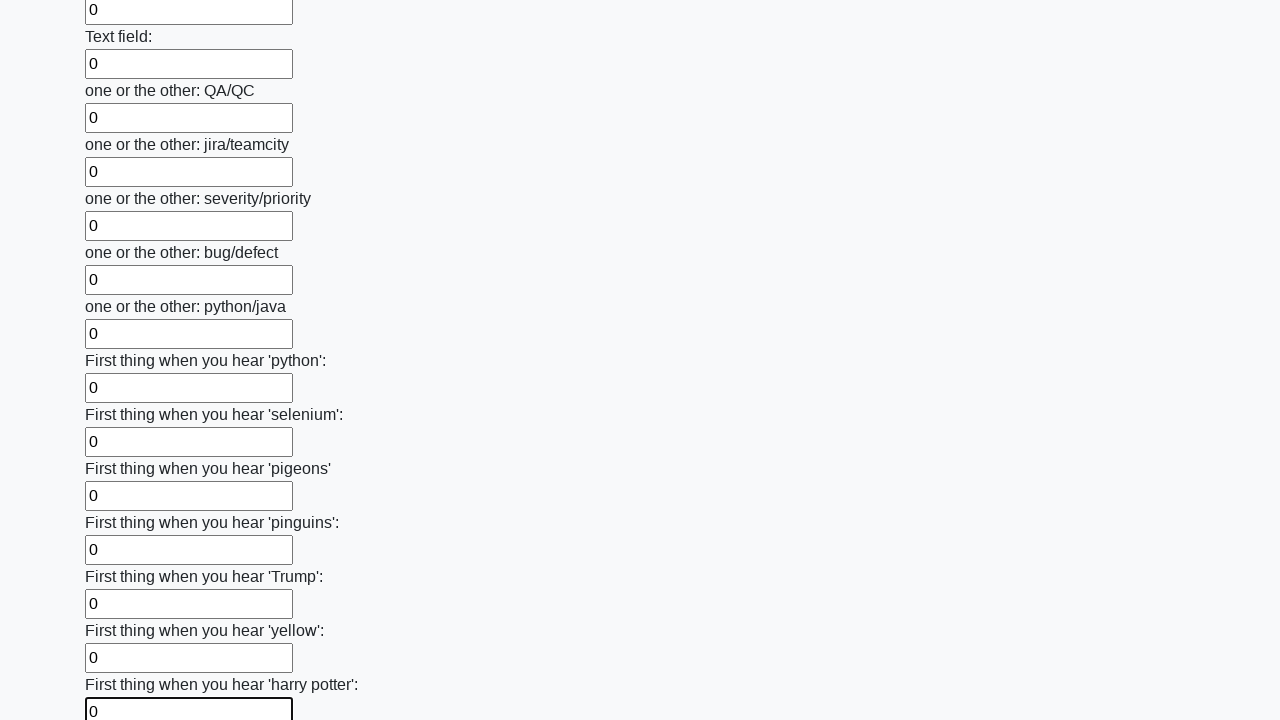

Filled input field 100 of 100 with '0' on input >> nth=99
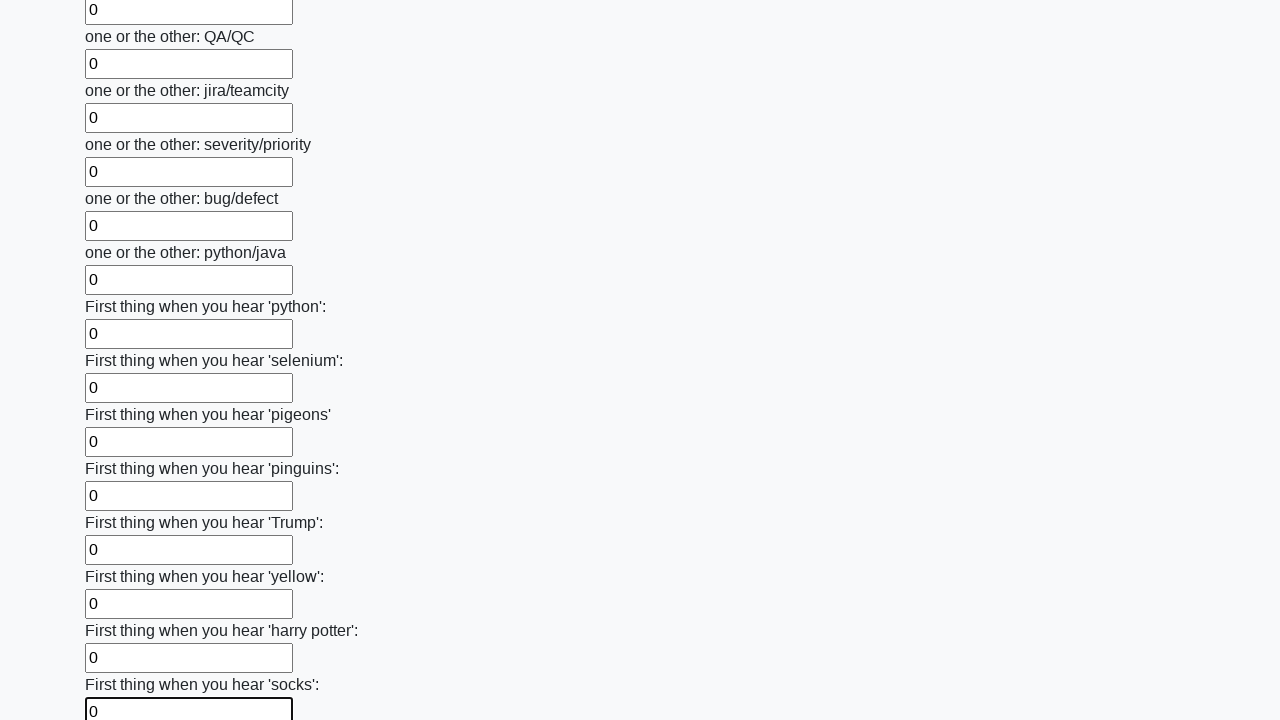

Clicked the submit button at (123, 611) on button.btn
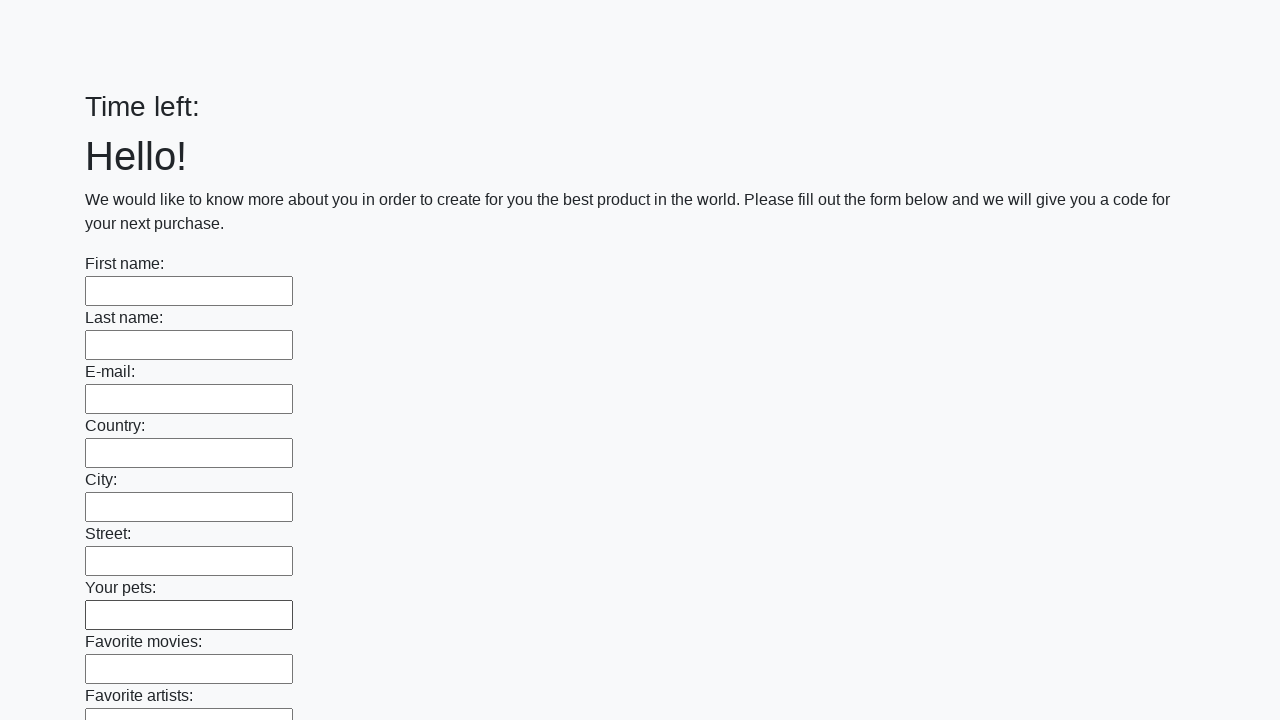

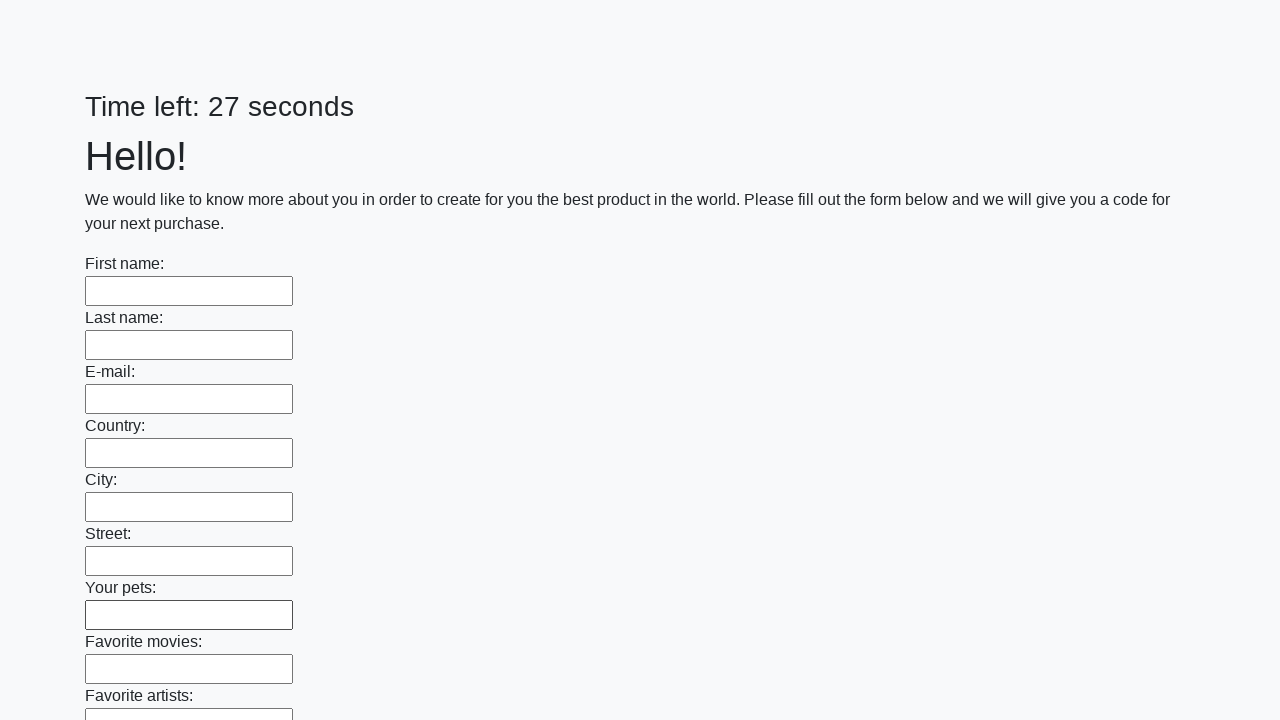